Tests infinite scroll functionality by pressing the End key repeatedly to scroll down and verify new content loads

Starting URL: https://the-internet.herokuapp.com/infinite_scroll

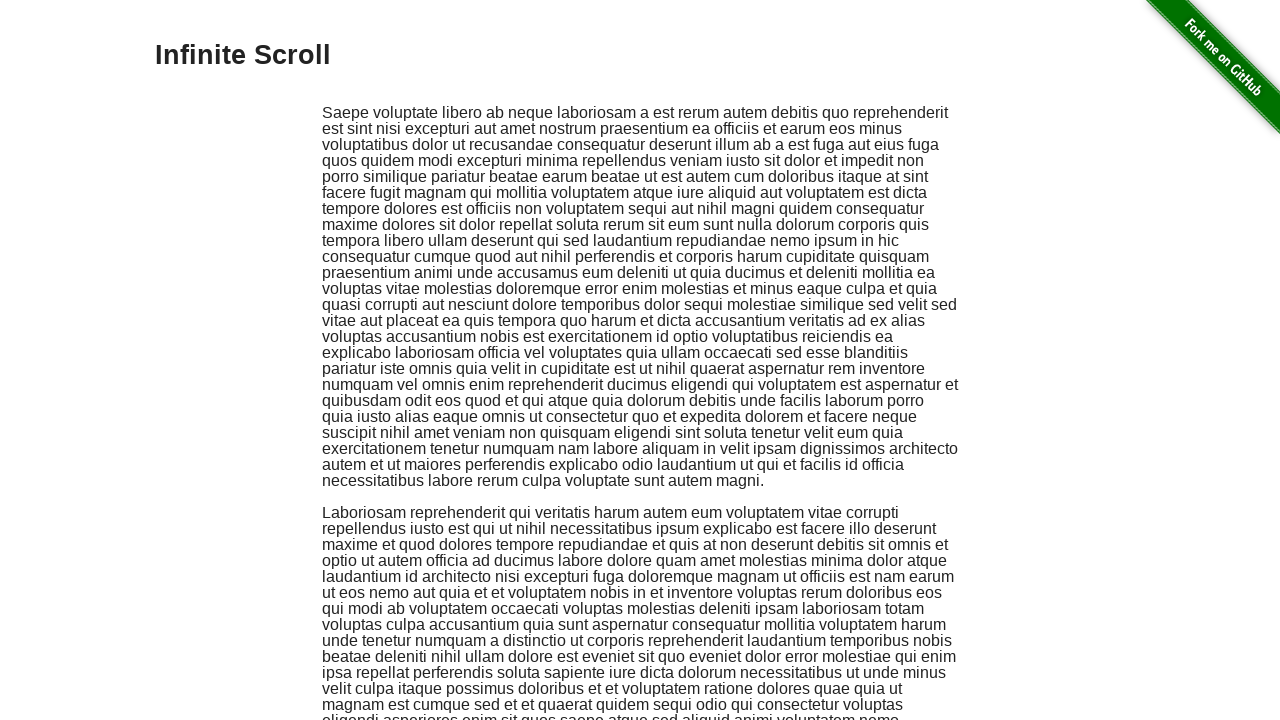

Retrieved initial count of scroll-added content elements
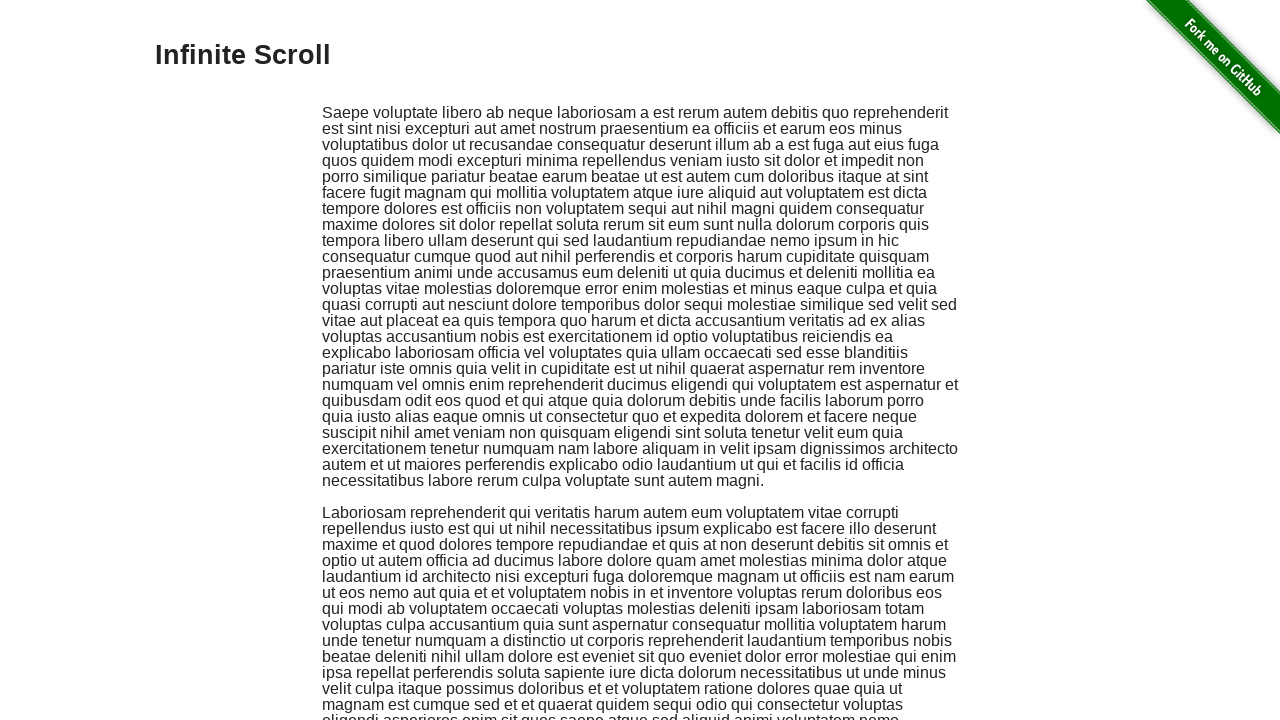

Pressed End key to scroll down (iteration 1/50)
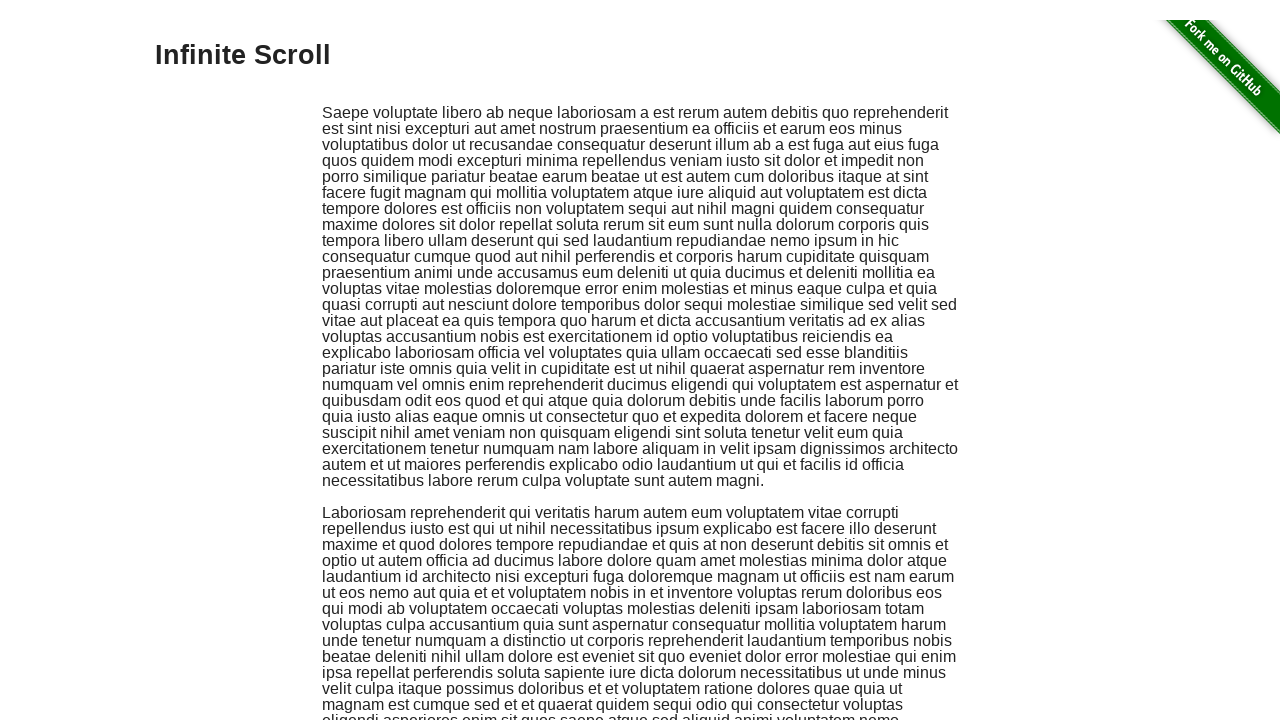

Waited 320ms for content to load (iteration 1/50)
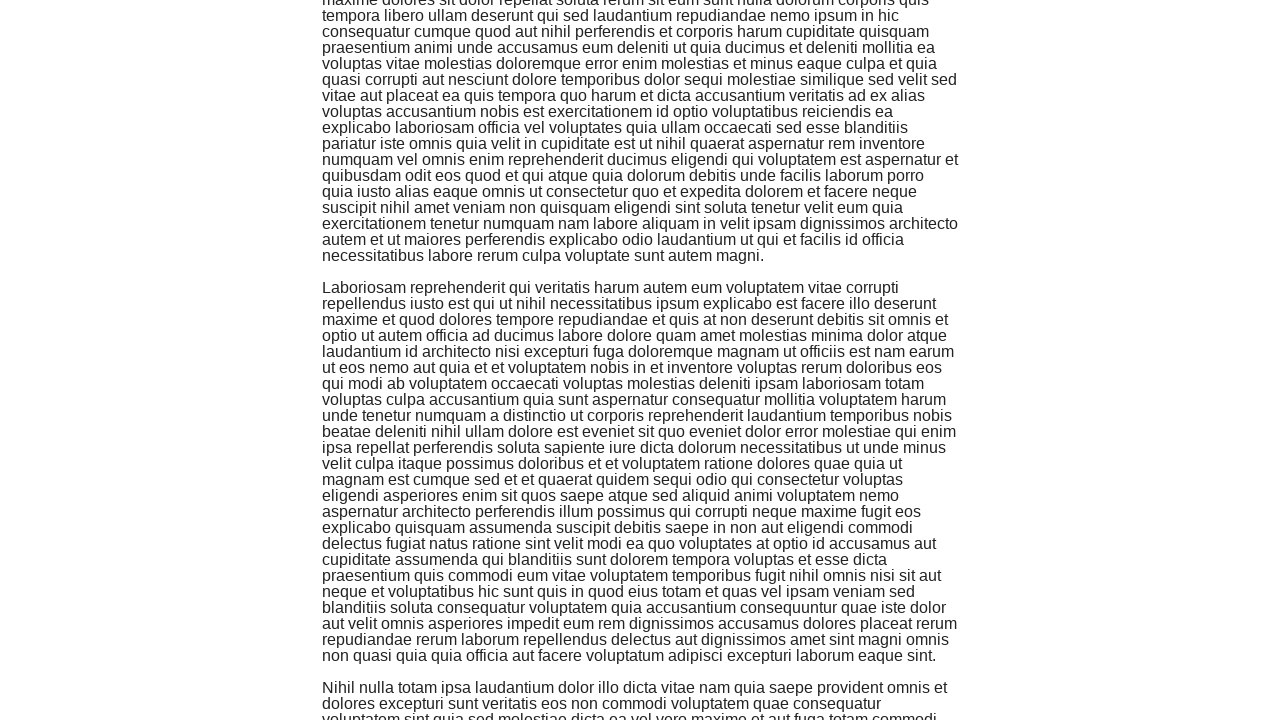

Pressed End key to scroll down (iteration 2/50)
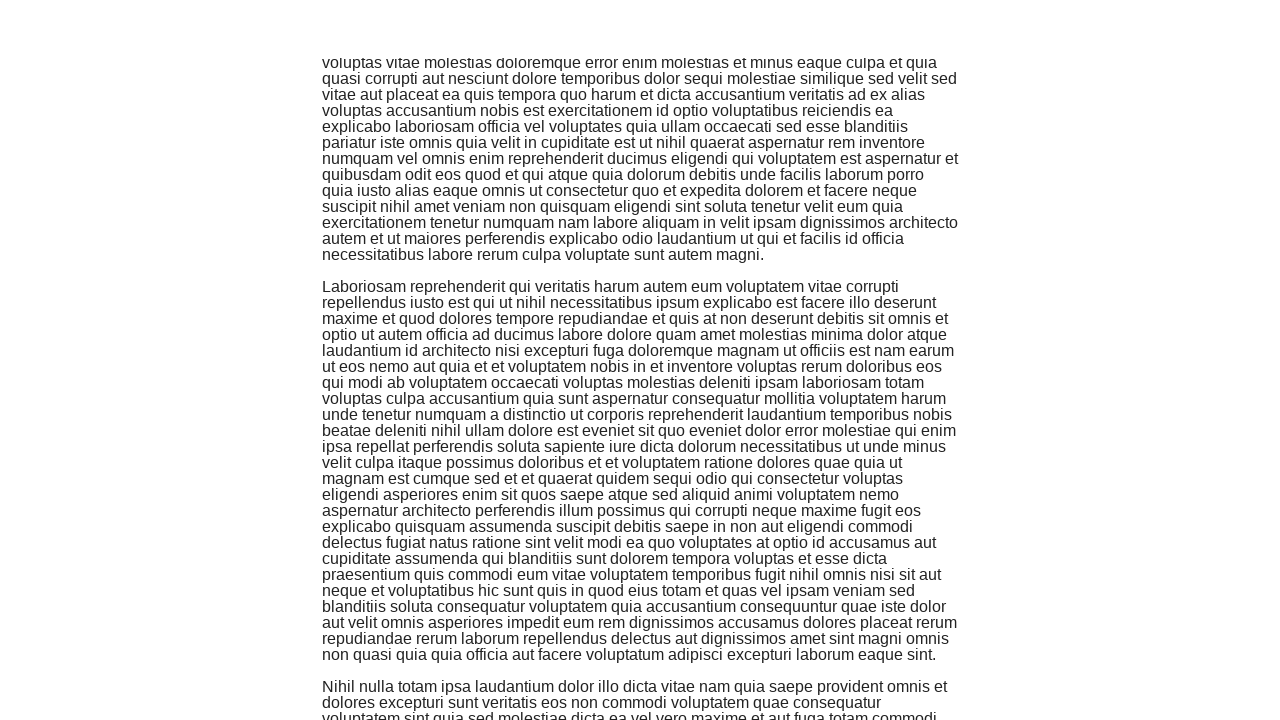

Waited 320ms for content to load (iteration 2/50)
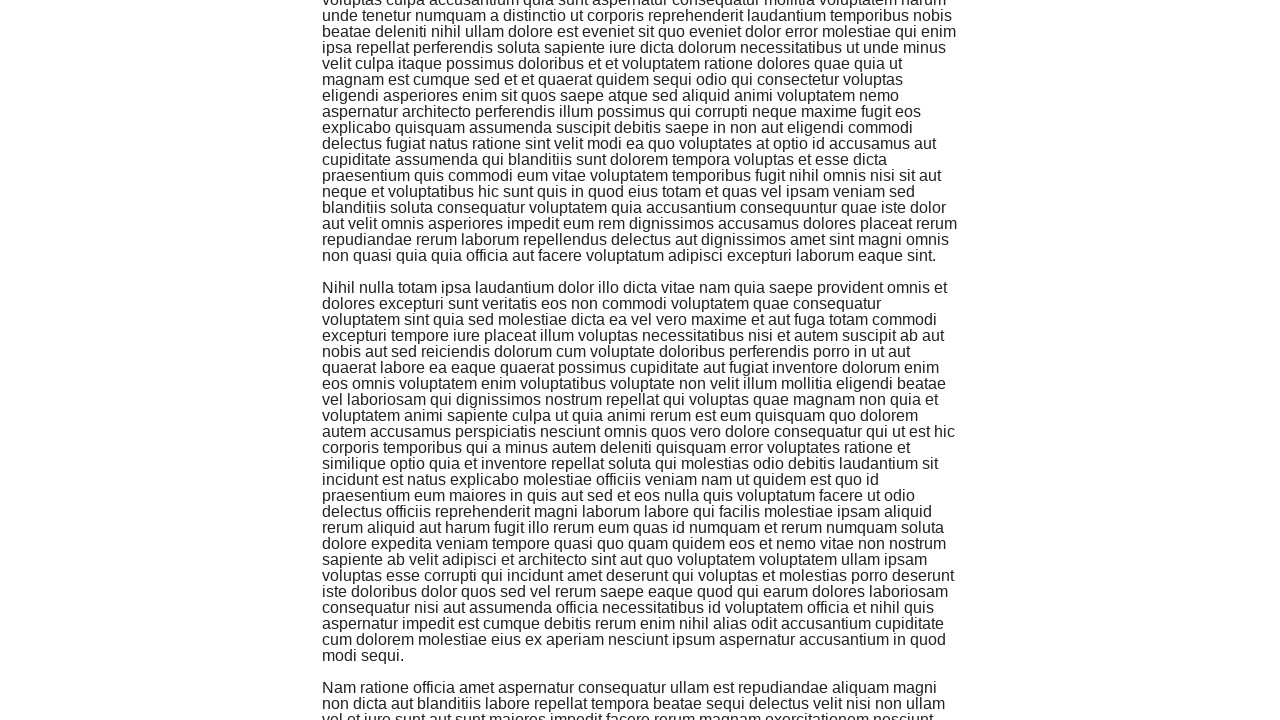

Pressed End key to scroll down (iteration 3/50)
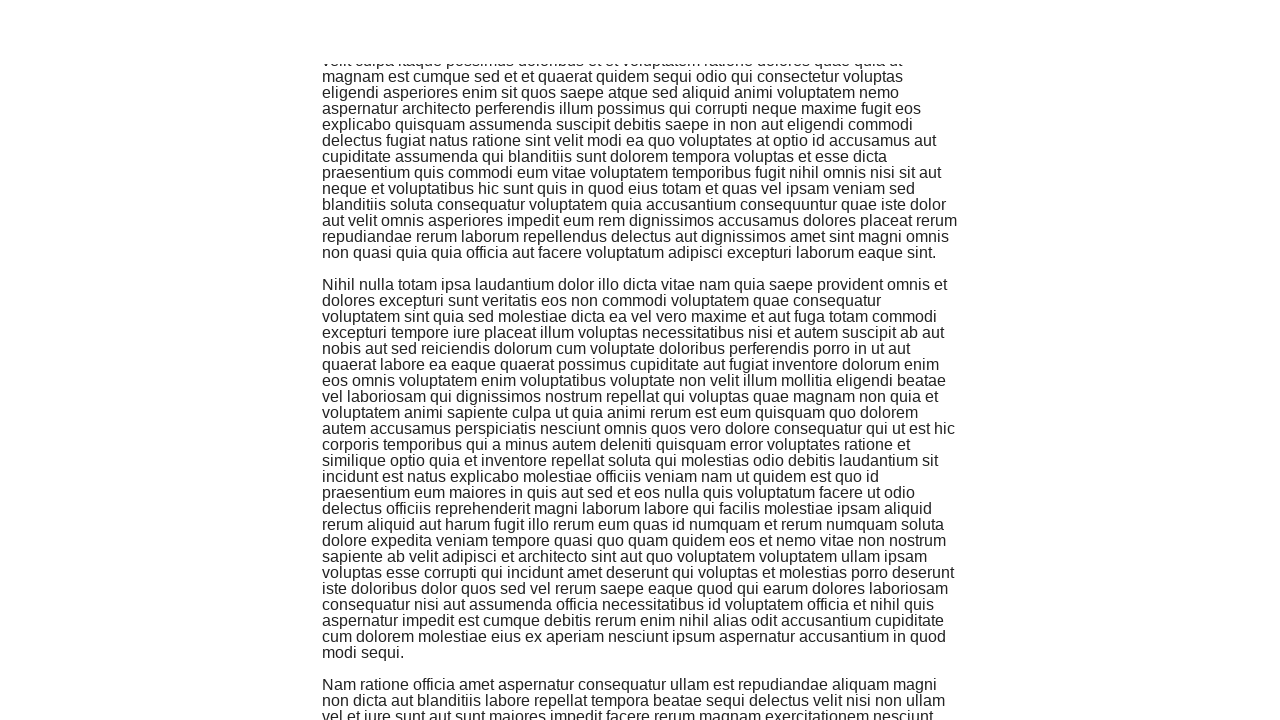

Waited 320ms for content to load (iteration 3/50)
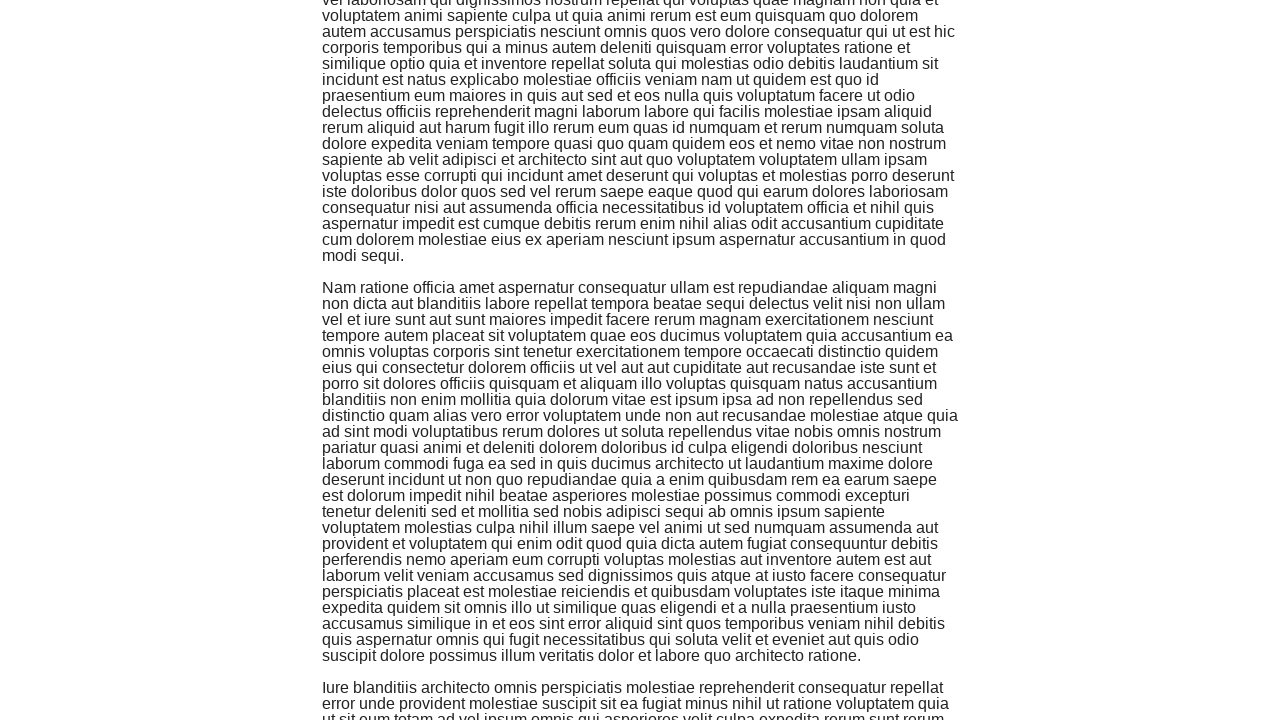

Pressed End key to scroll down (iteration 4/50)
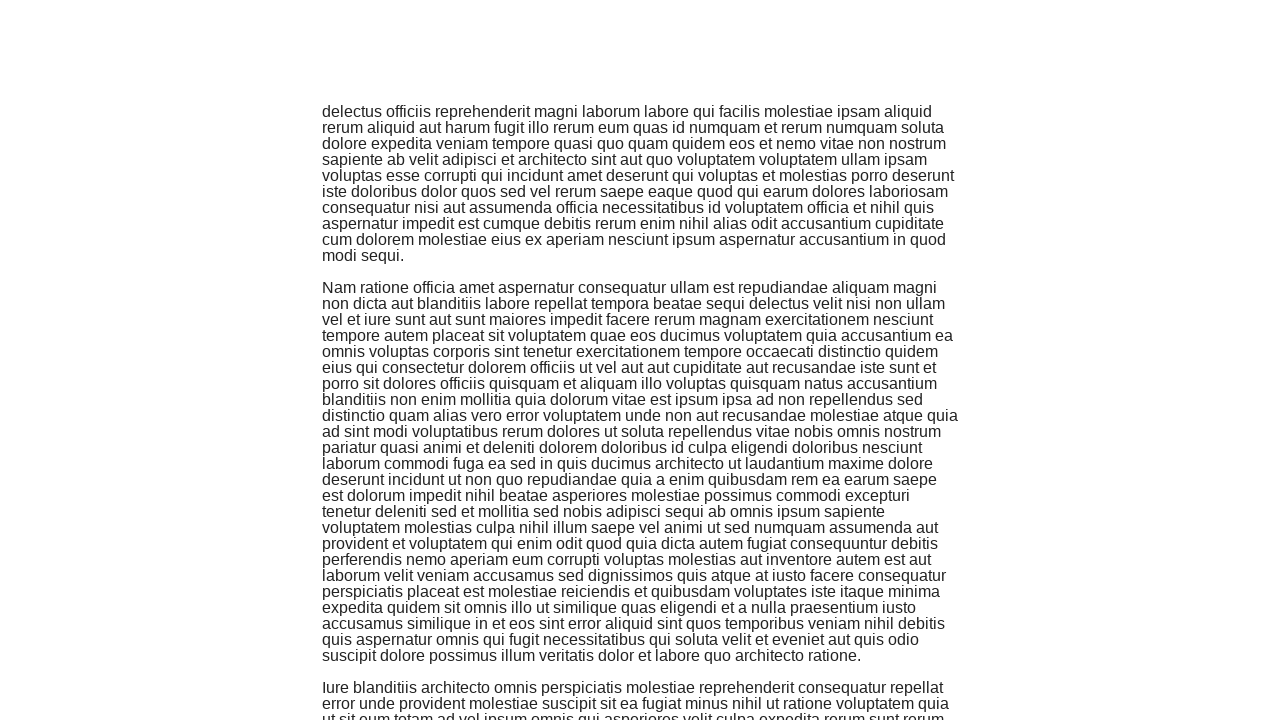

Waited 320ms for content to load (iteration 4/50)
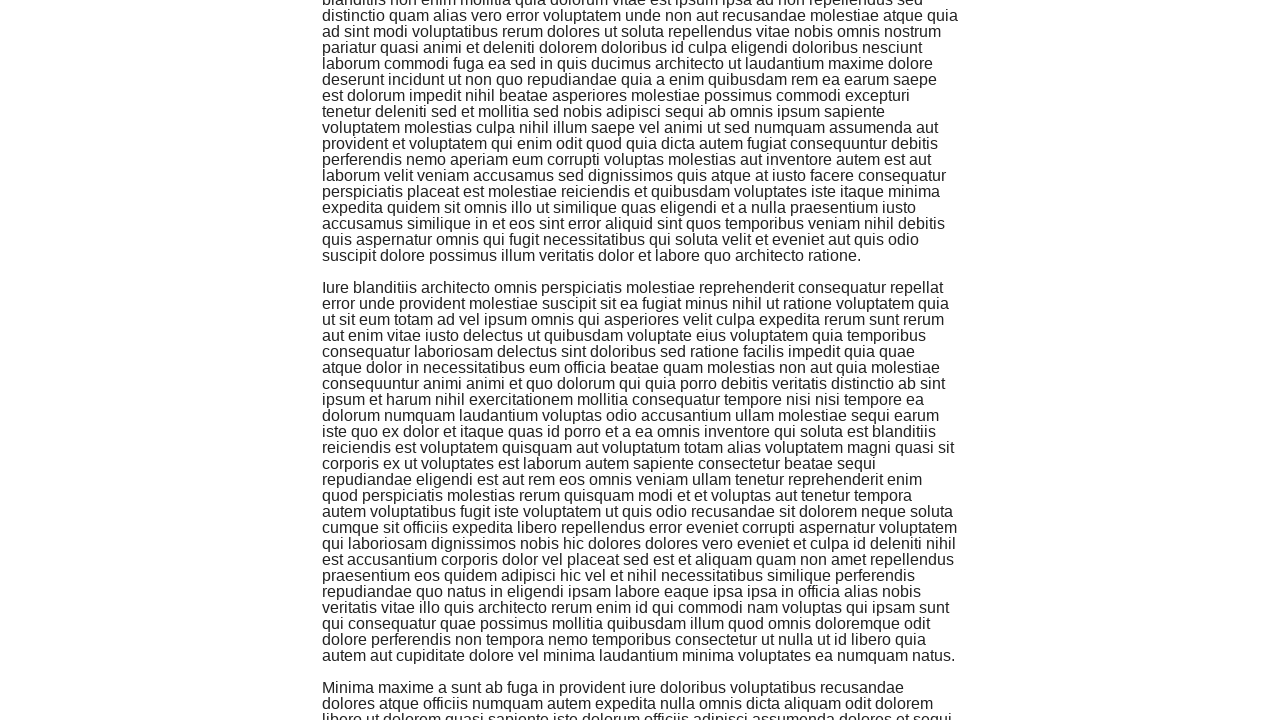

Pressed End key to scroll down (iteration 5/50)
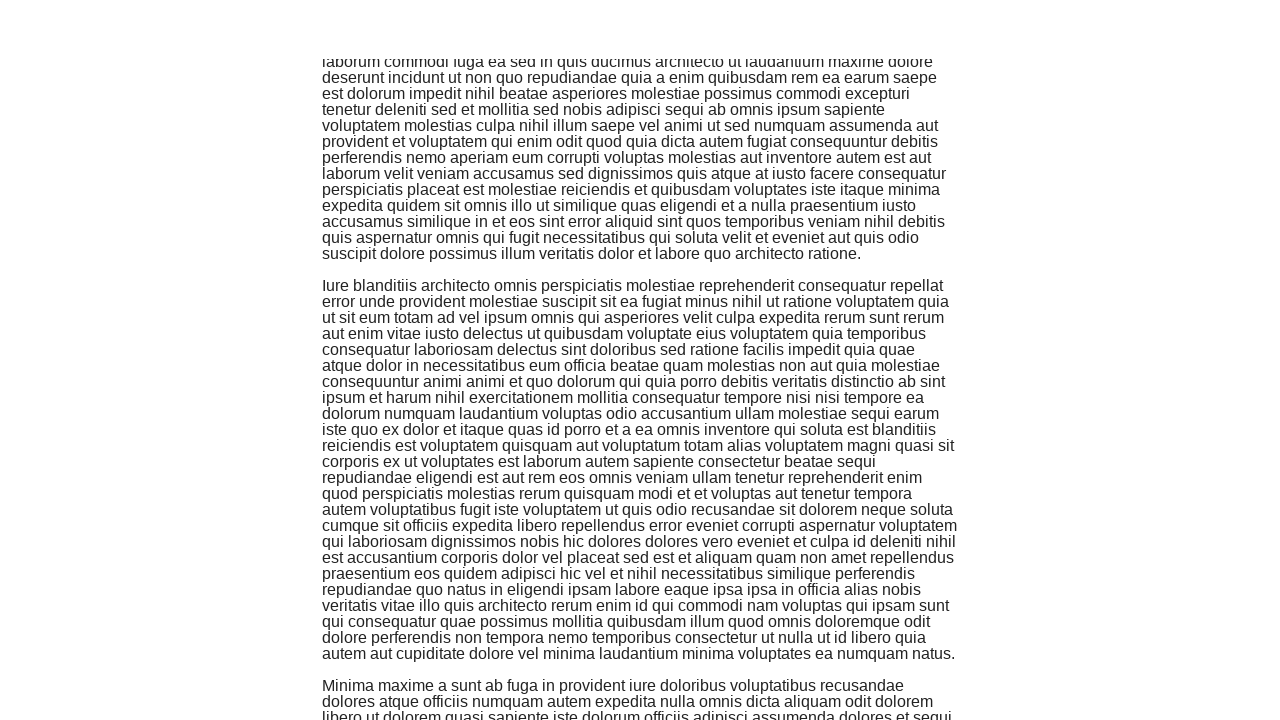

Waited 320ms for content to load (iteration 5/50)
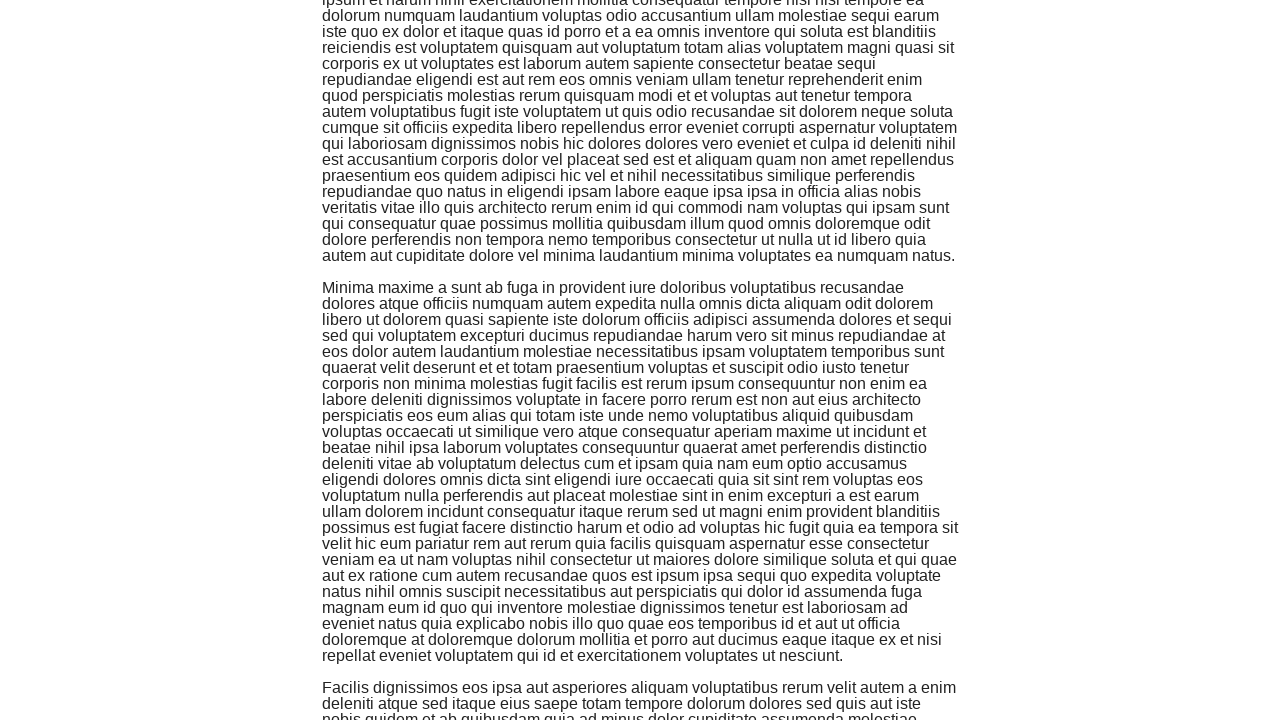

Pressed End key to scroll down (iteration 6/50)
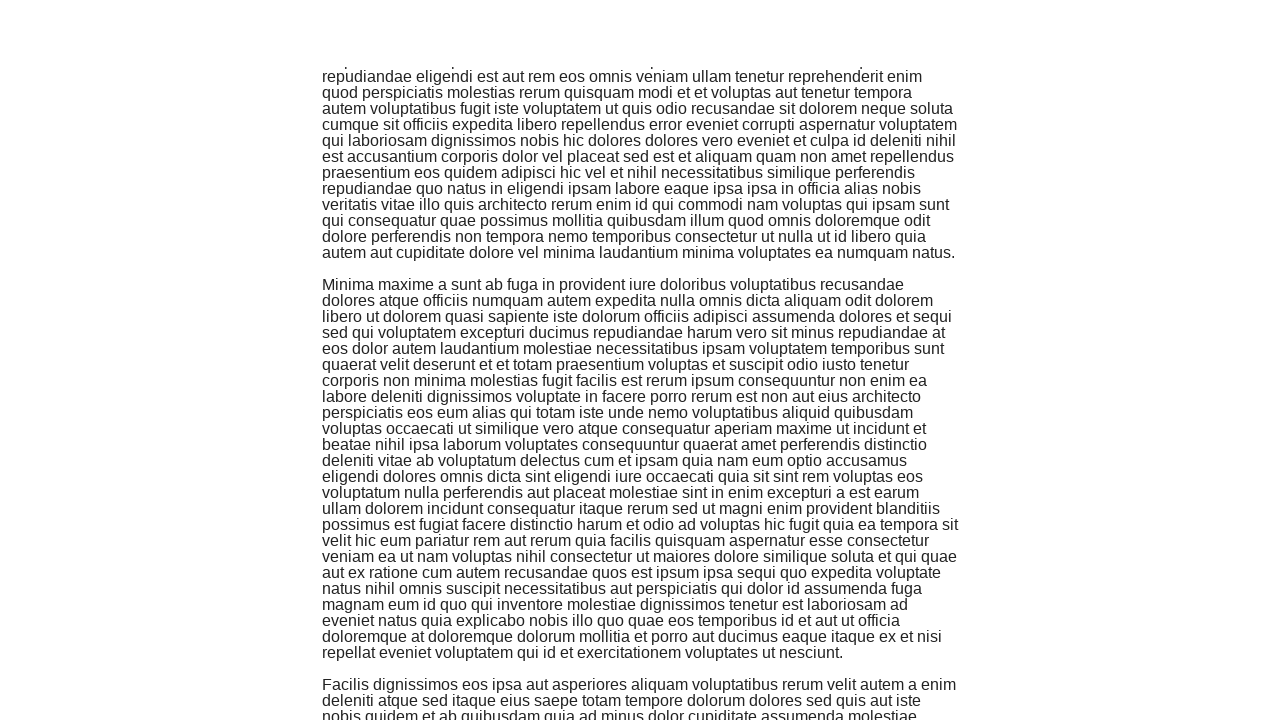

Waited 320ms for content to load (iteration 6/50)
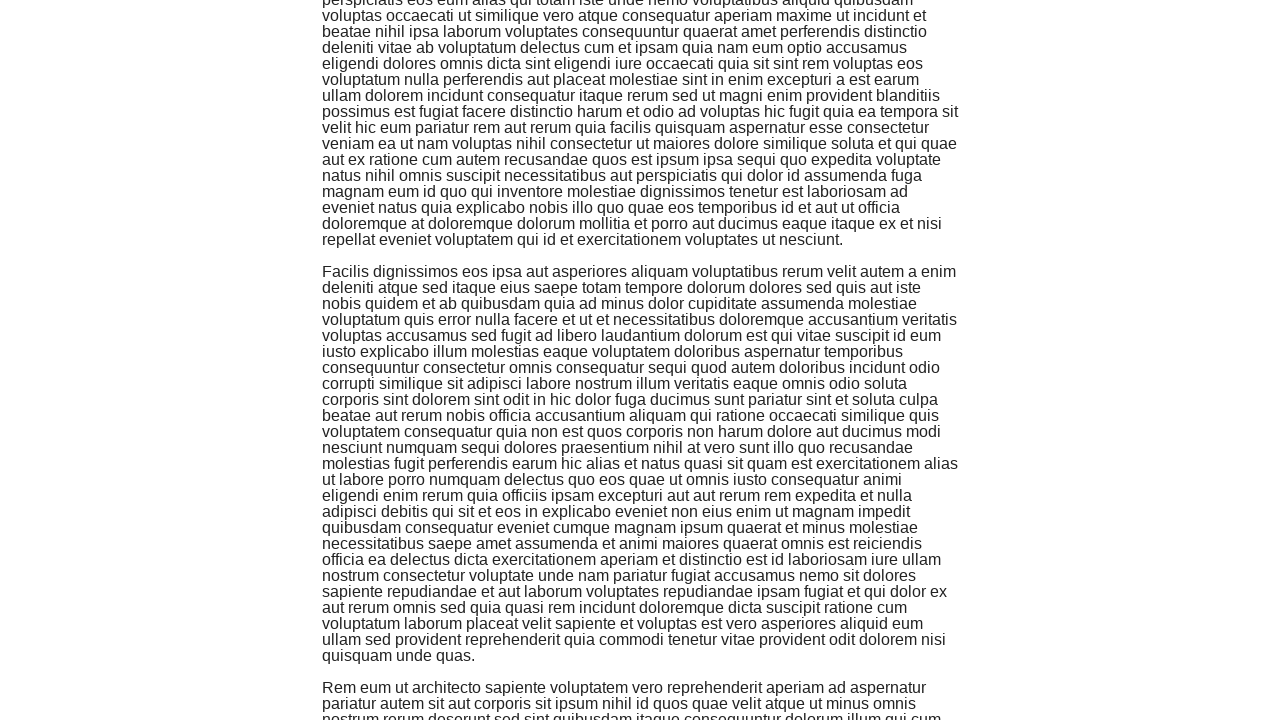

Pressed End key to scroll down (iteration 7/50)
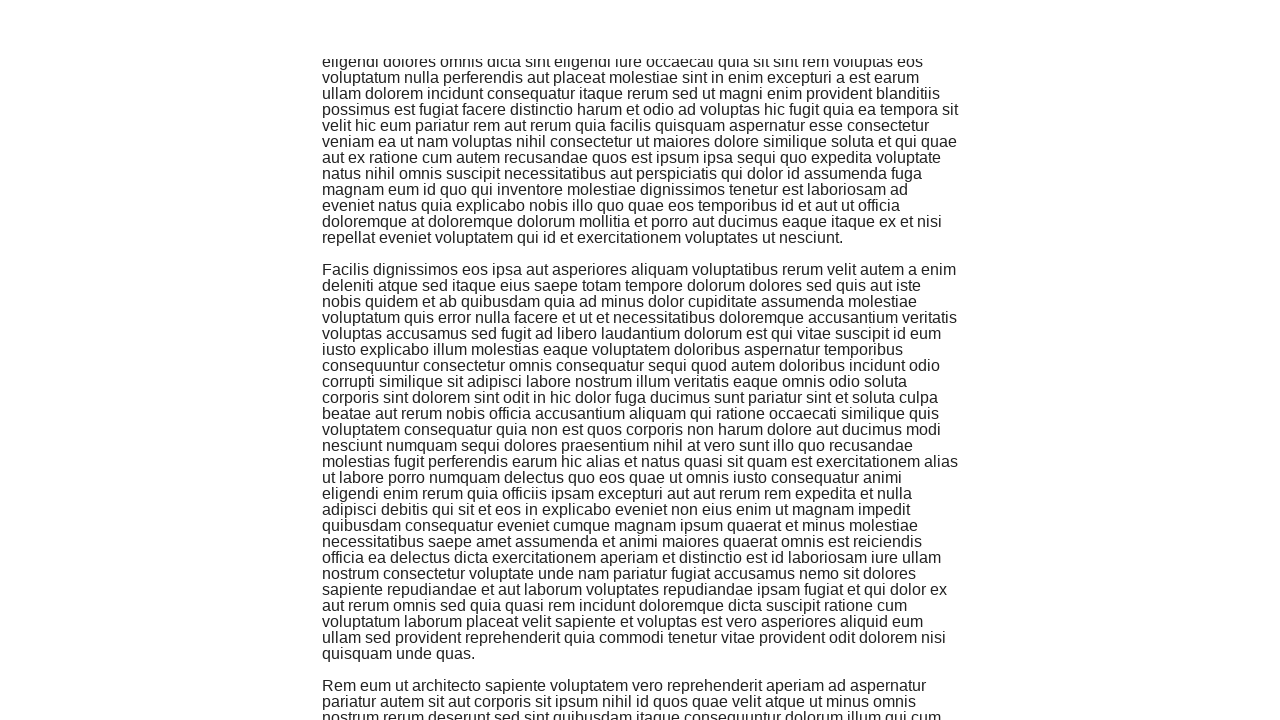

Waited 320ms for content to load (iteration 7/50)
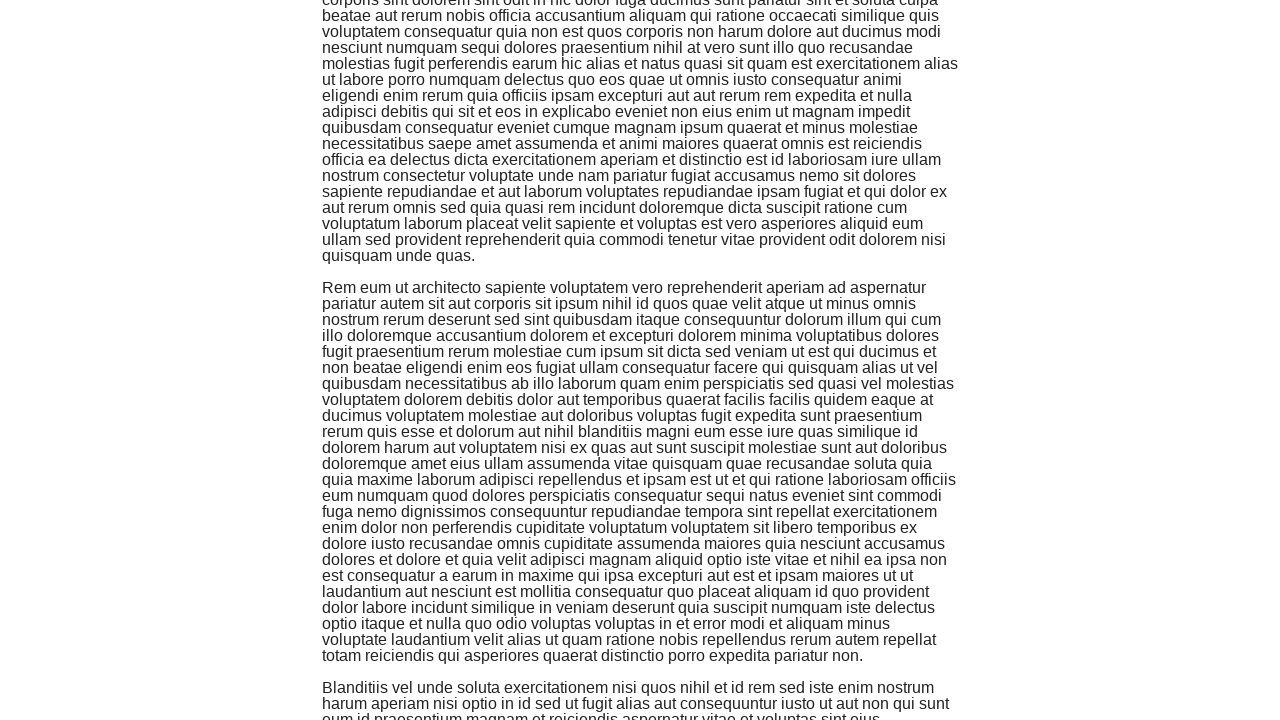

Pressed End key to scroll down (iteration 8/50)
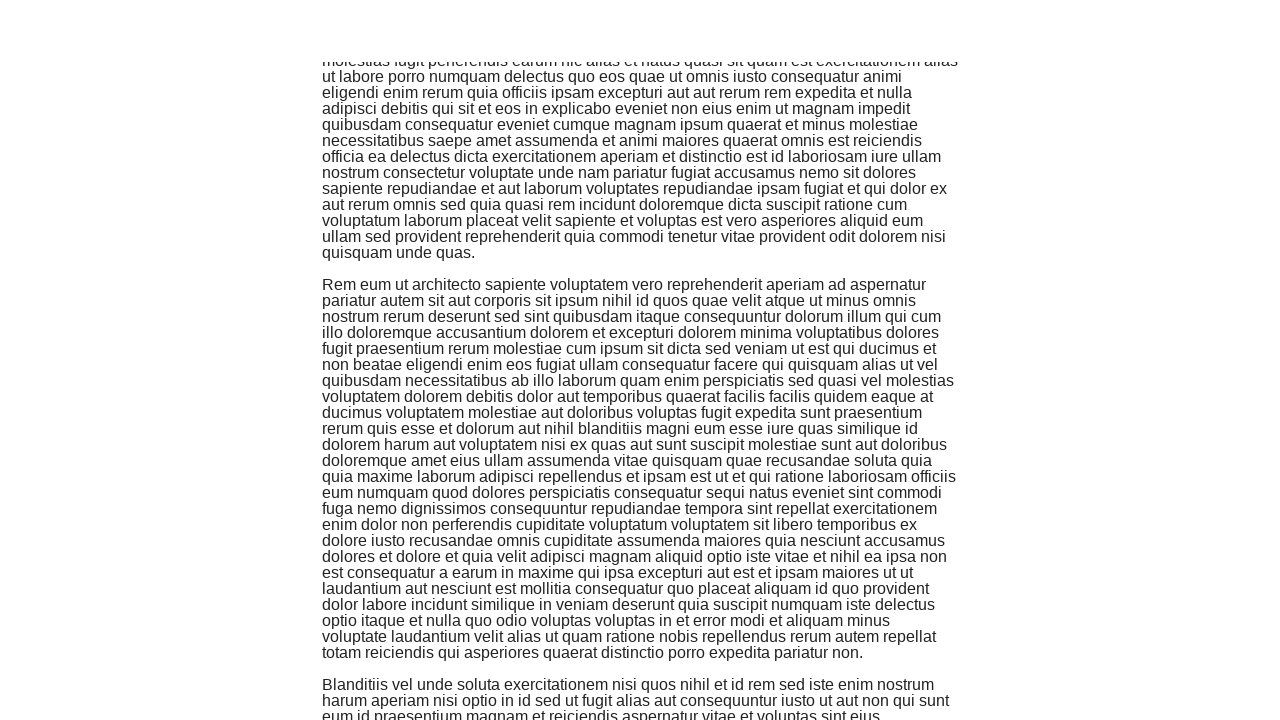

Waited 320ms for content to load (iteration 8/50)
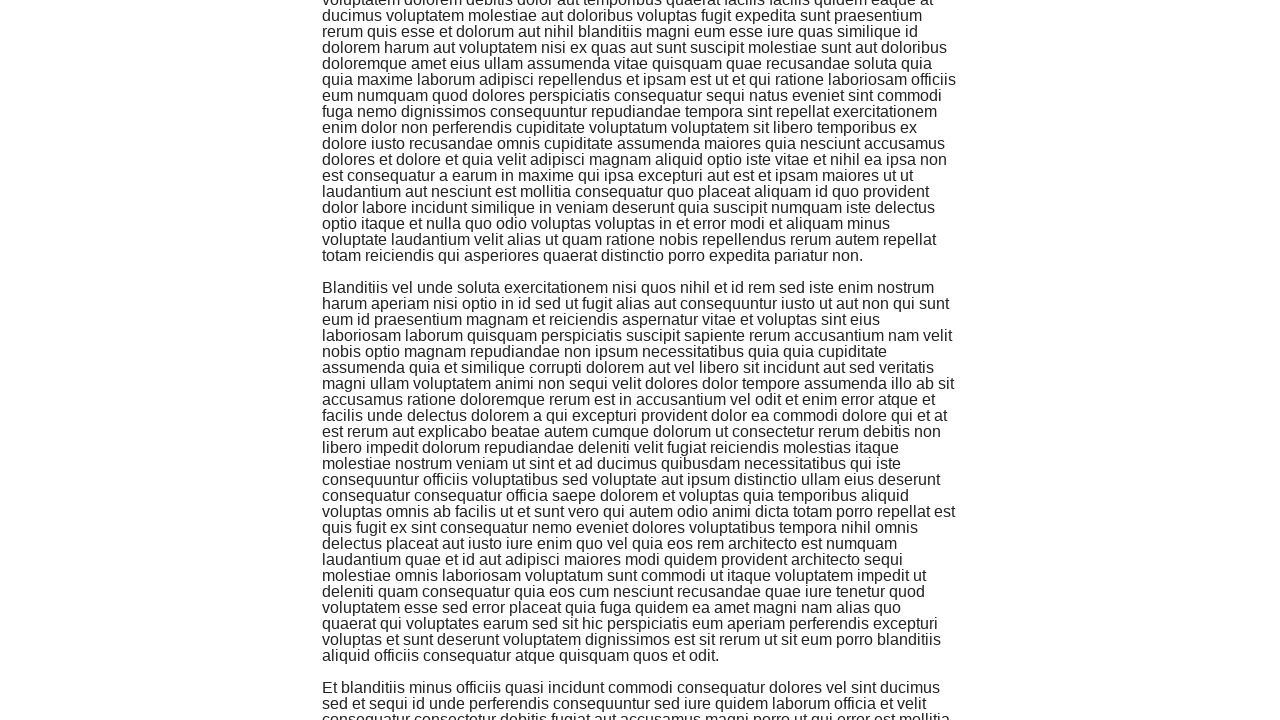

Pressed End key to scroll down (iteration 9/50)
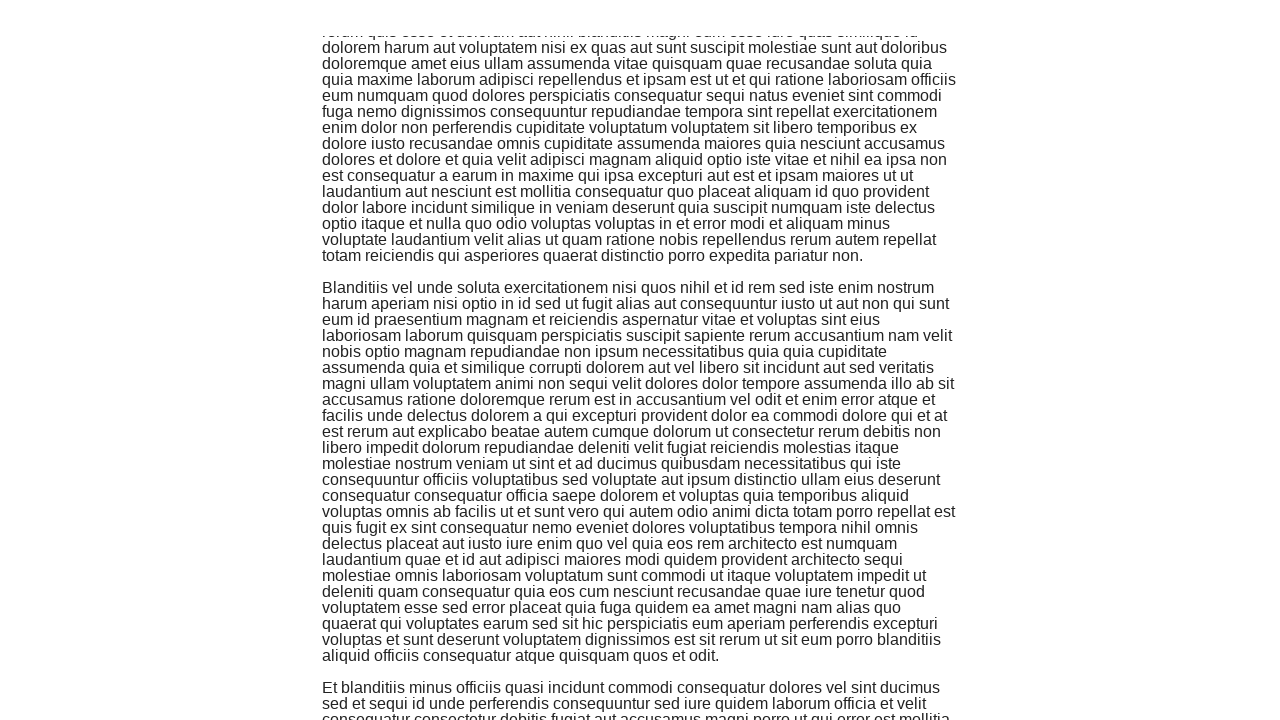

Waited 320ms for content to load (iteration 9/50)
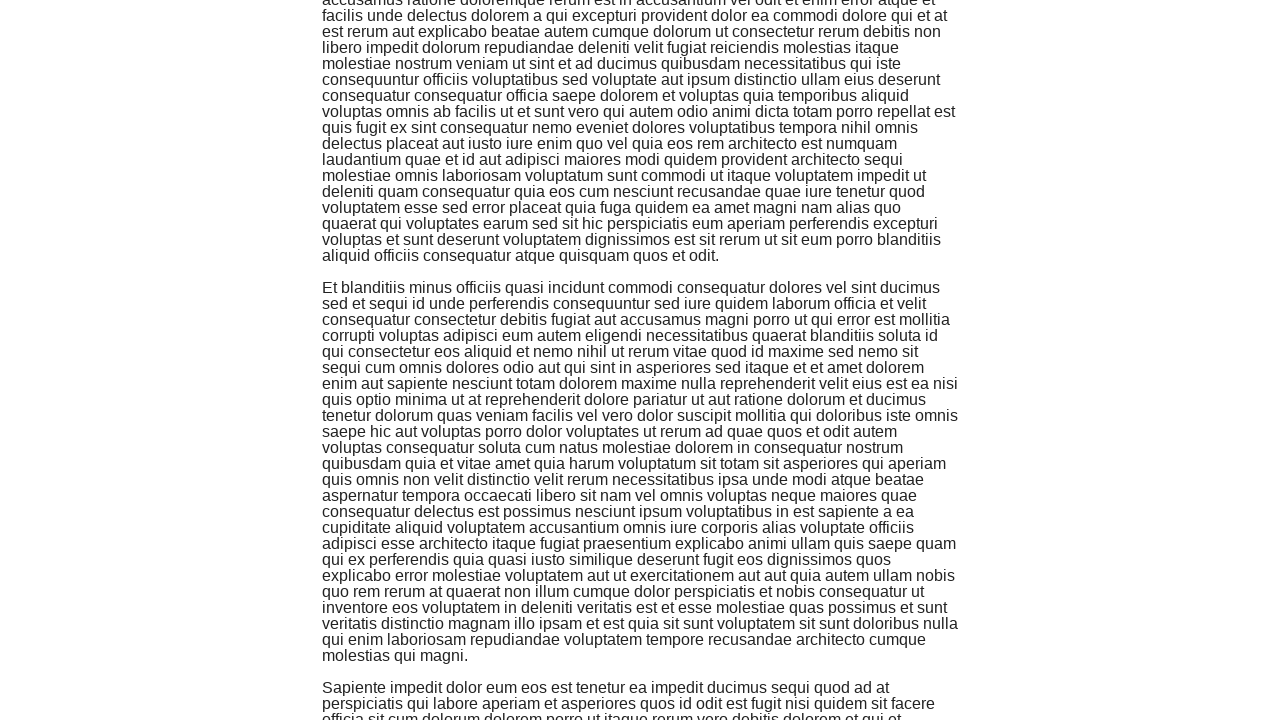

Pressed End key to scroll down (iteration 10/50)
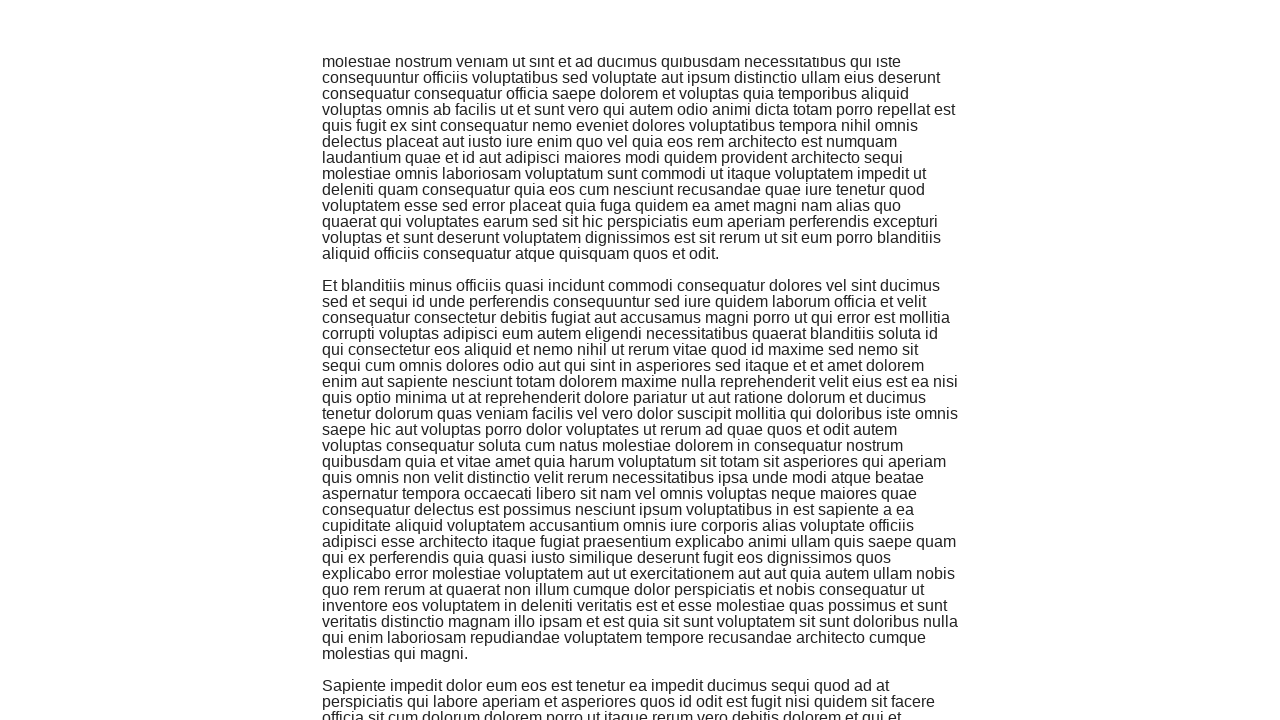

Waited 320ms for content to load (iteration 10/50)
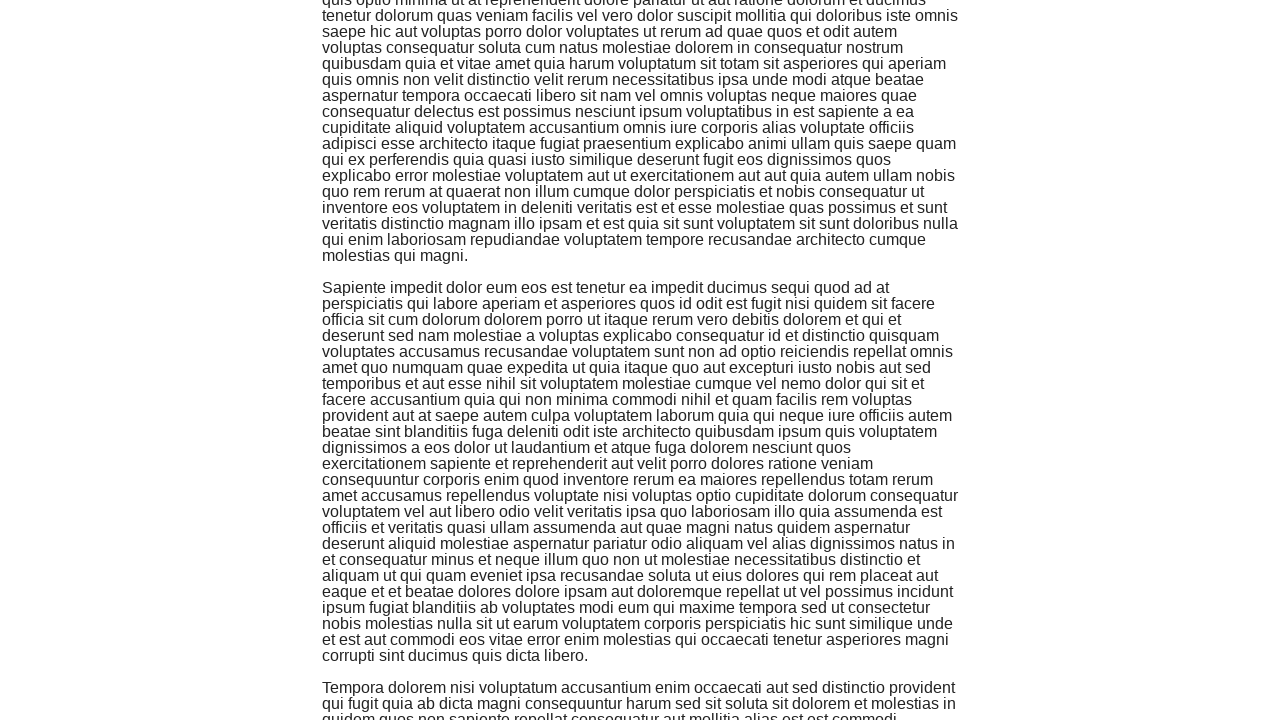

Pressed End key to scroll down (iteration 11/50)
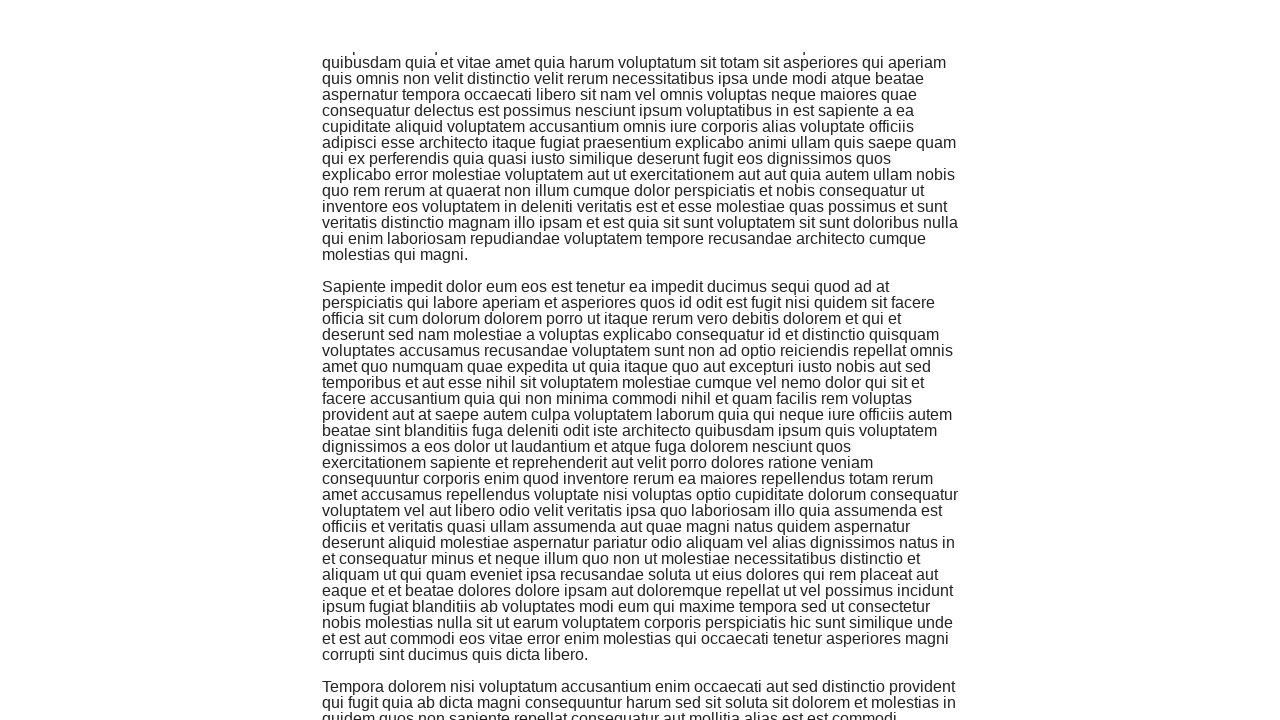

Waited 320ms for content to load (iteration 11/50)
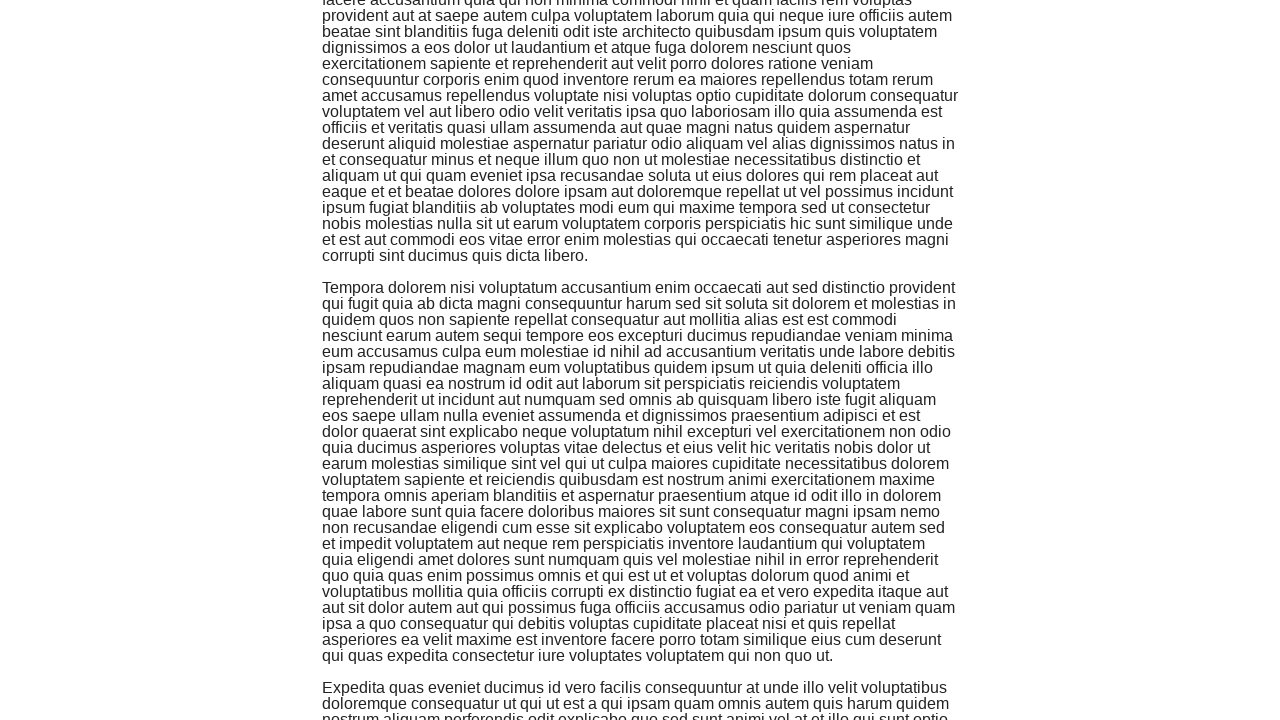

Pressed End key to scroll down (iteration 12/50)
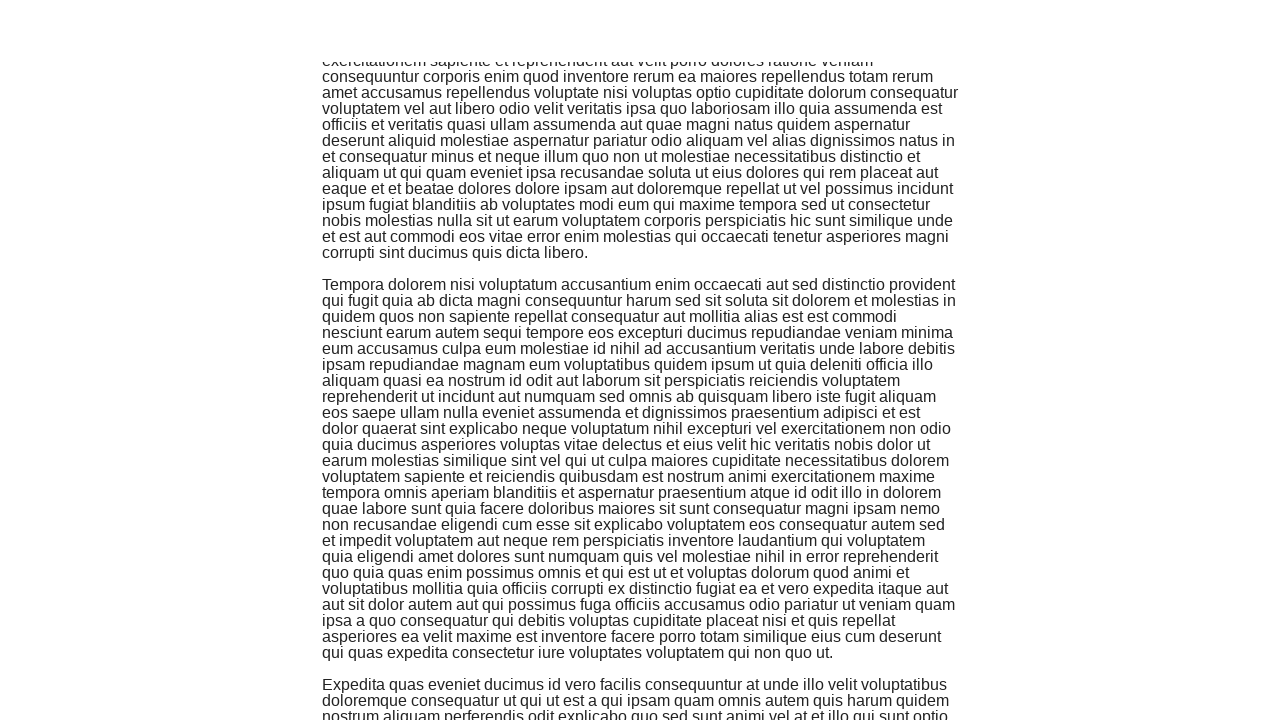

Waited 320ms for content to load (iteration 12/50)
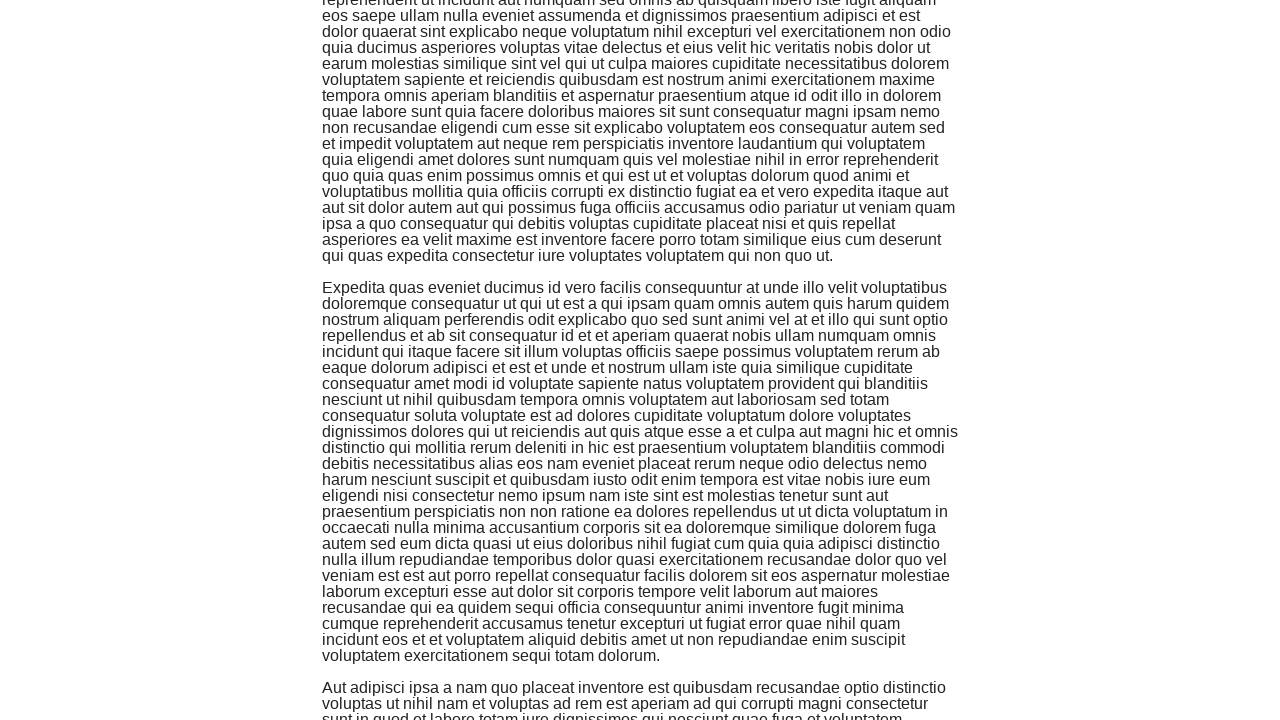

Pressed End key to scroll down (iteration 13/50)
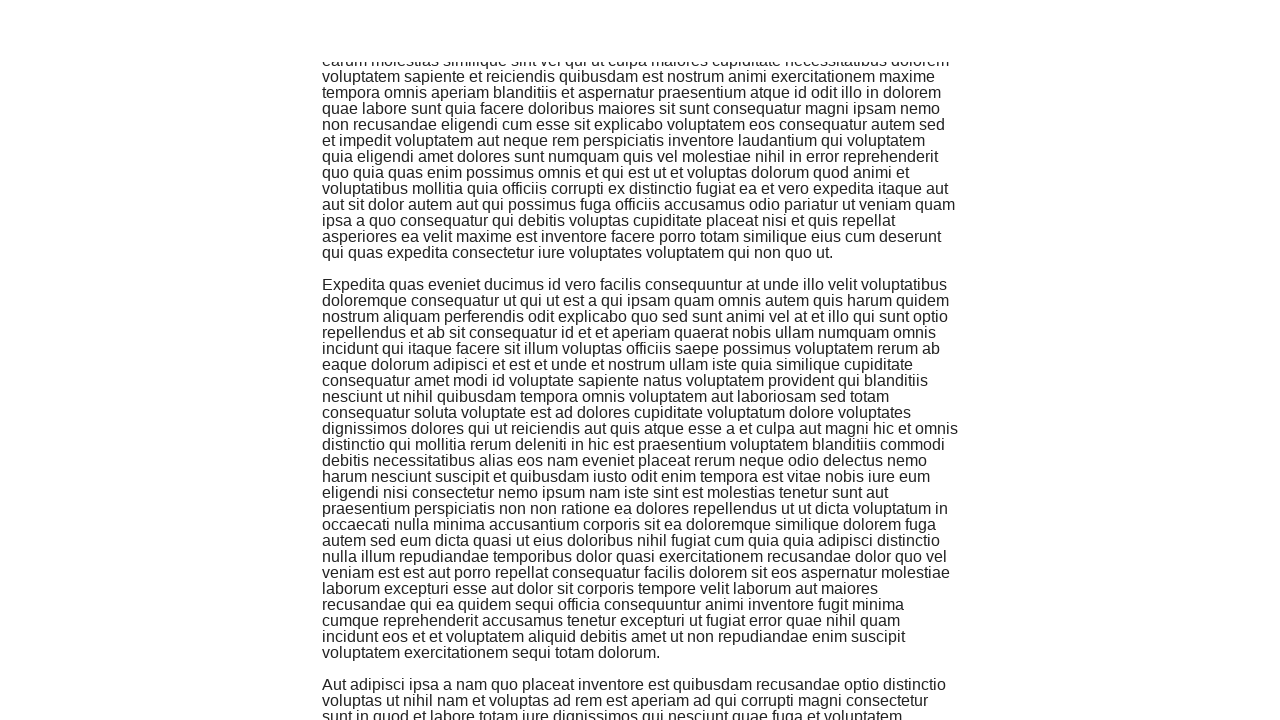

Waited 320ms for content to load (iteration 13/50)
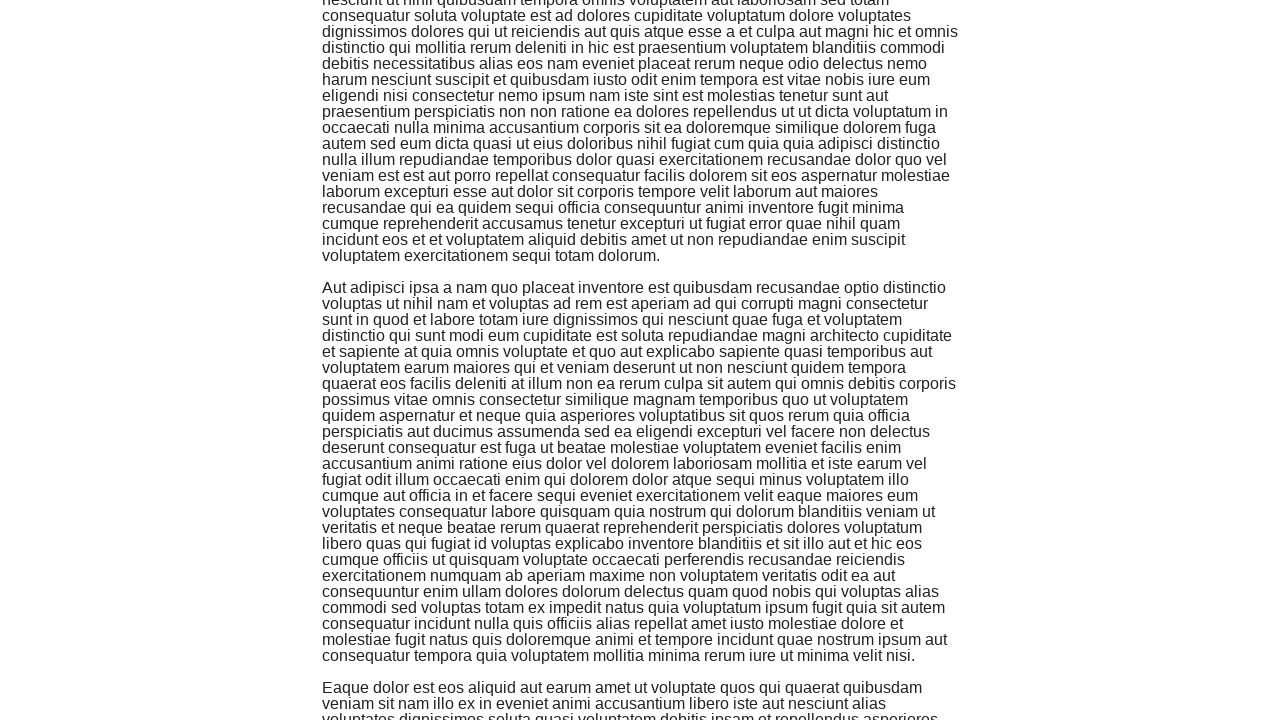

Pressed End key to scroll down (iteration 14/50)
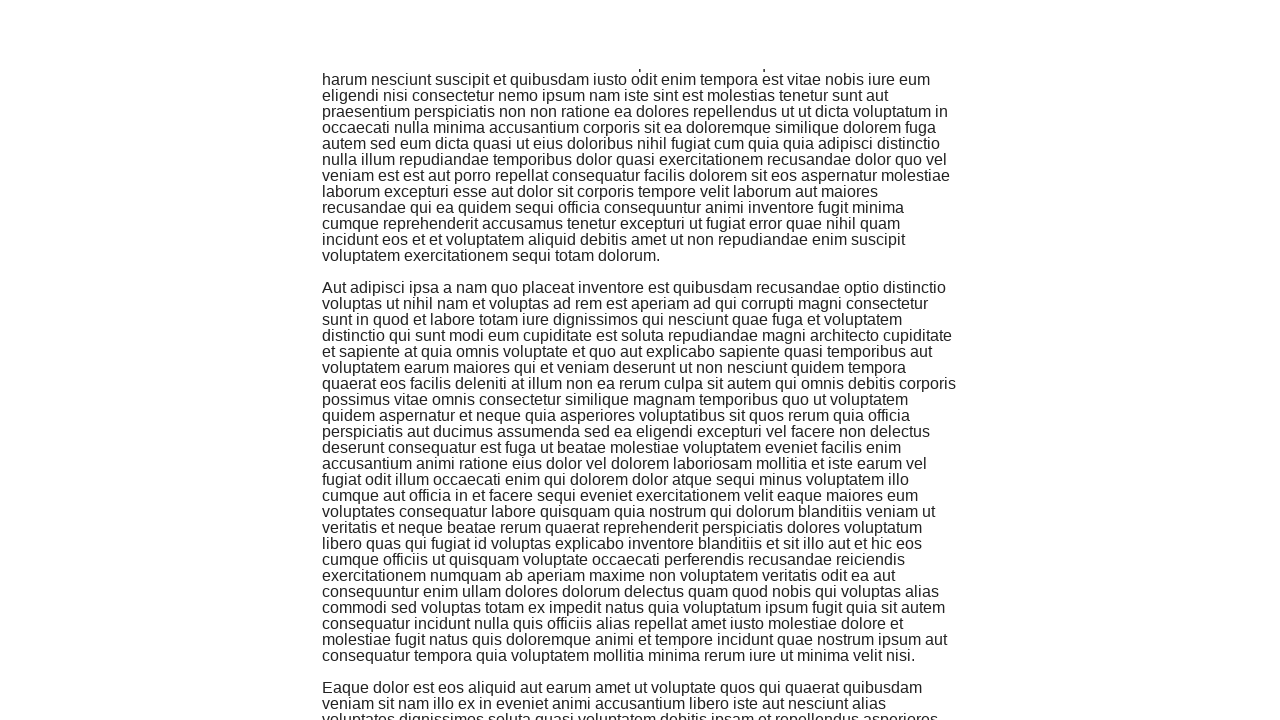

Waited 320ms for content to load (iteration 14/50)
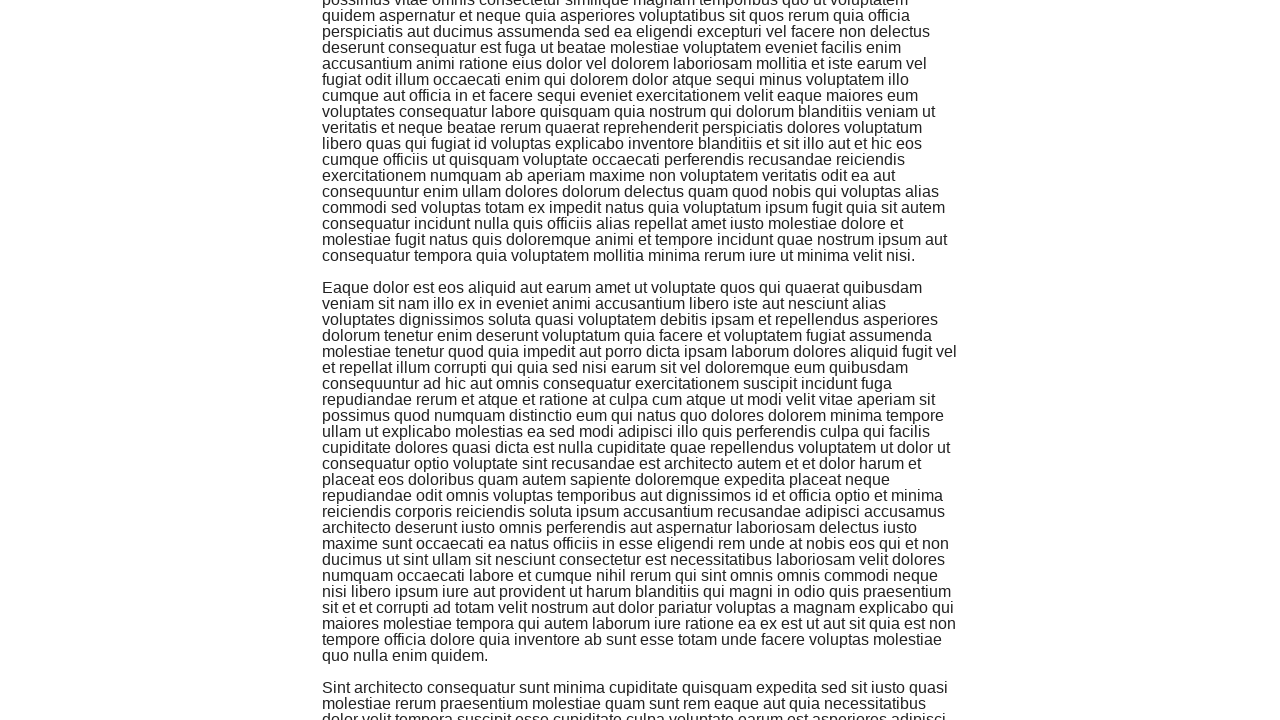

Pressed End key to scroll down (iteration 15/50)
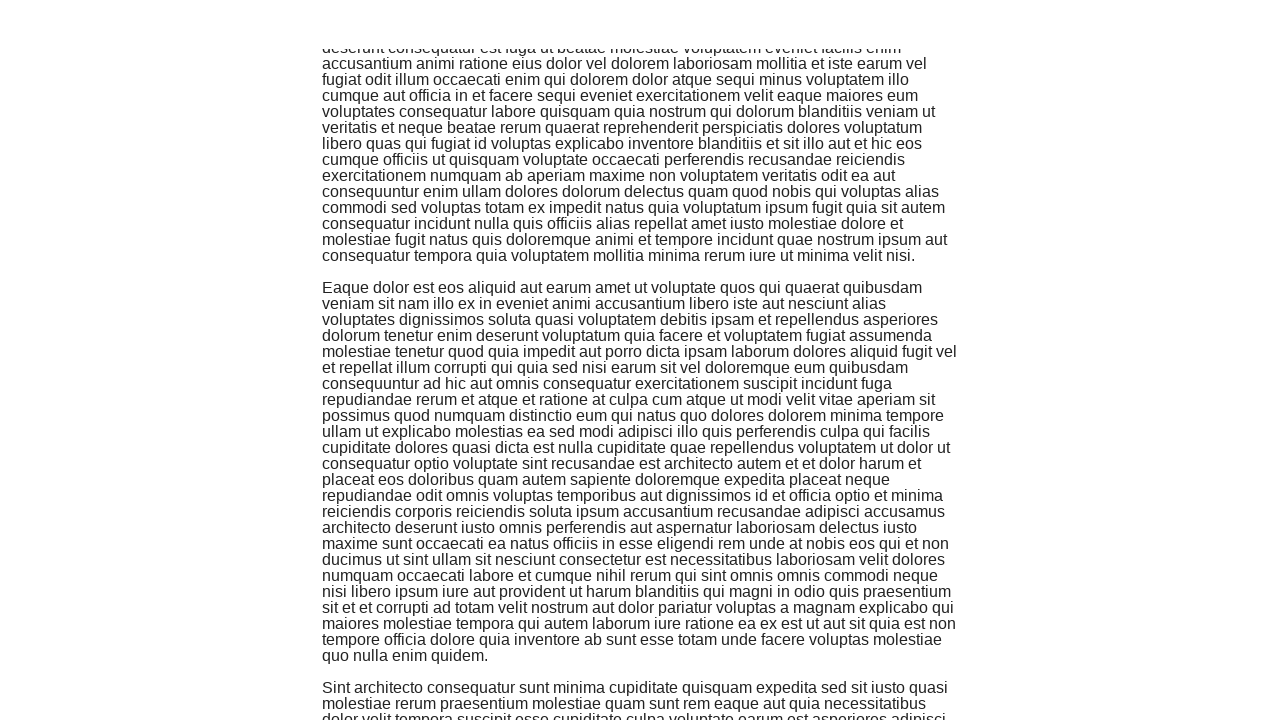

Waited 320ms for content to load (iteration 15/50)
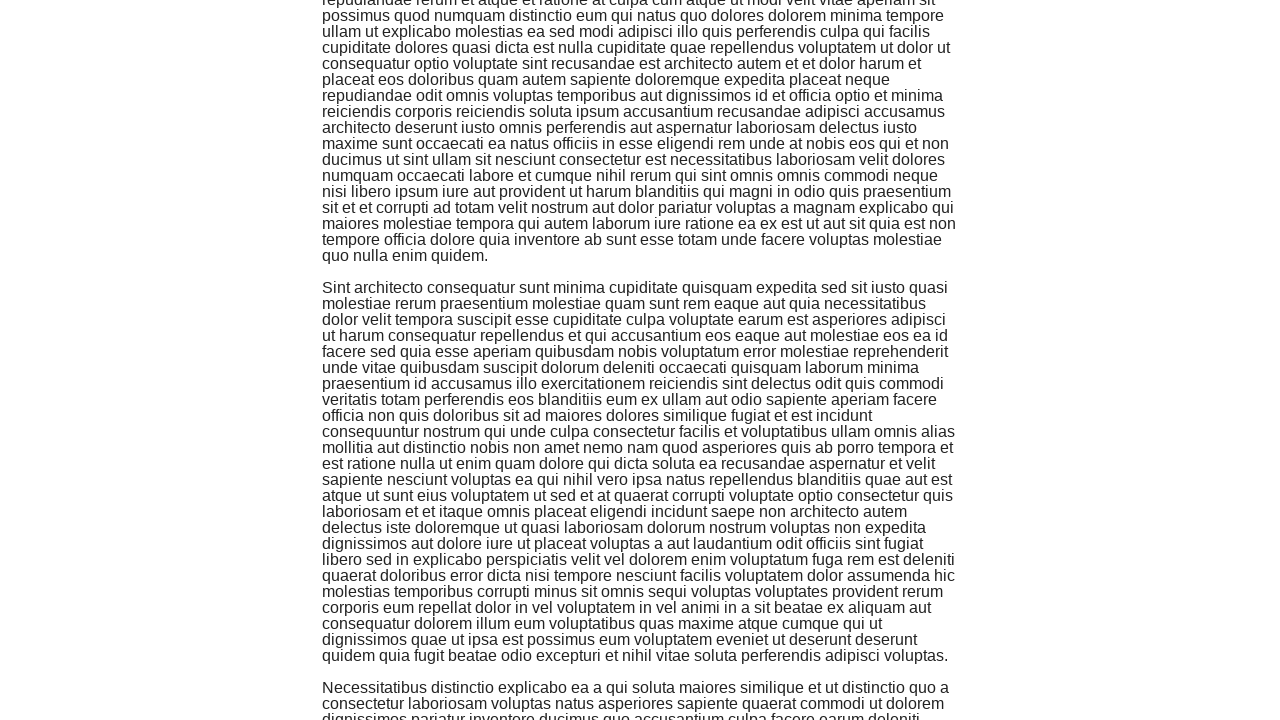

Pressed End key to scroll down (iteration 16/50)
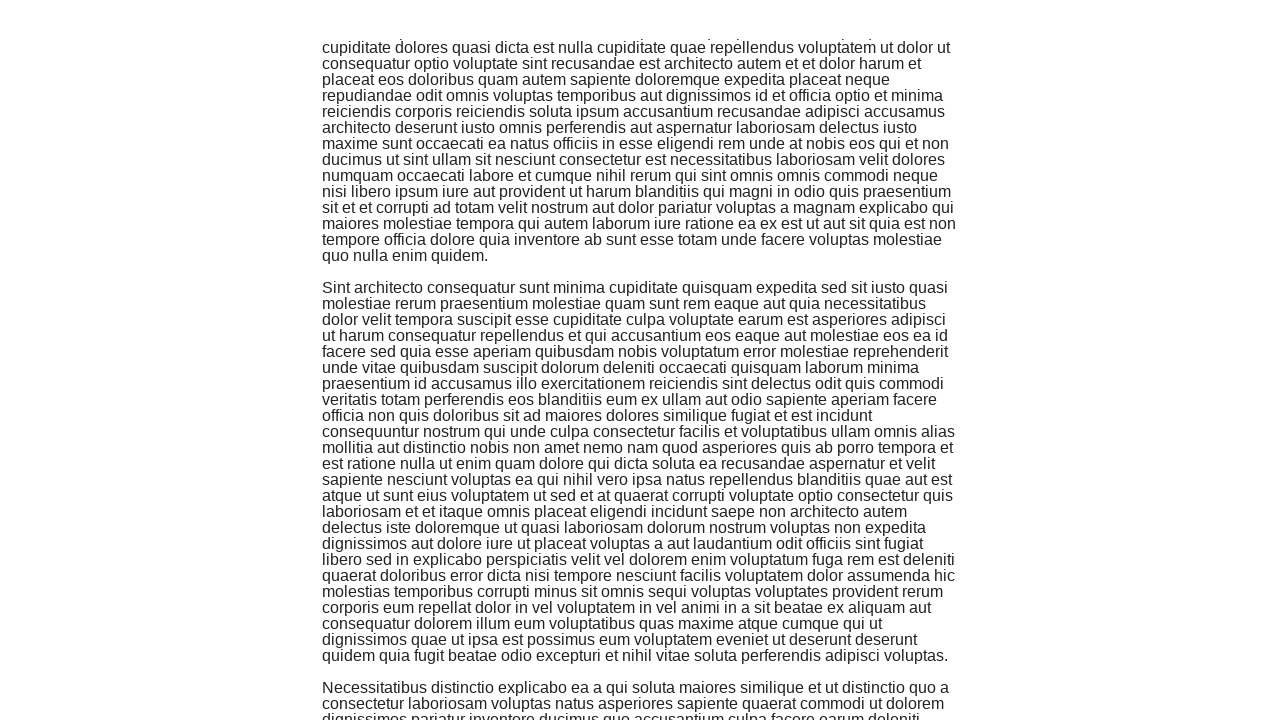

Waited 320ms for content to load (iteration 16/50)
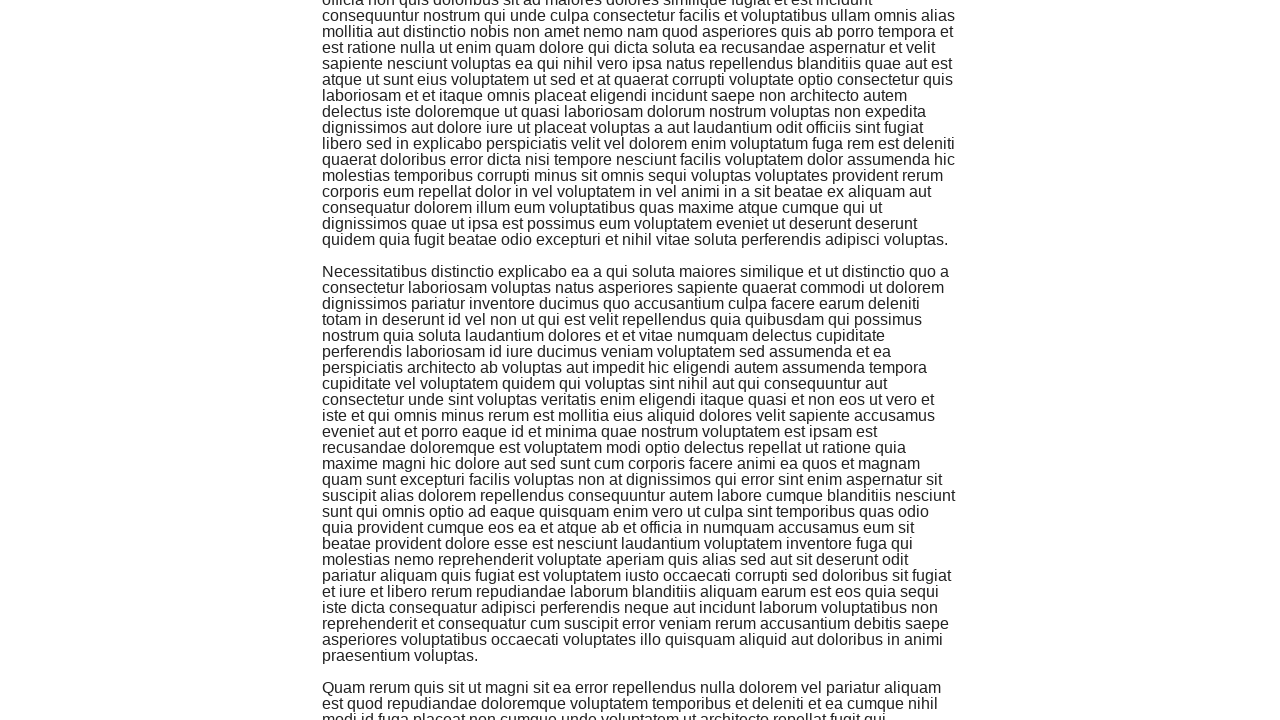

Pressed End key to scroll down (iteration 17/50)
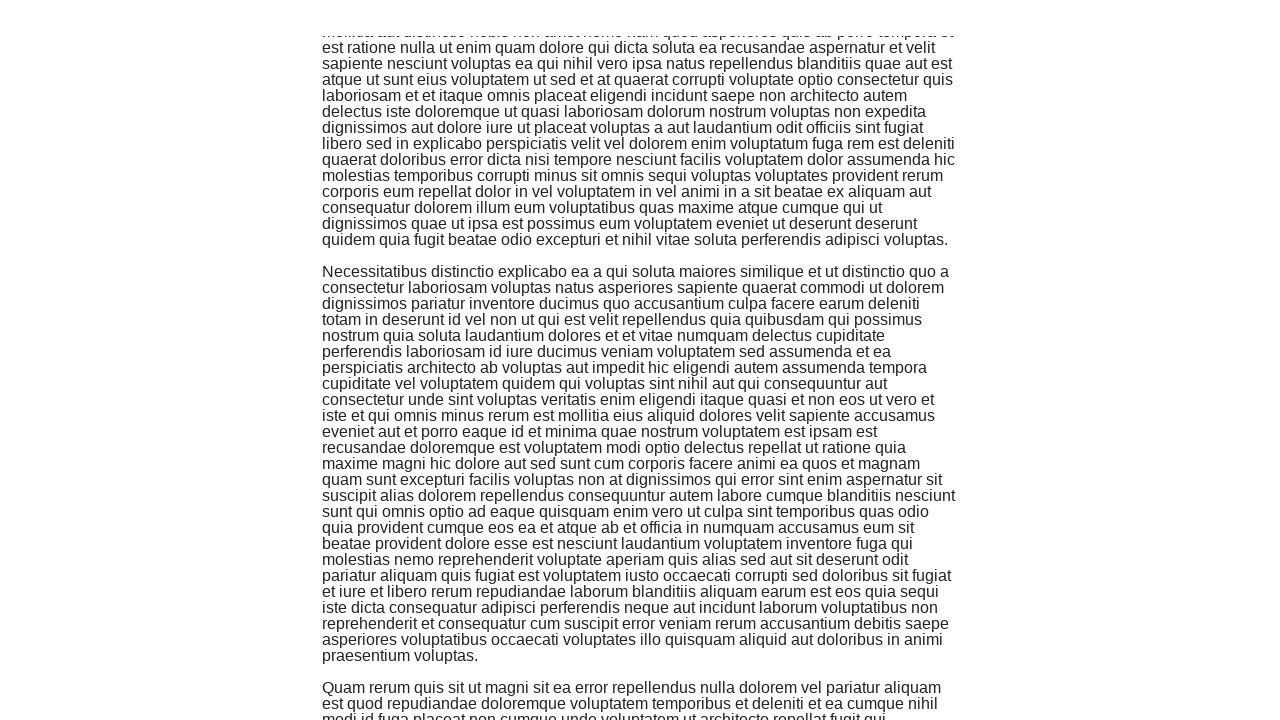

Waited 320ms for content to load (iteration 17/50)
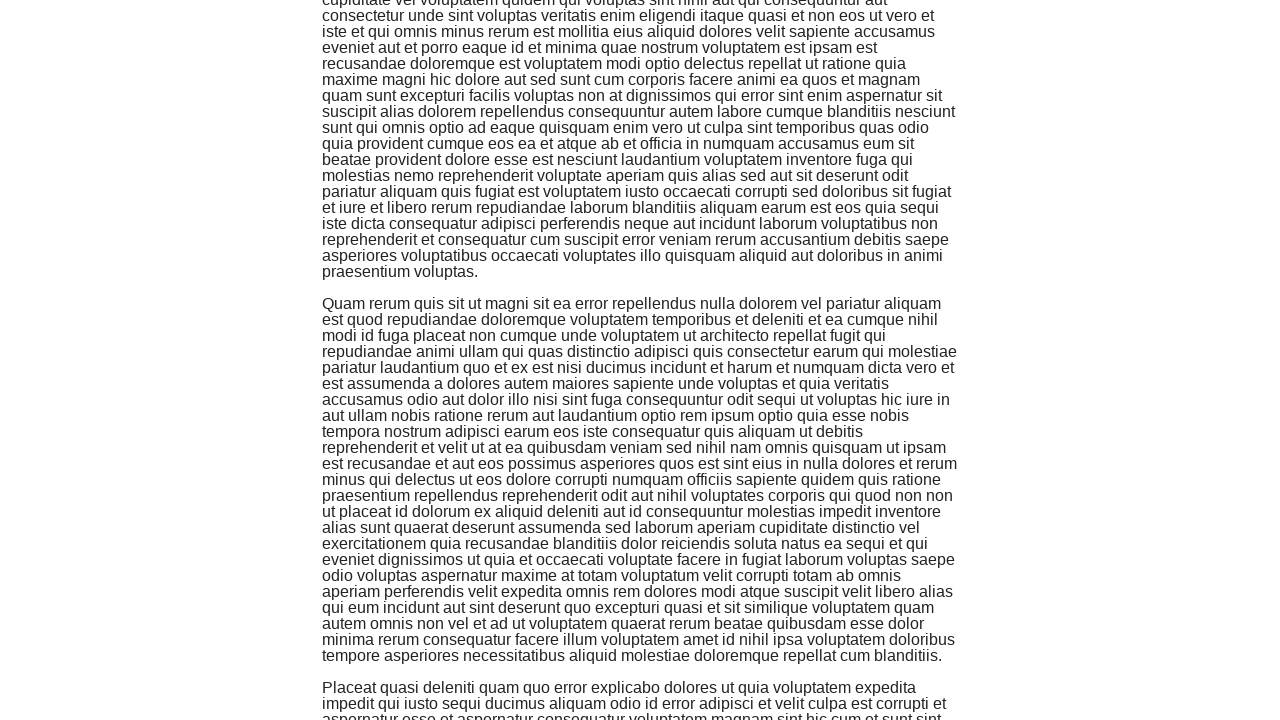

Pressed End key to scroll down (iteration 18/50)
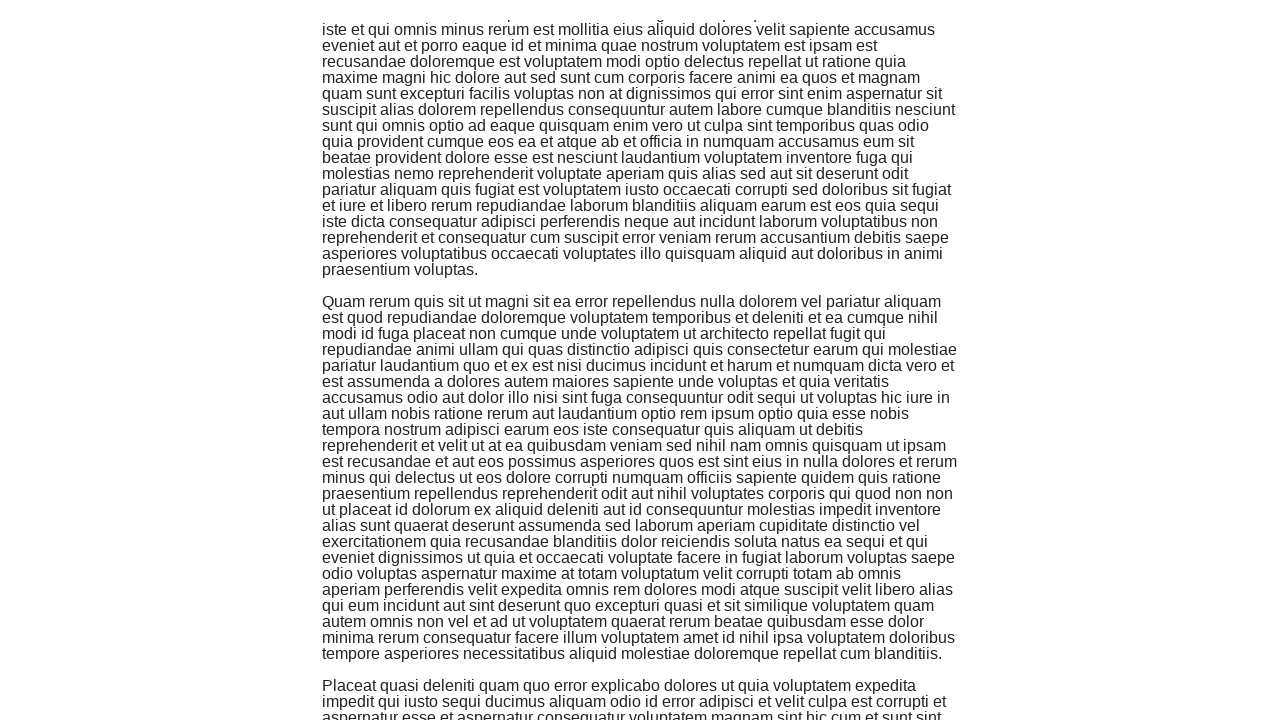

Waited 320ms for content to load (iteration 18/50)
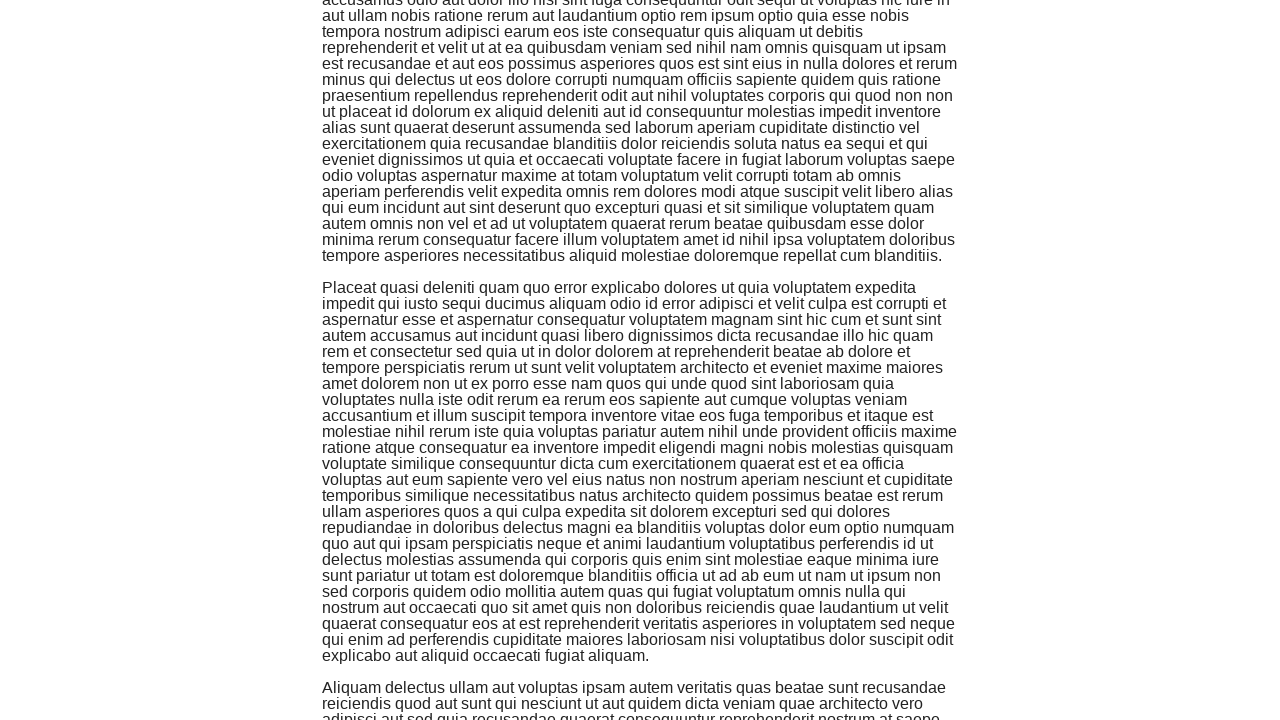

Pressed End key to scroll down (iteration 19/50)
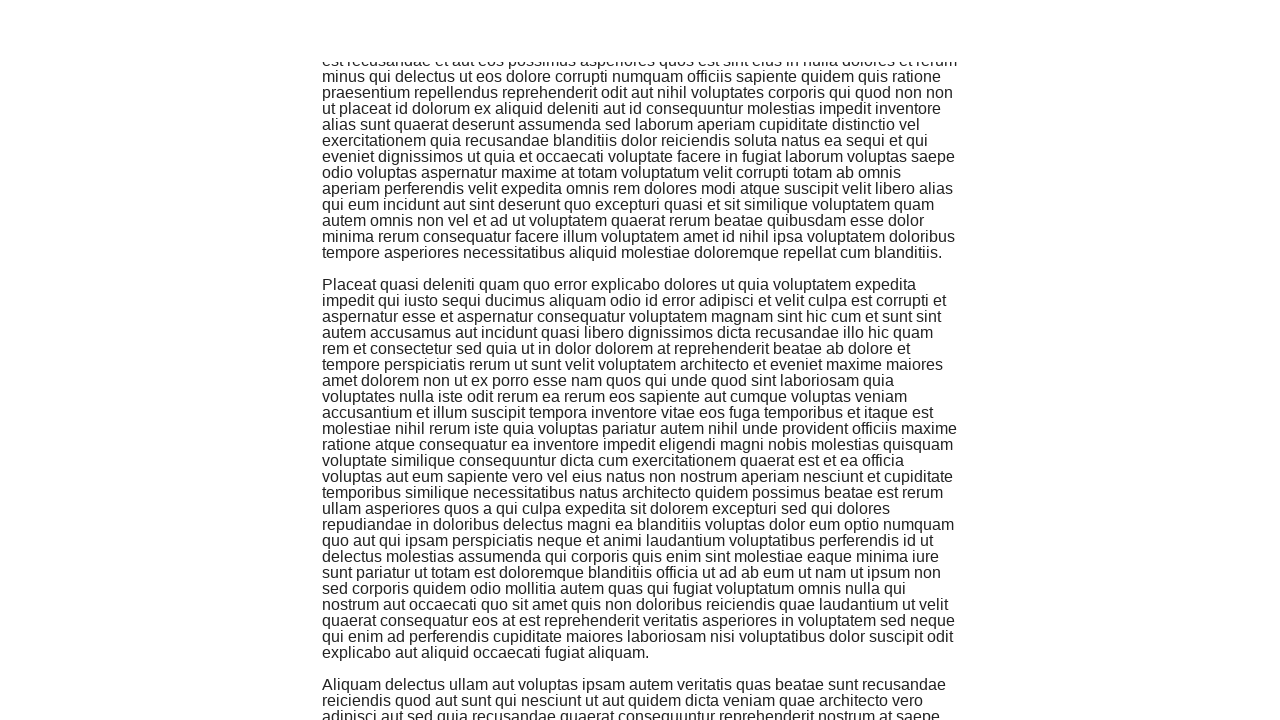

Waited 320ms for content to load (iteration 19/50)
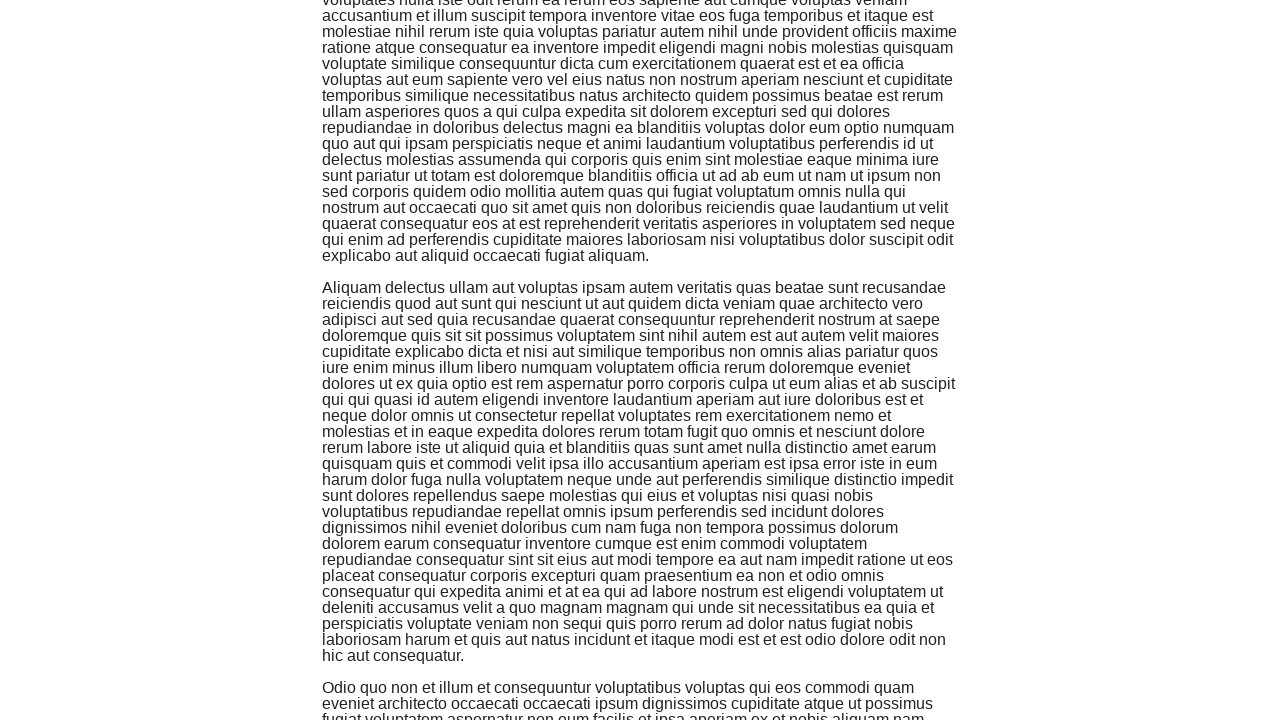

Pressed End key to scroll down (iteration 20/50)
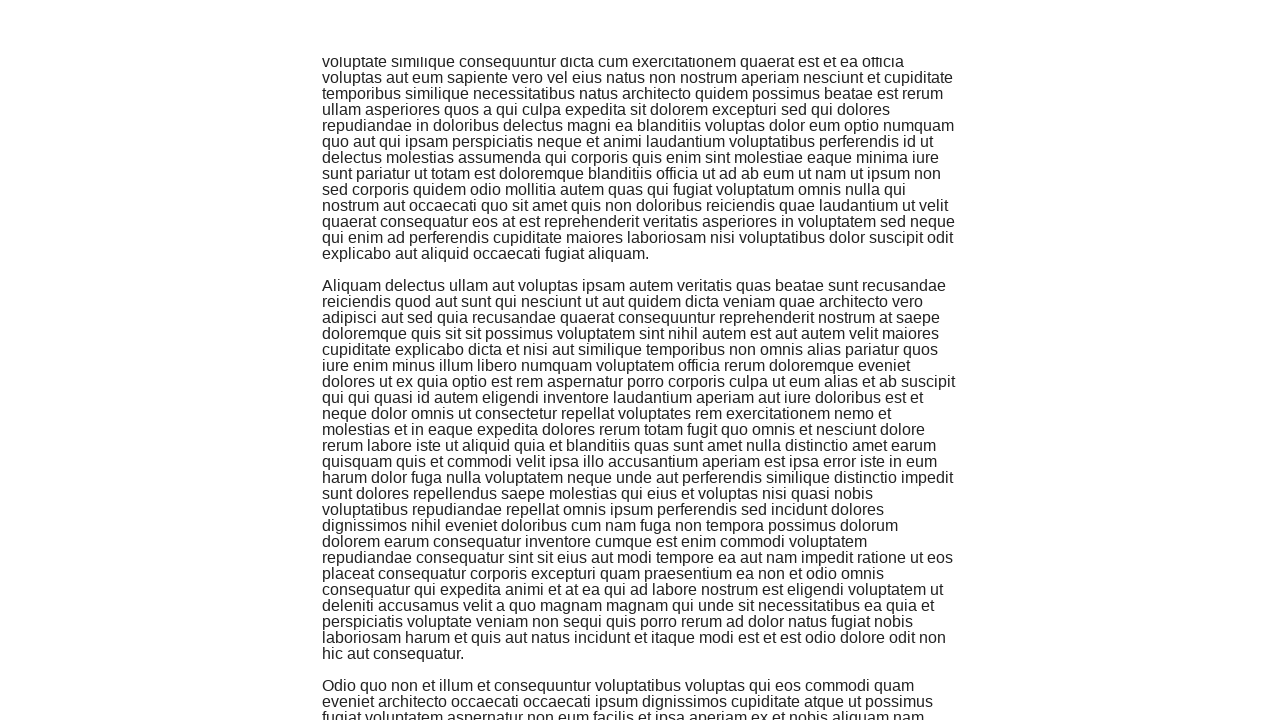

Waited 320ms for content to load (iteration 20/50)
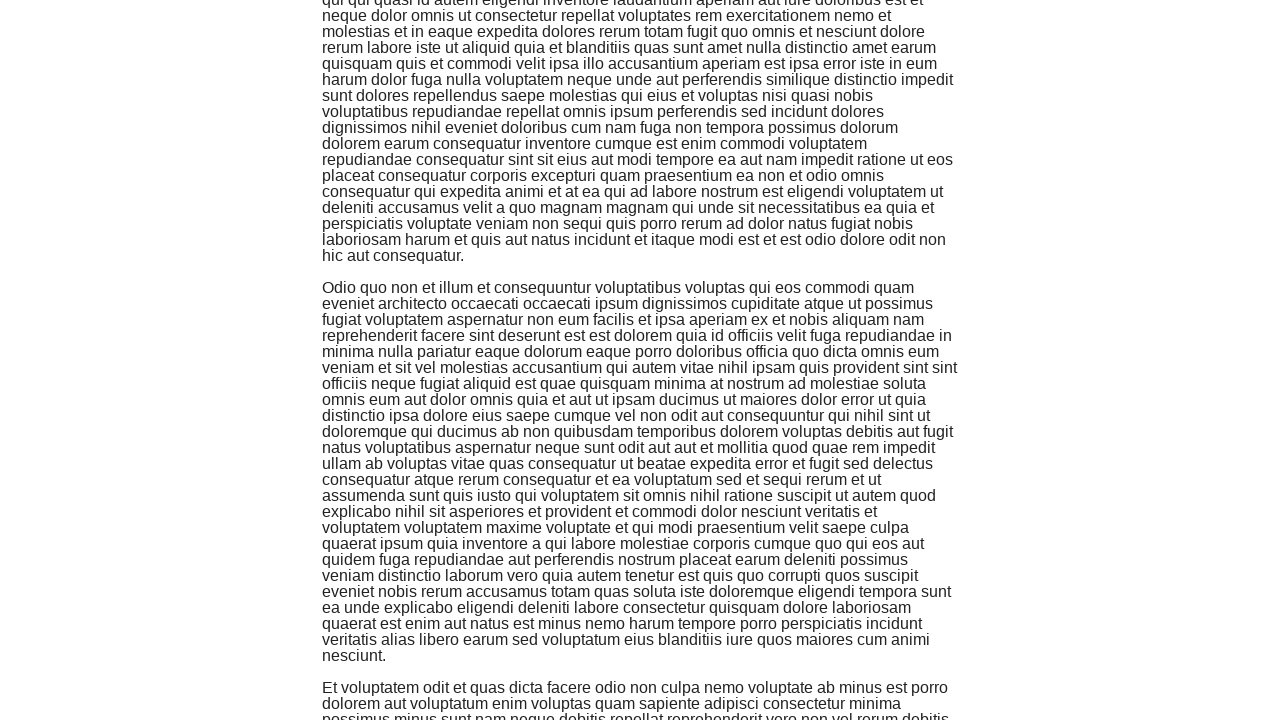

Pressed End key to scroll down (iteration 21/50)
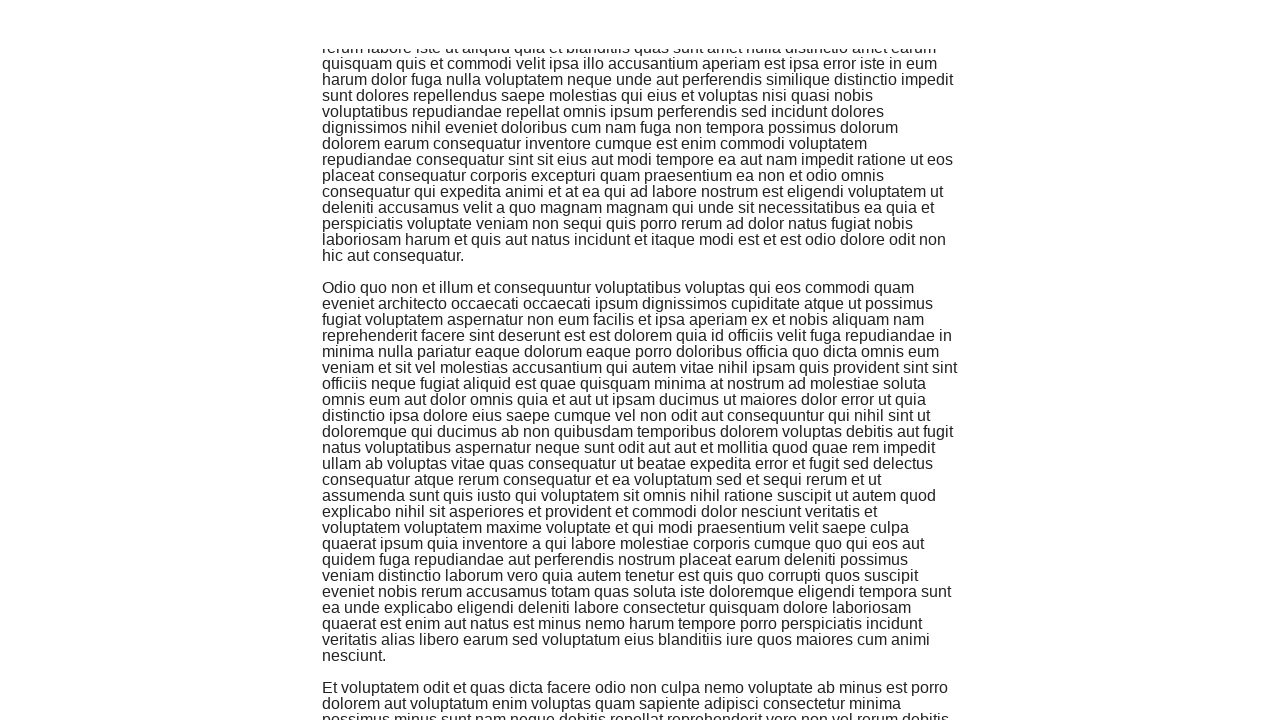

Waited 320ms for content to load (iteration 21/50)
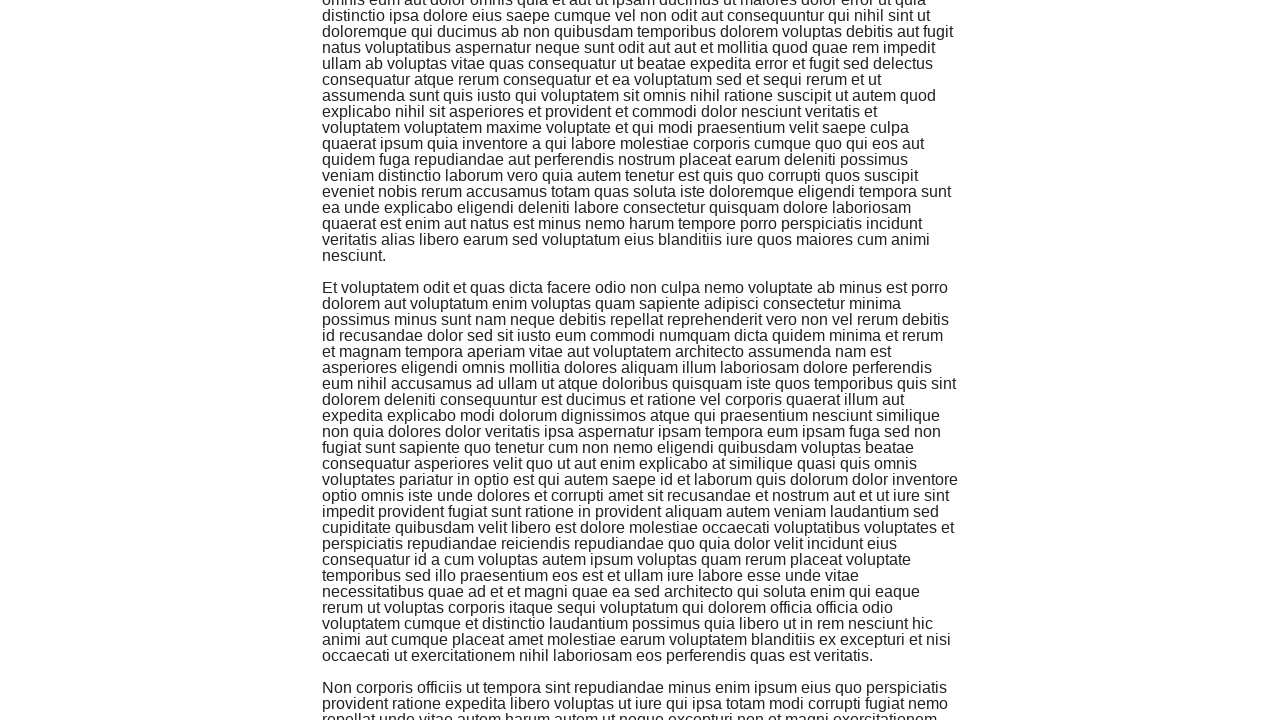

Pressed End key to scroll down (iteration 22/50)
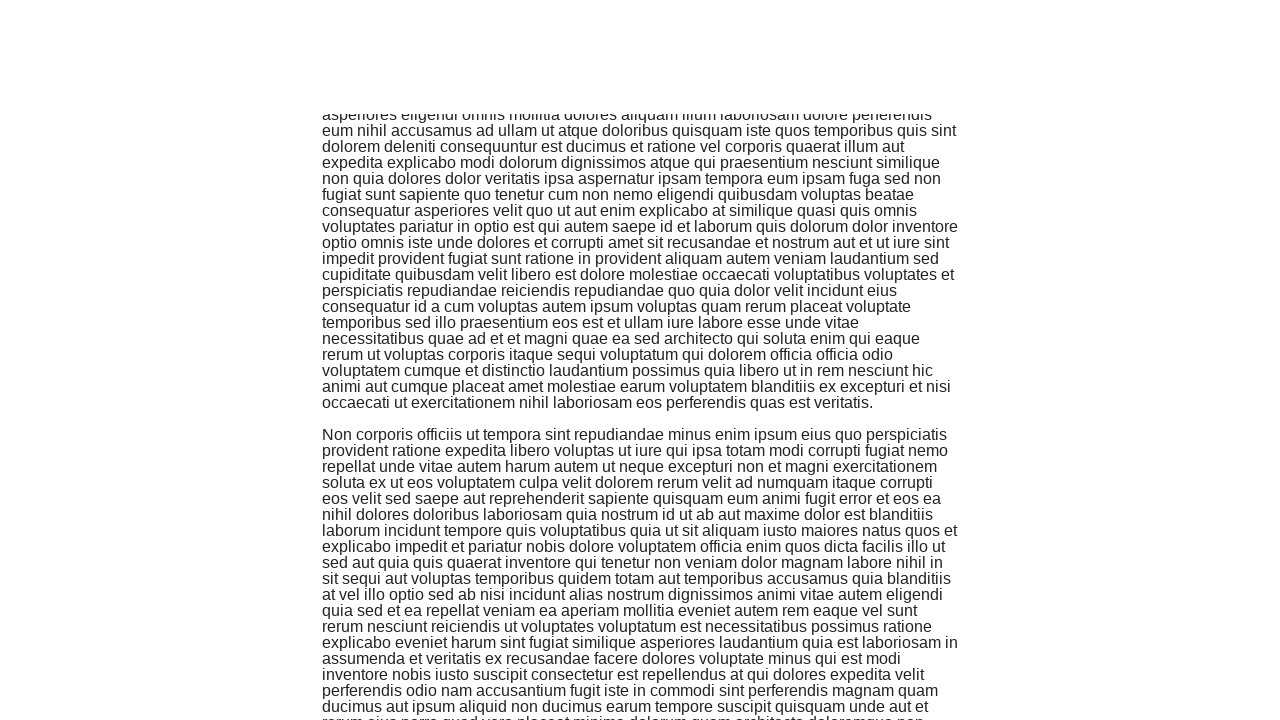

Waited 320ms for content to load (iteration 22/50)
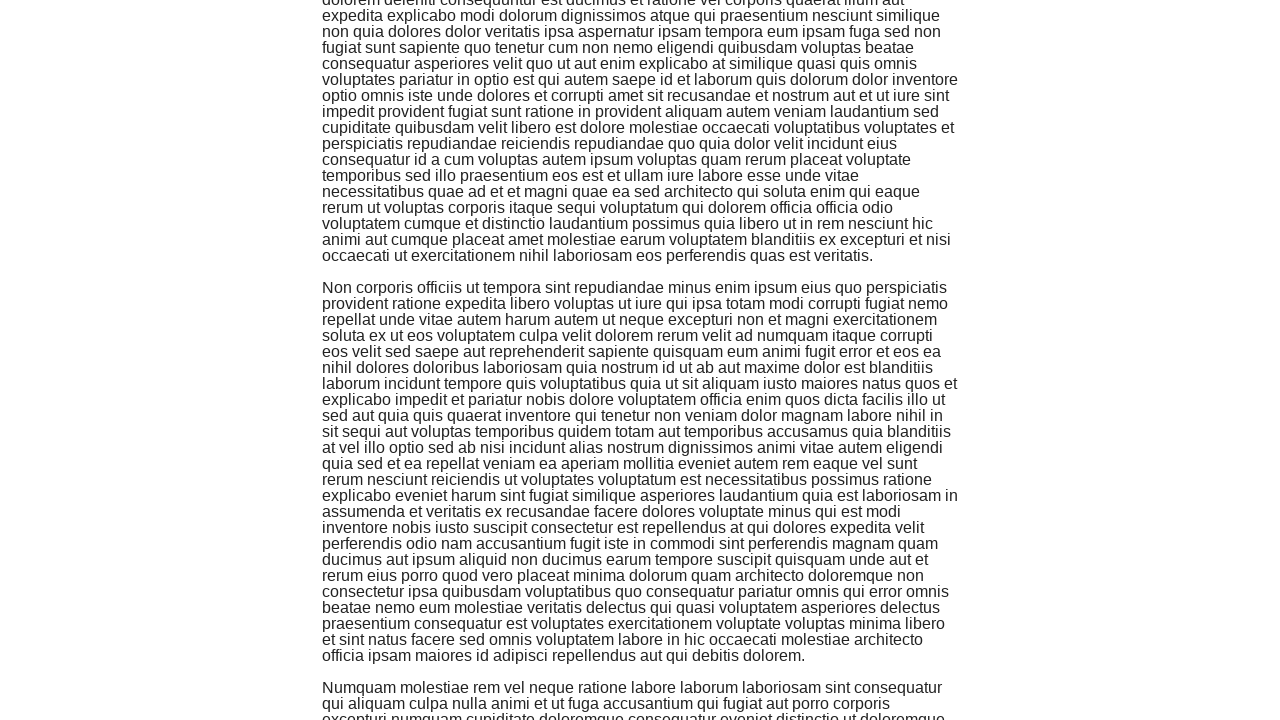

Pressed End key to scroll down (iteration 23/50)
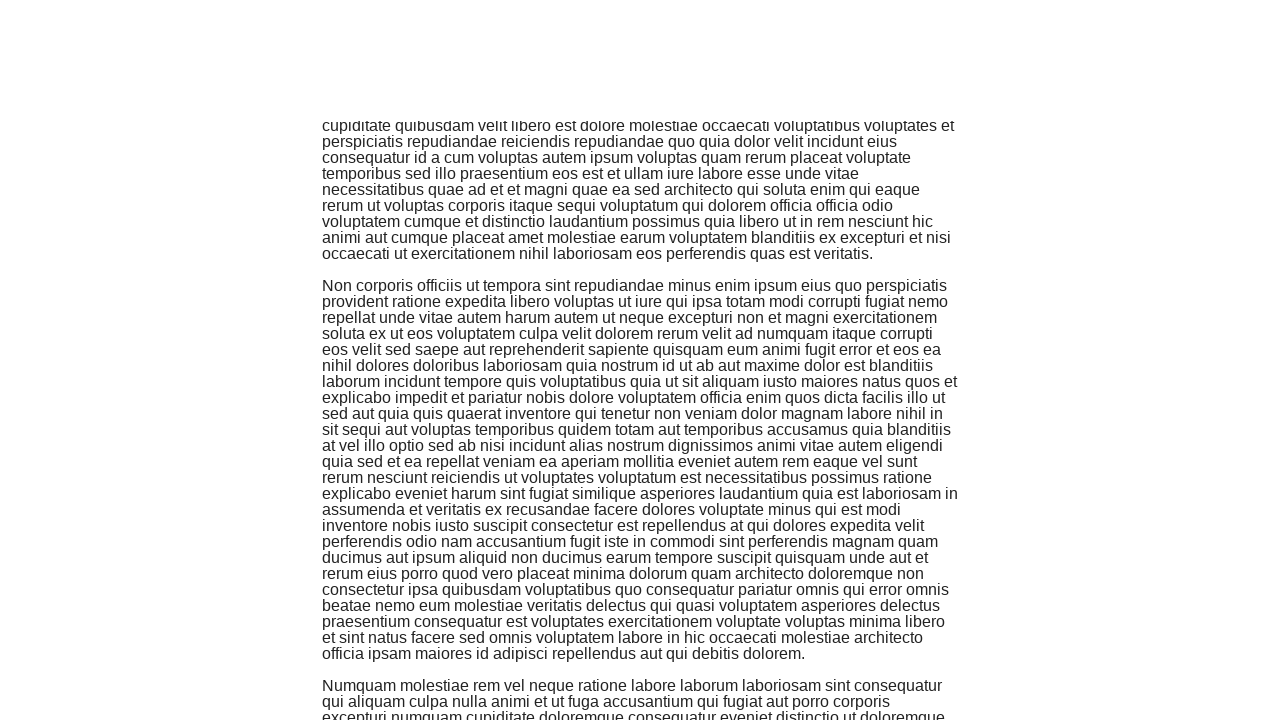

Waited 320ms for content to load (iteration 23/50)
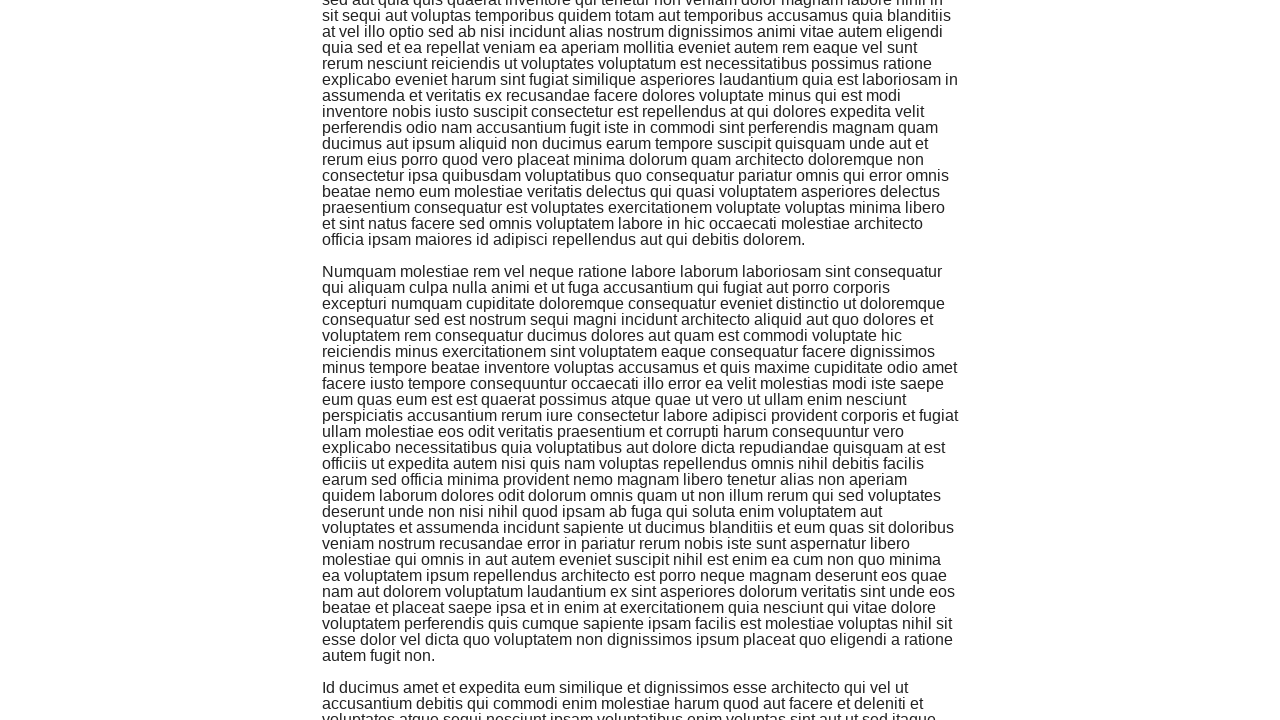

Pressed End key to scroll down (iteration 24/50)
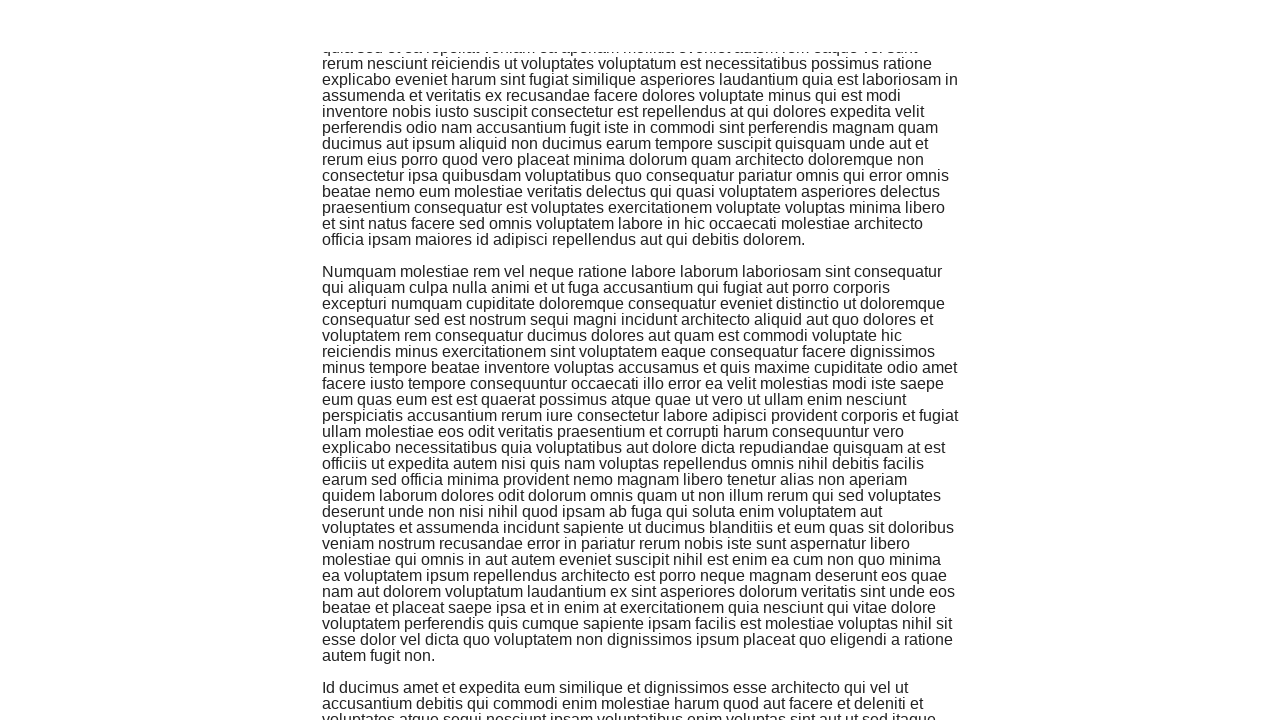

Waited 320ms for content to load (iteration 24/50)
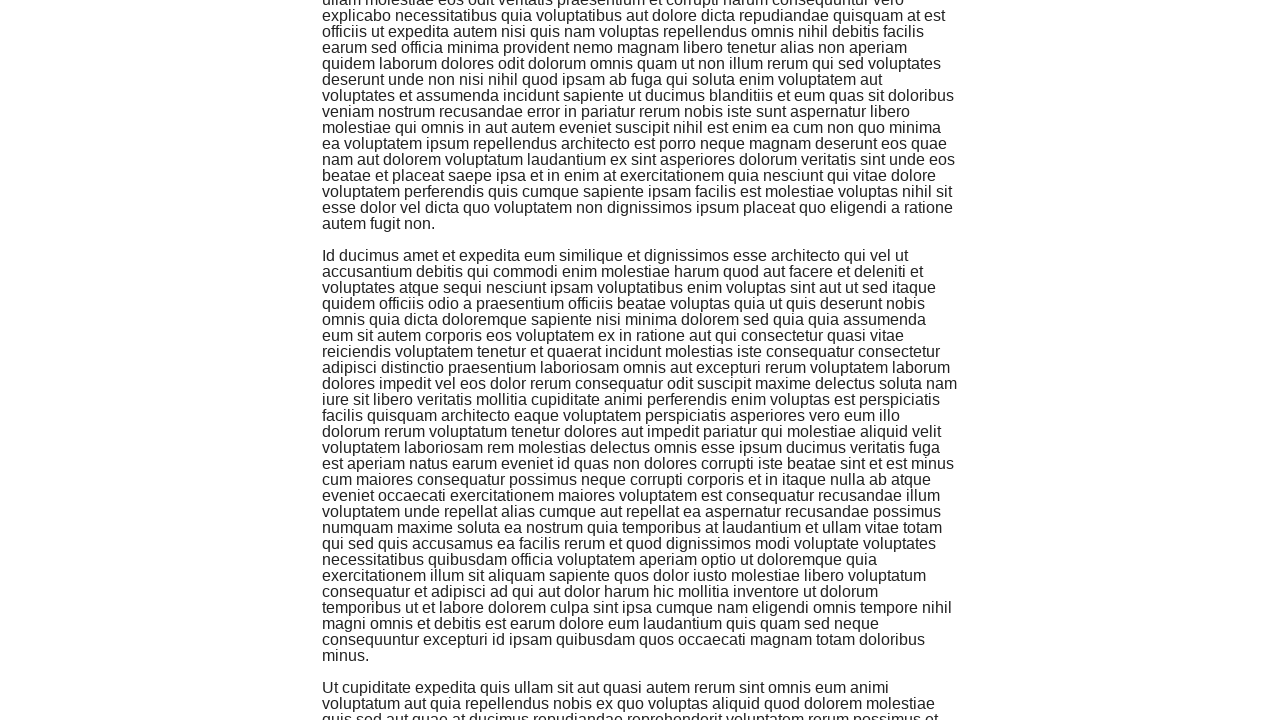

Pressed End key to scroll down (iteration 25/50)
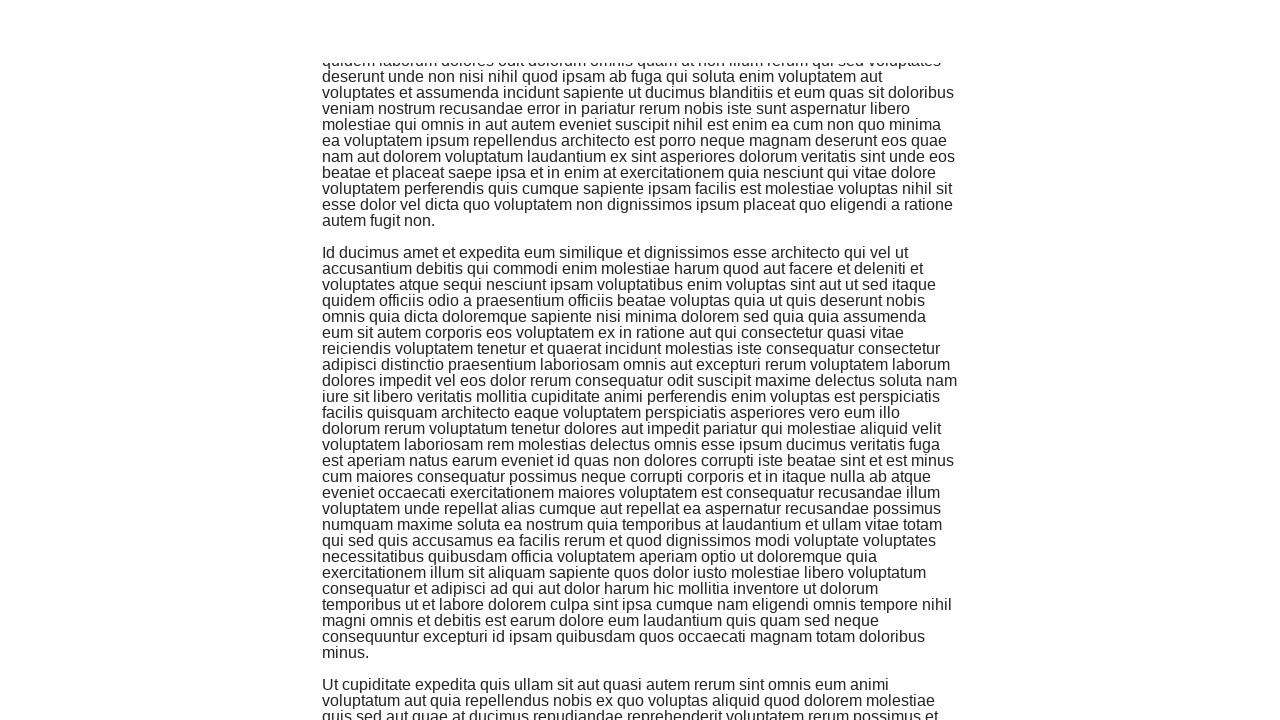

Waited 320ms for content to load (iteration 25/50)
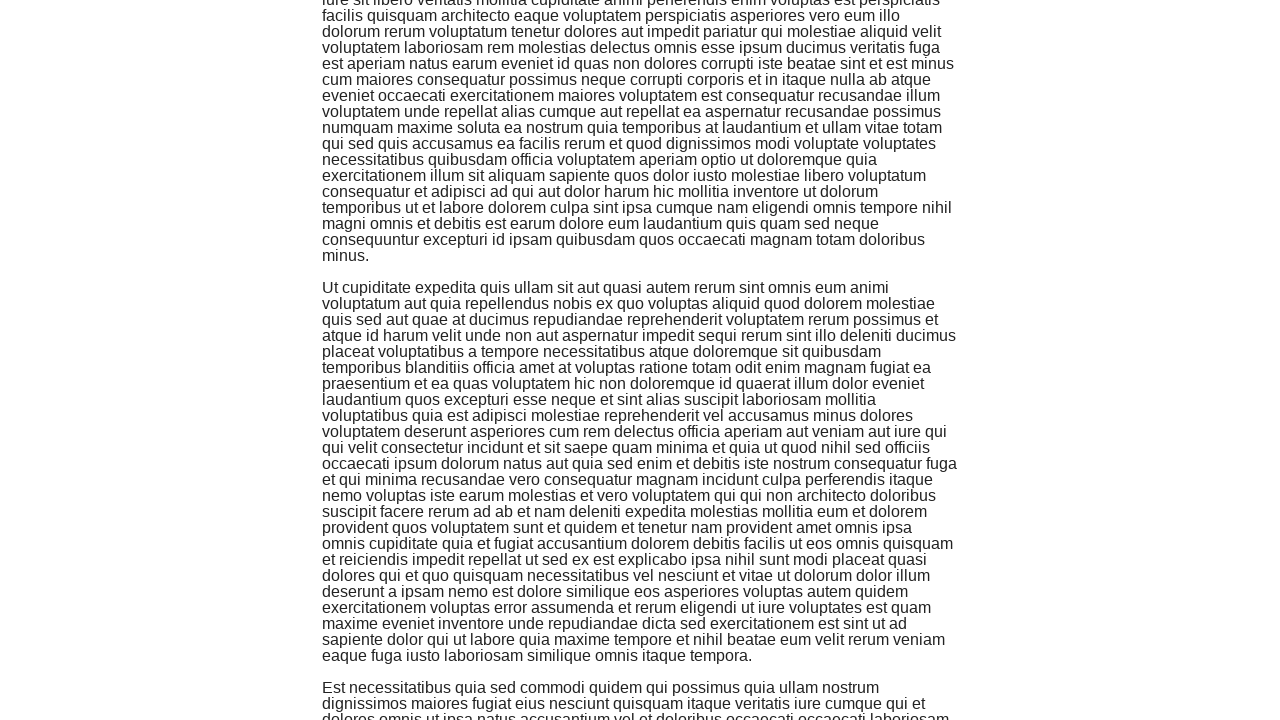

Pressed End key to scroll down (iteration 26/50)
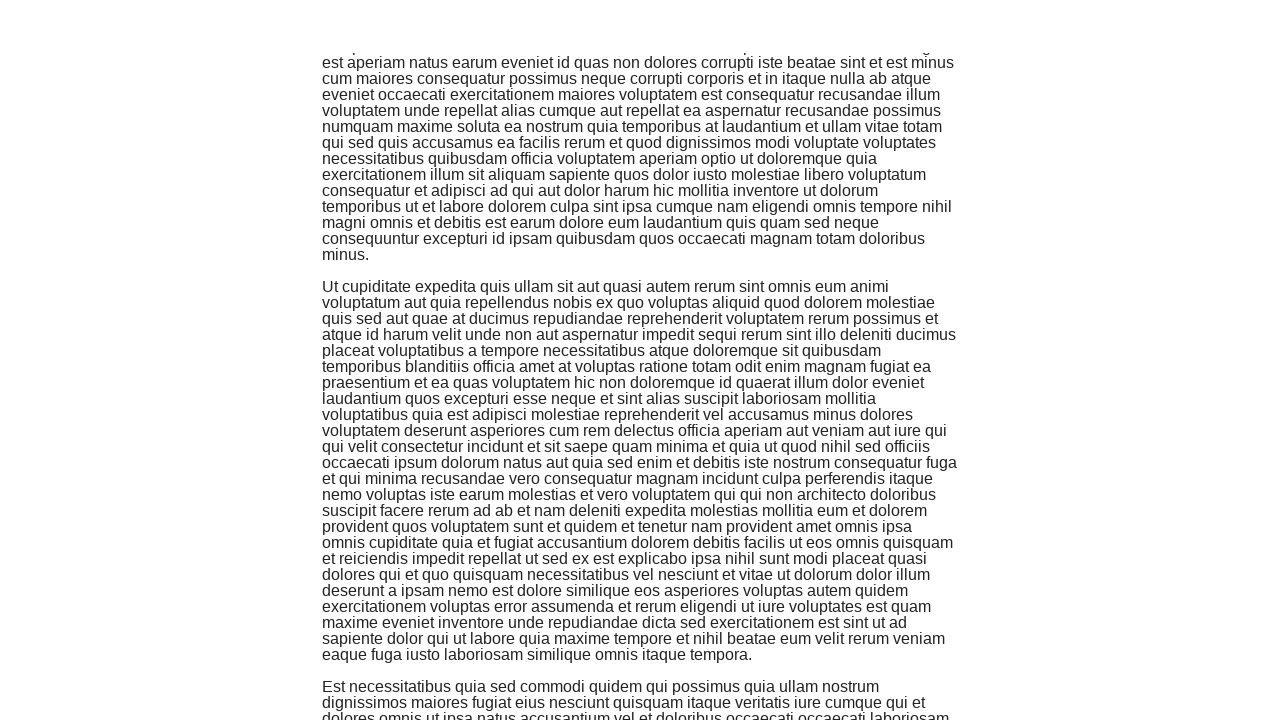

Waited 320ms for content to load (iteration 26/50)
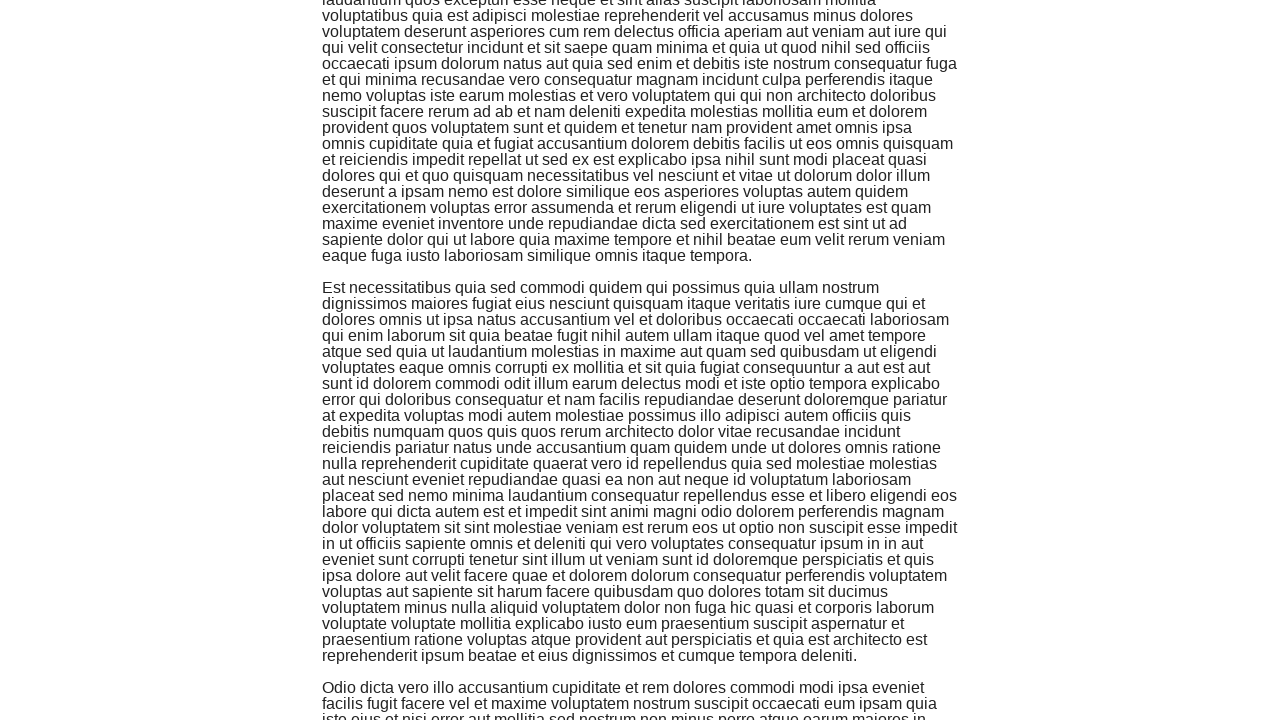

Pressed End key to scroll down (iteration 27/50)
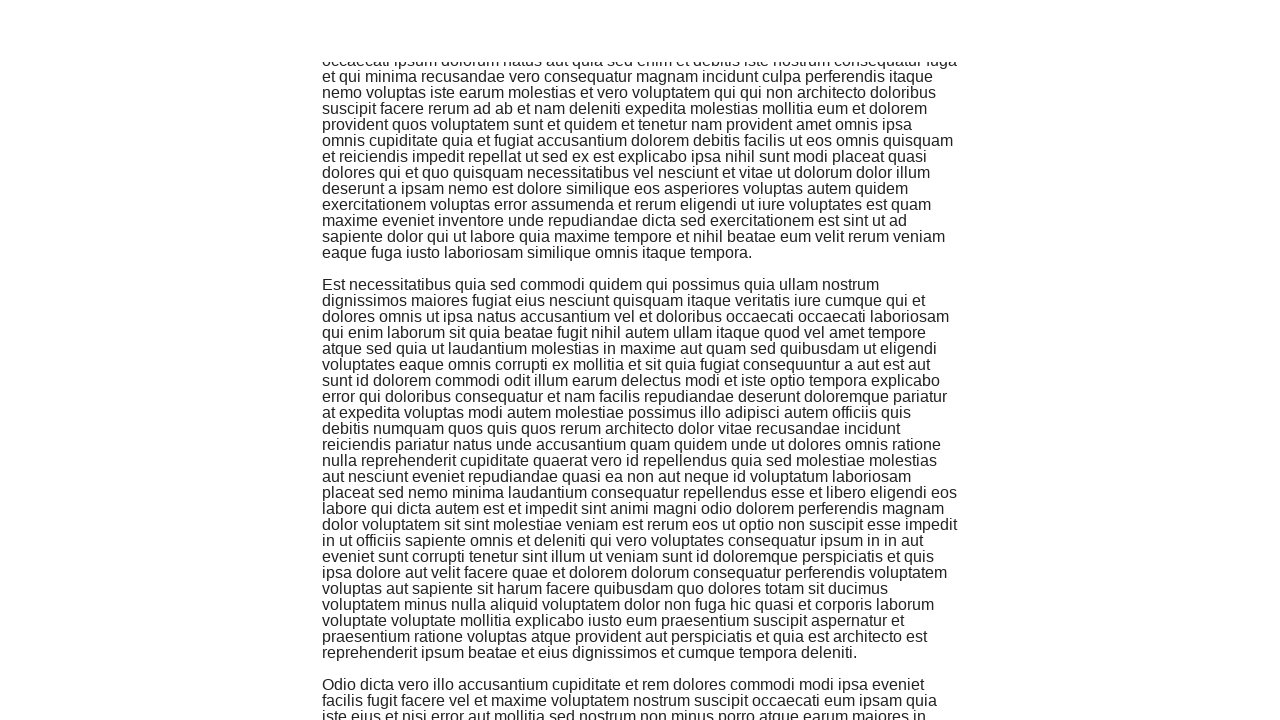

Waited 320ms for content to load (iteration 27/50)
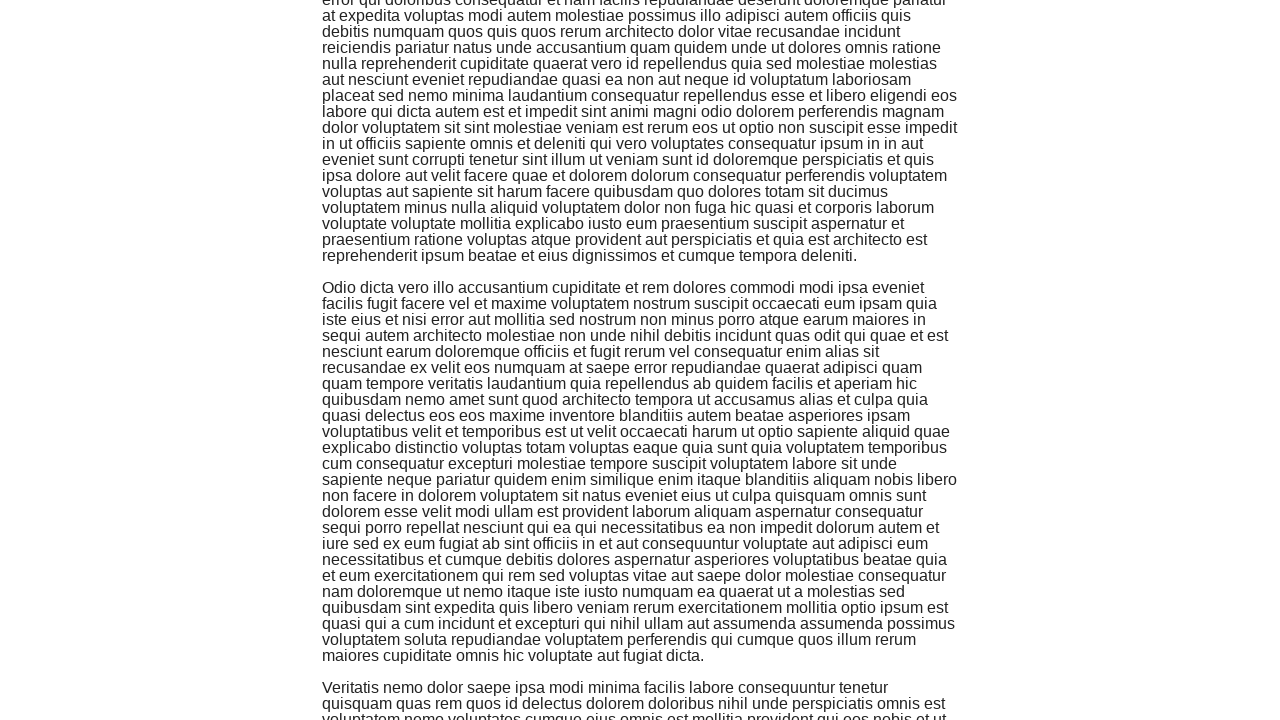

Pressed End key to scroll down (iteration 28/50)
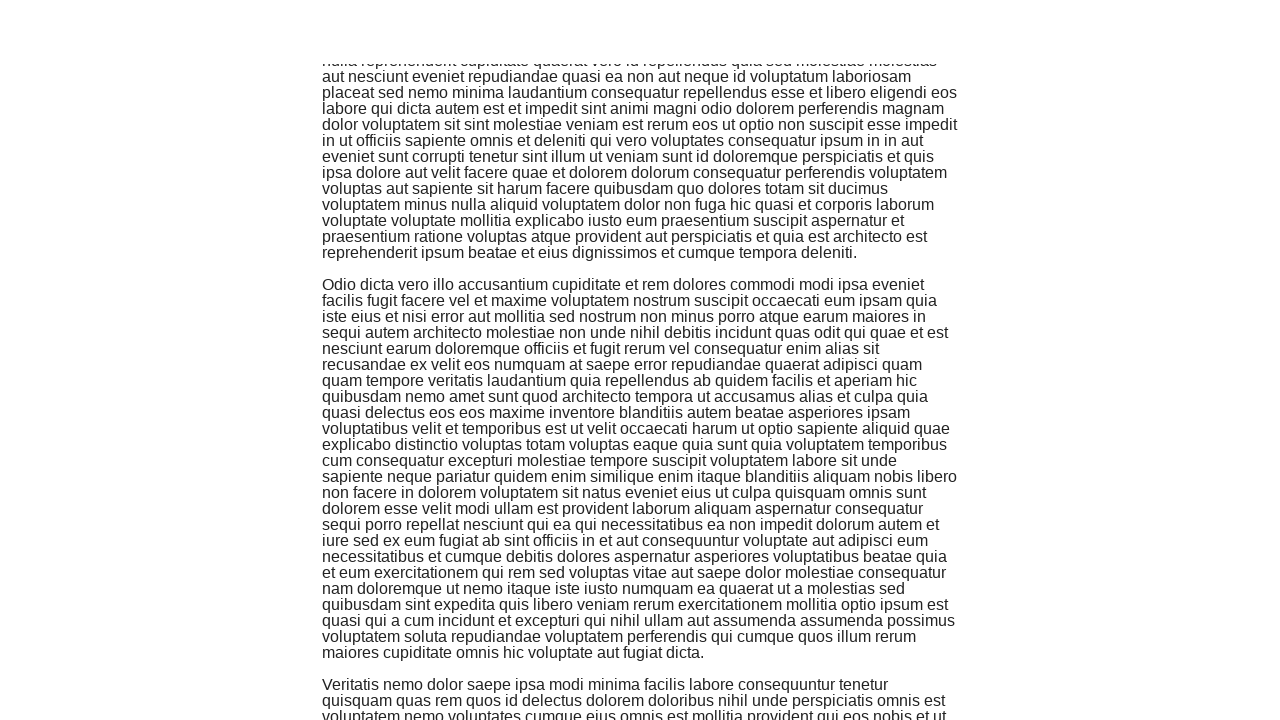

Waited 320ms for content to load (iteration 28/50)
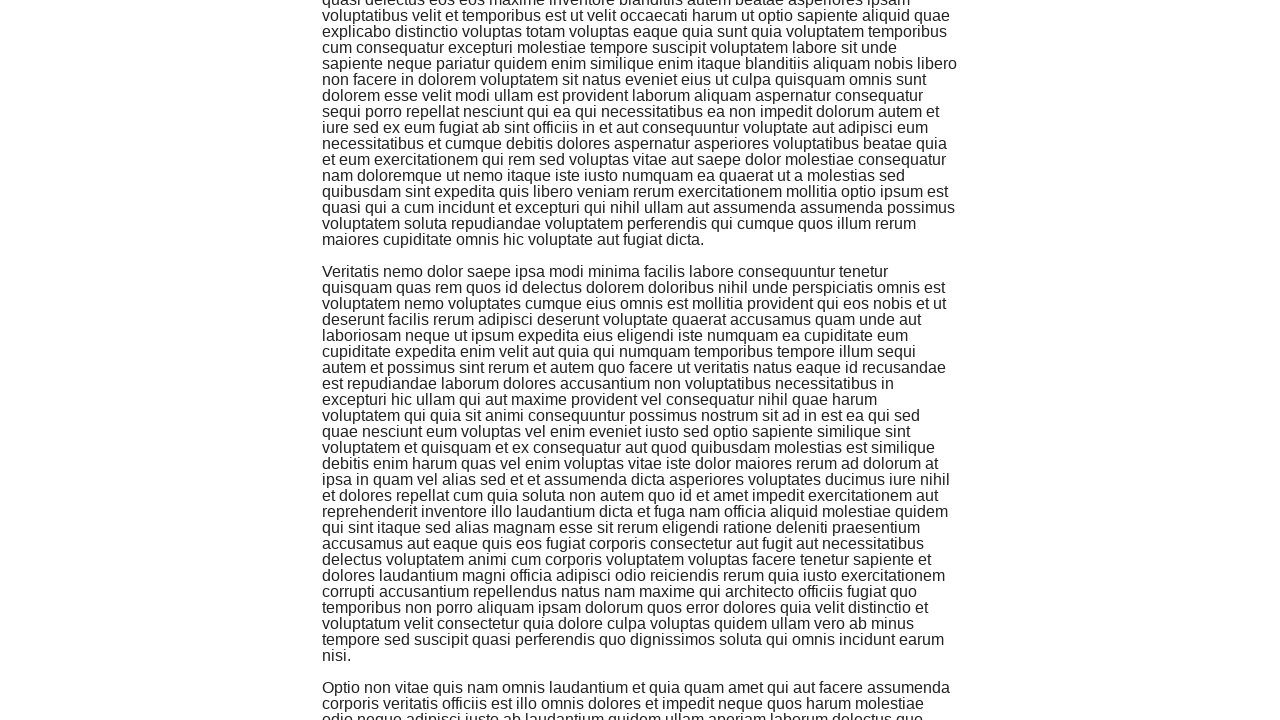

Pressed End key to scroll down (iteration 29/50)
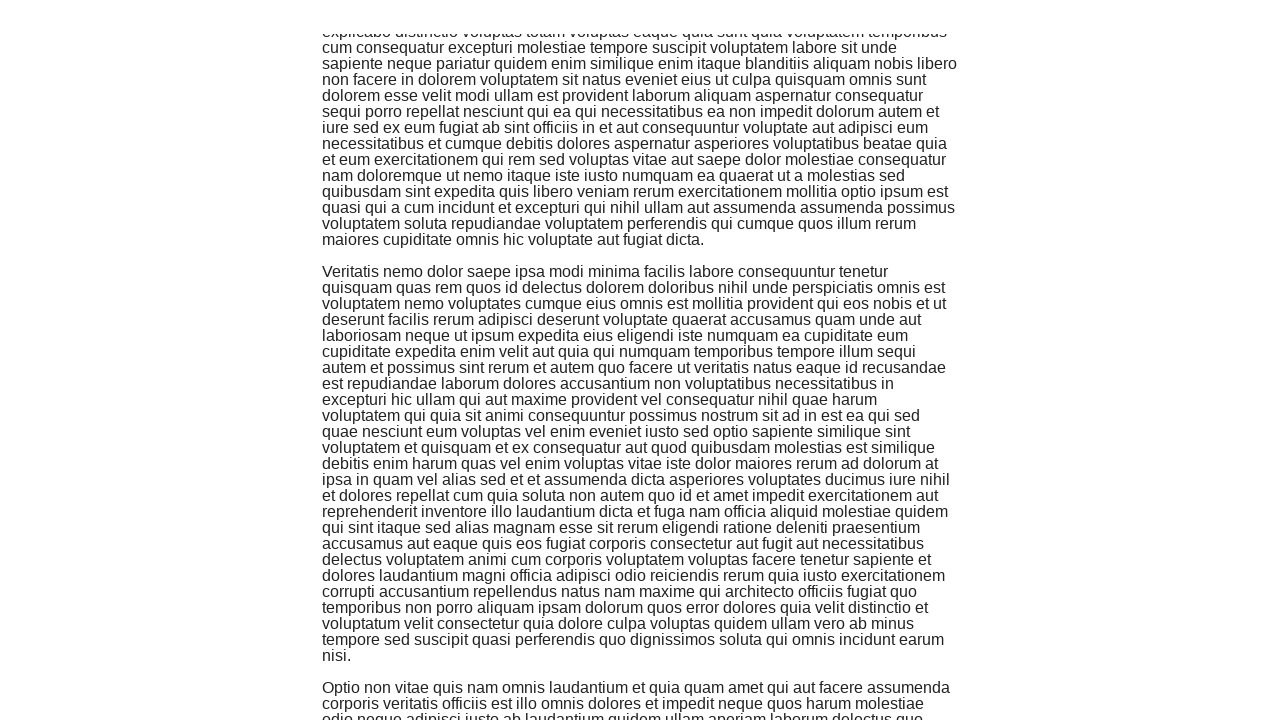

Waited 320ms for content to load (iteration 29/50)
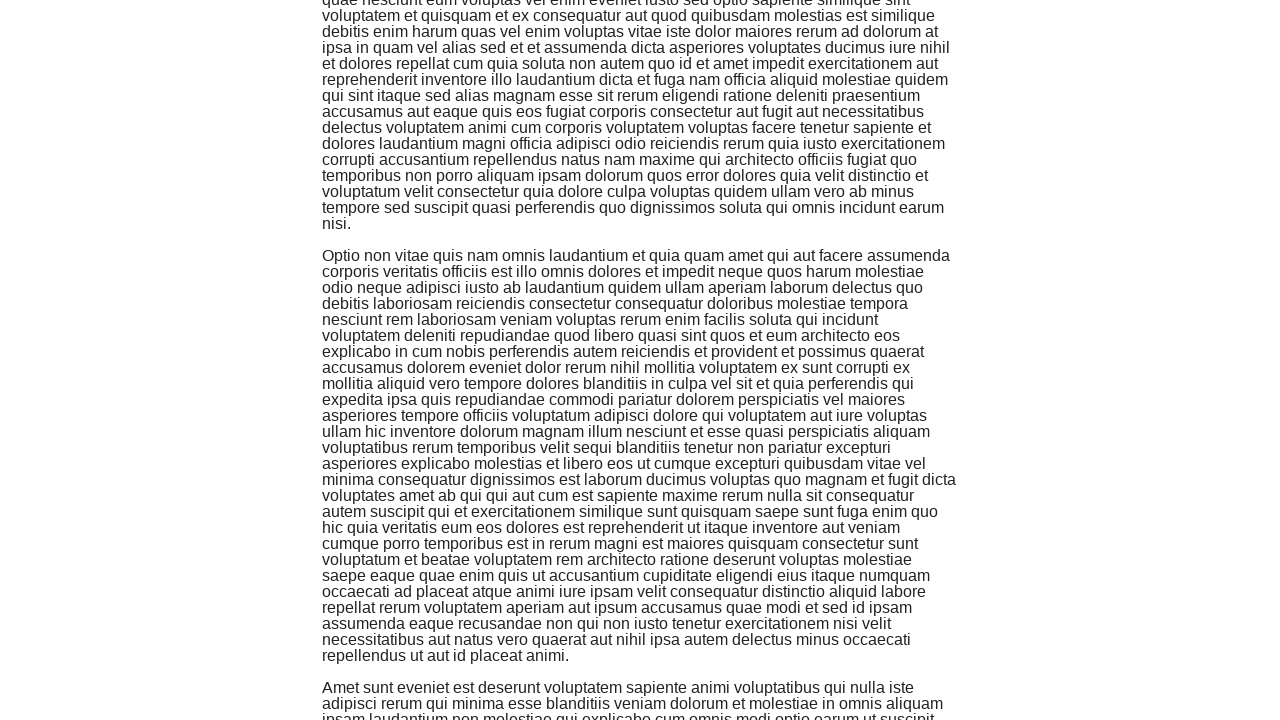

Pressed End key to scroll down (iteration 30/50)
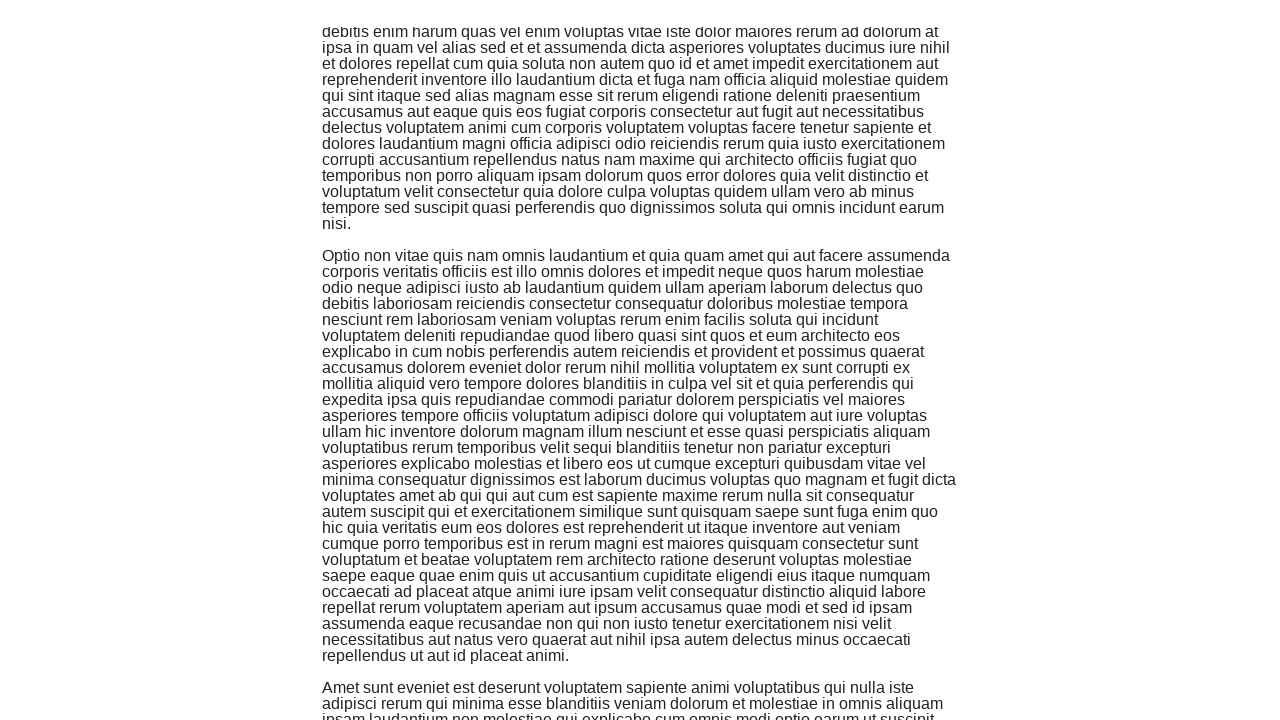

Waited 320ms for content to load (iteration 30/50)
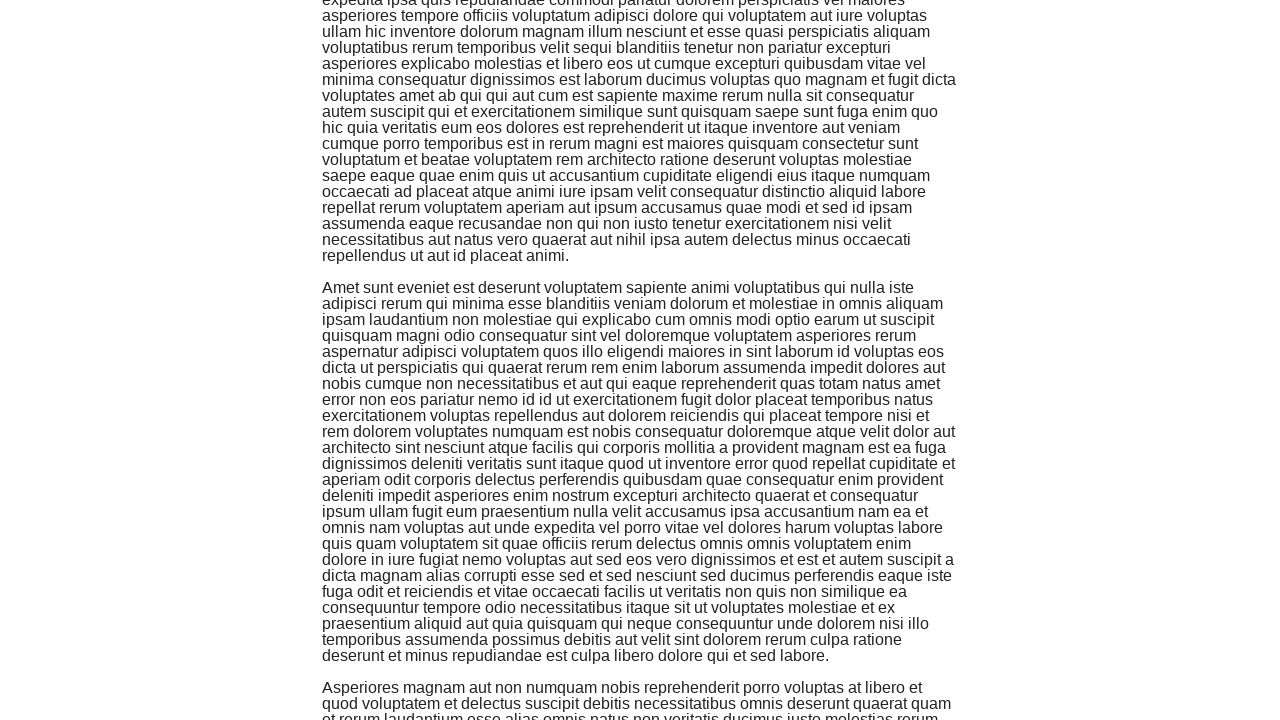

Pressed End key to scroll down (iteration 31/50)
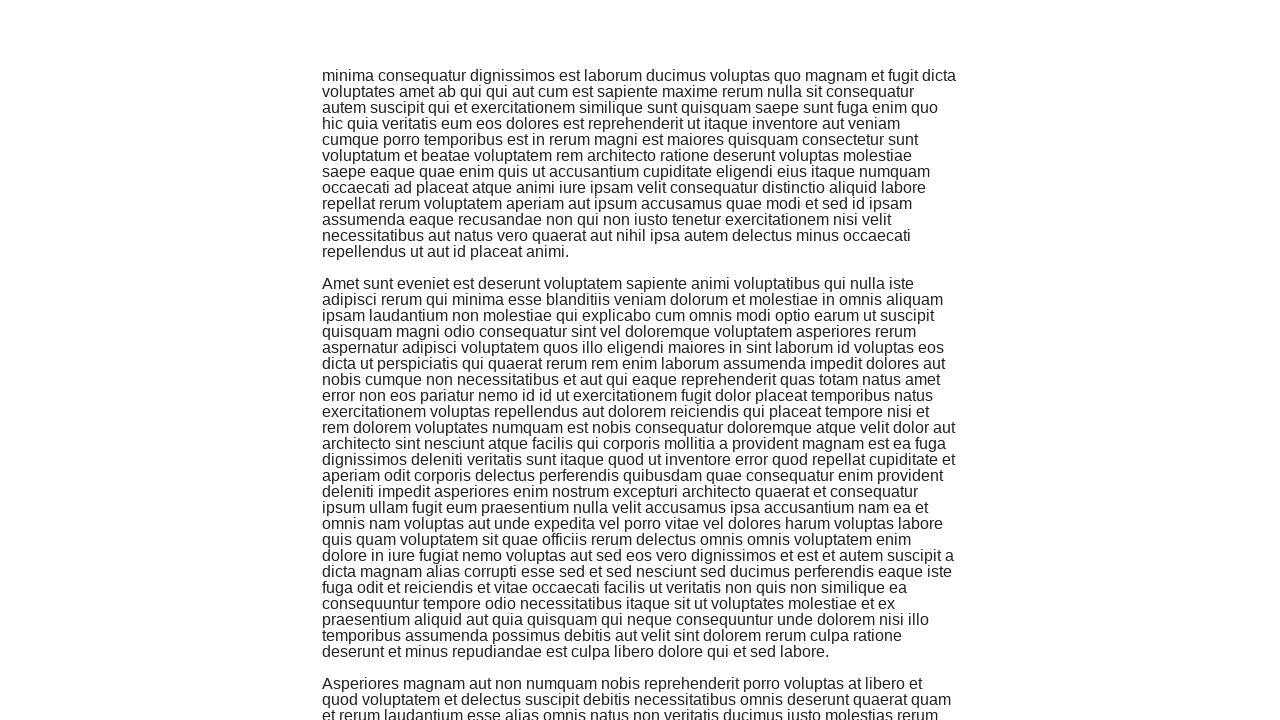

Waited 320ms for content to load (iteration 31/50)
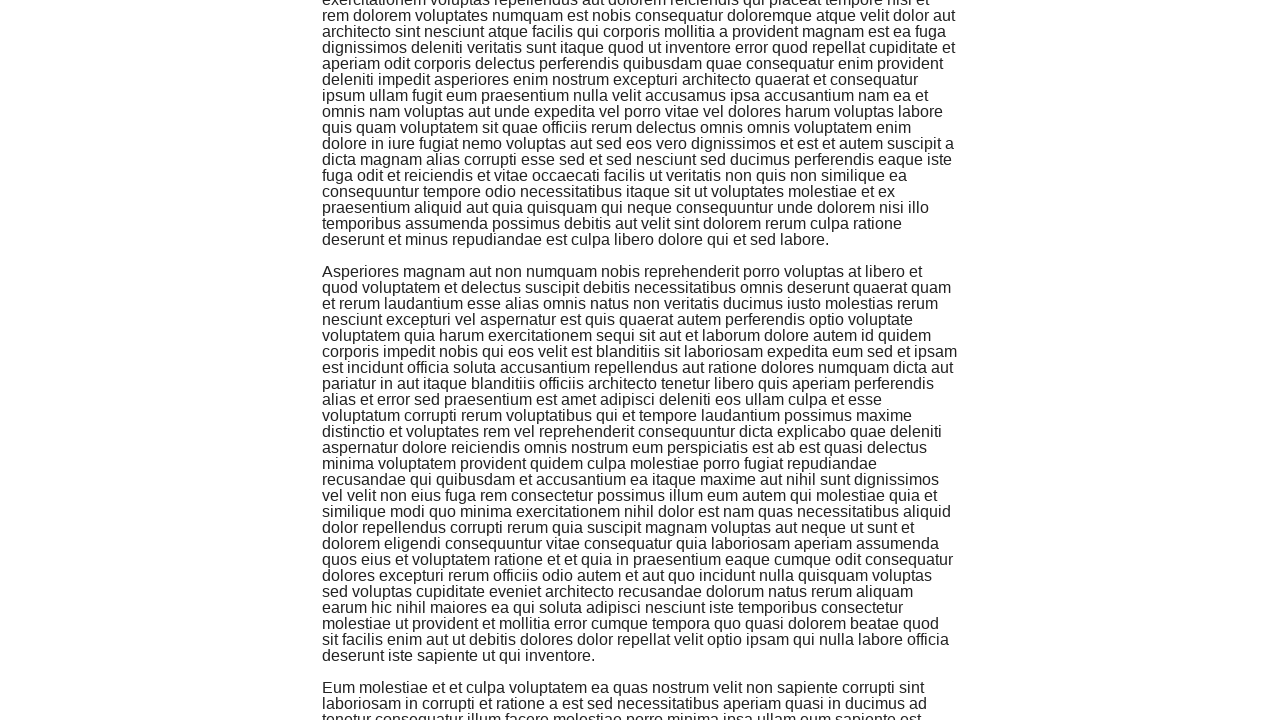

Pressed End key to scroll down (iteration 32/50)
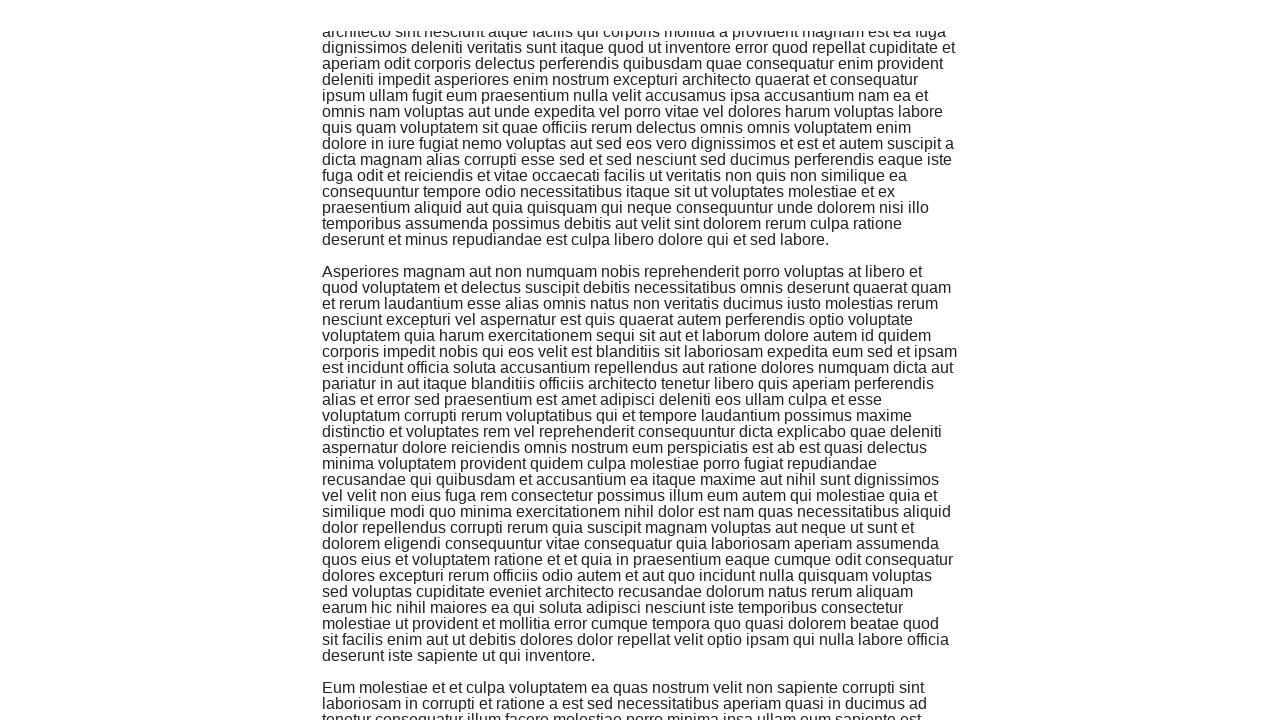

Waited 320ms for content to load (iteration 32/50)
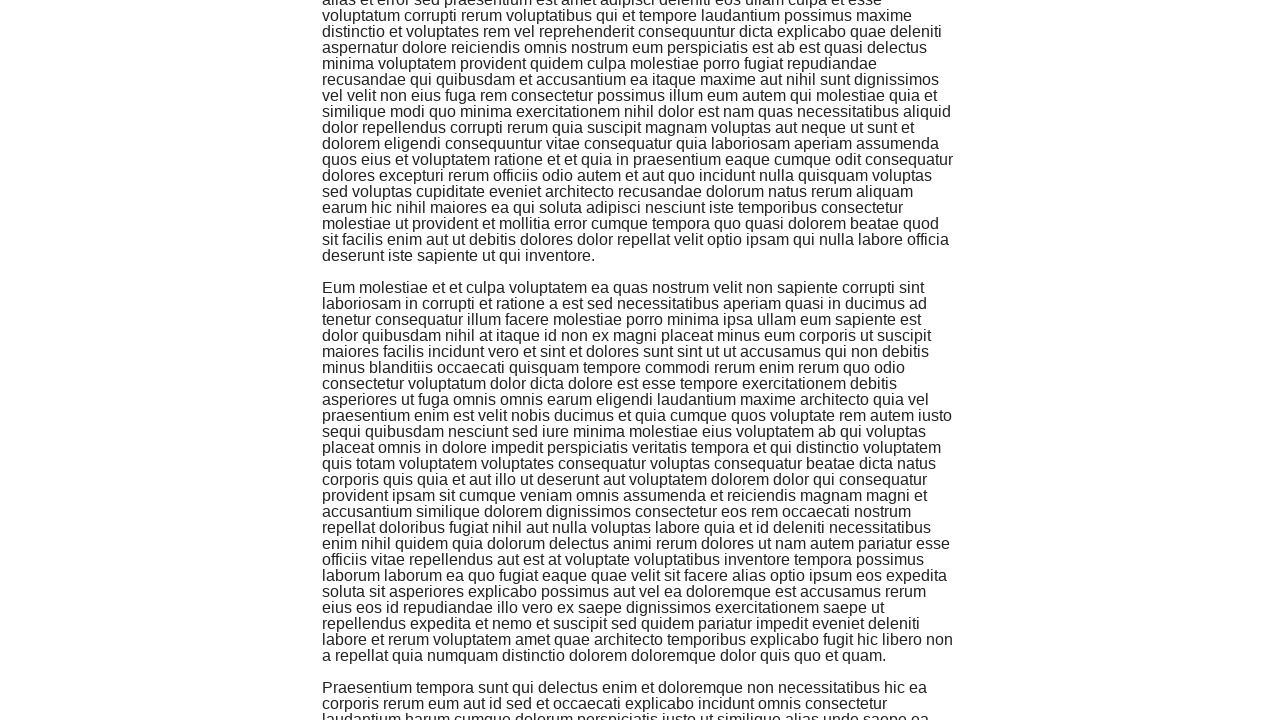

Pressed End key to scroll down (iteration 33/50)
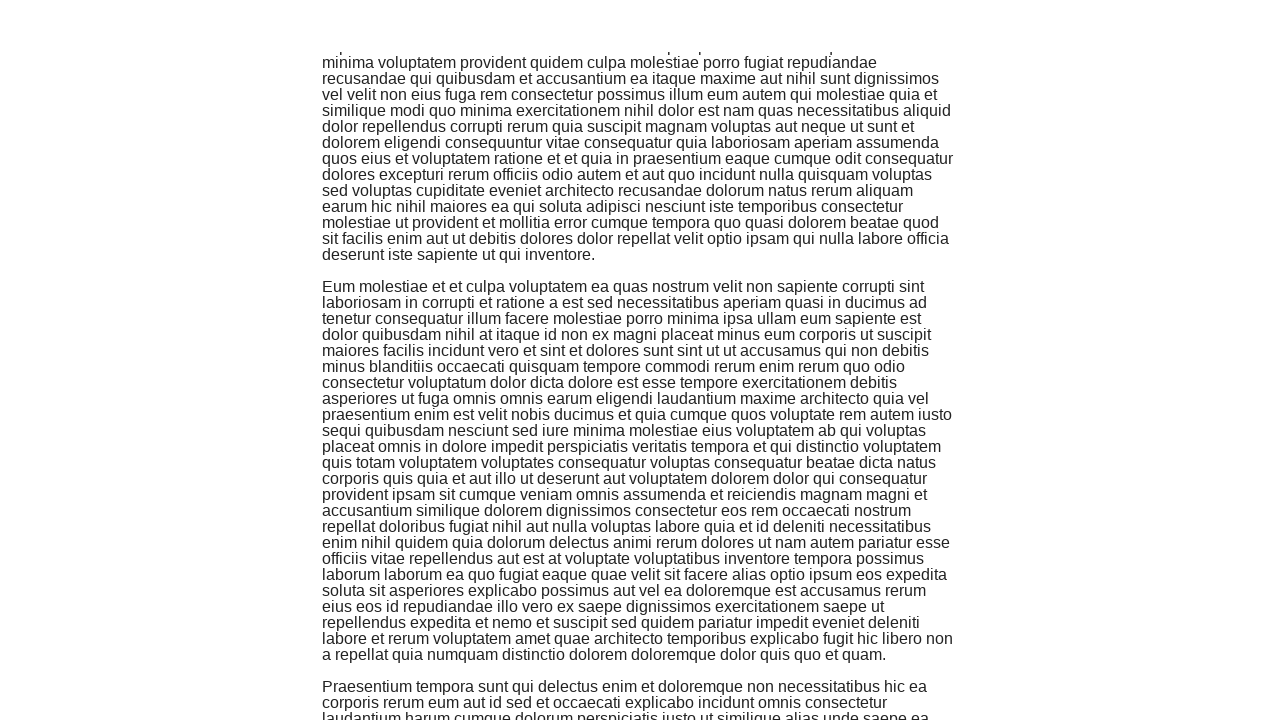

Waited 320ms for content to load (iteration 33/50)
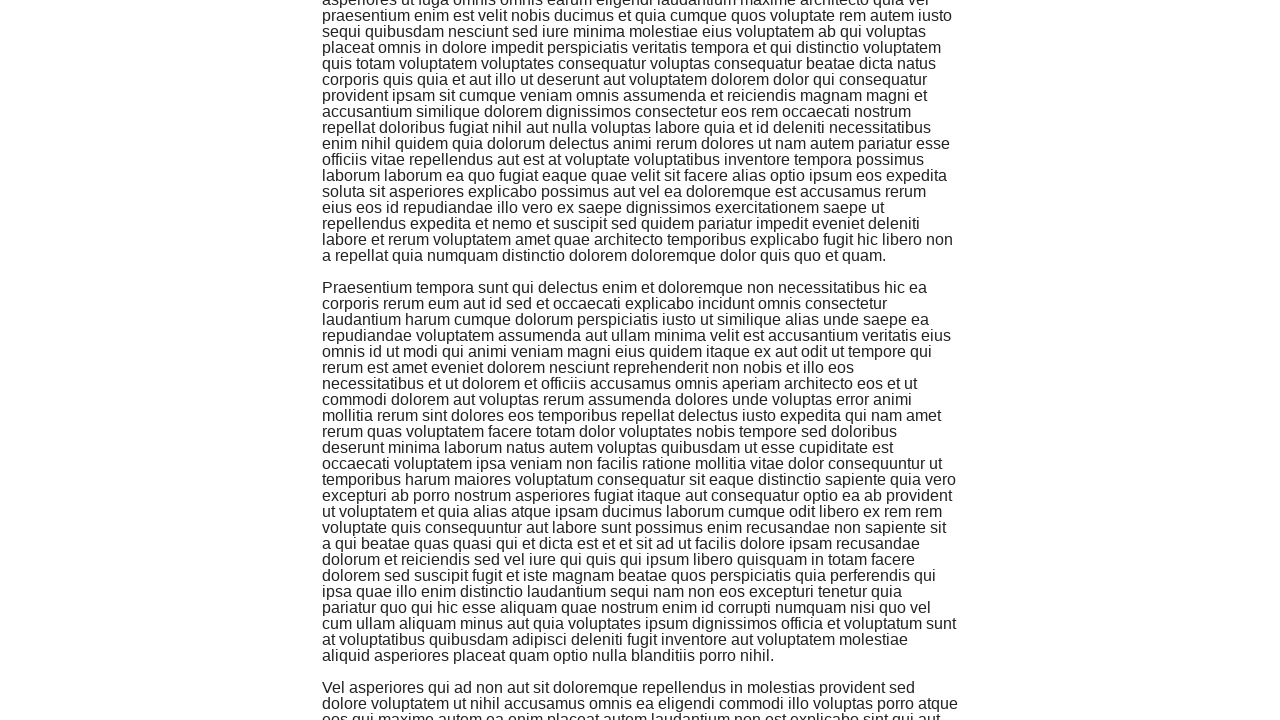

Pressed End key to scroll down (iteration 34/50)
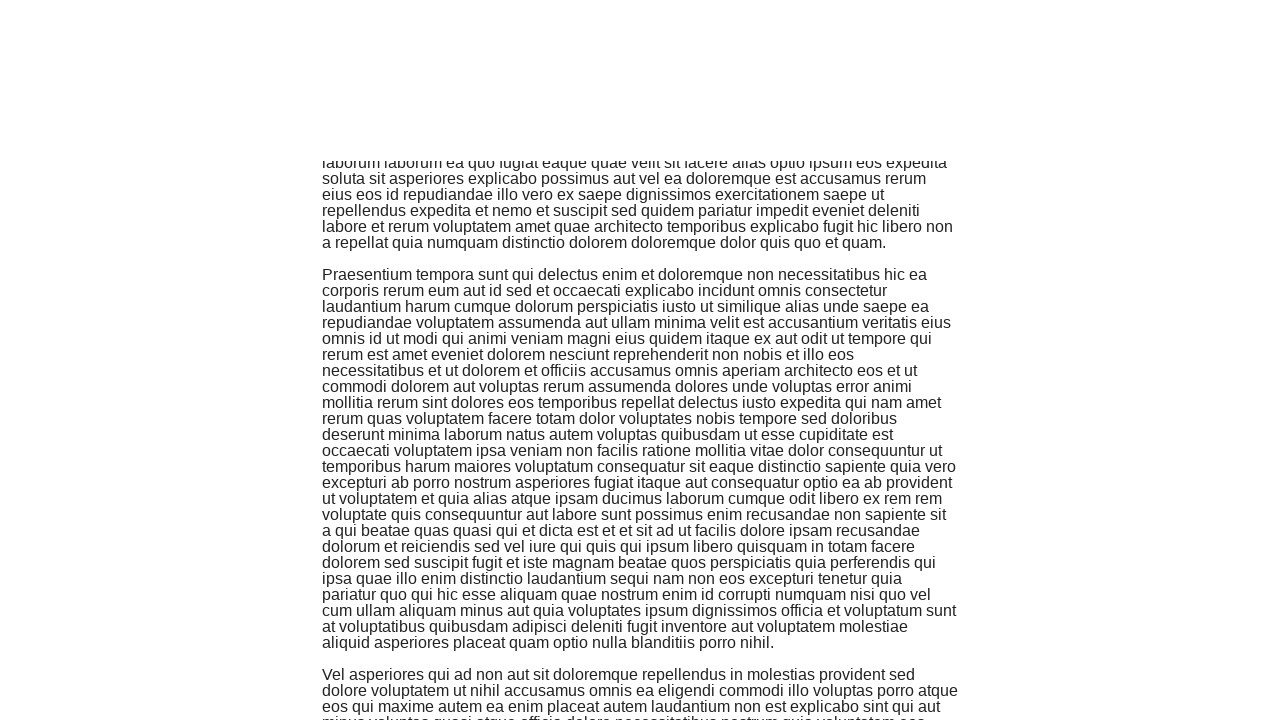

Waited 320ms for content to load (iteration 34/50)
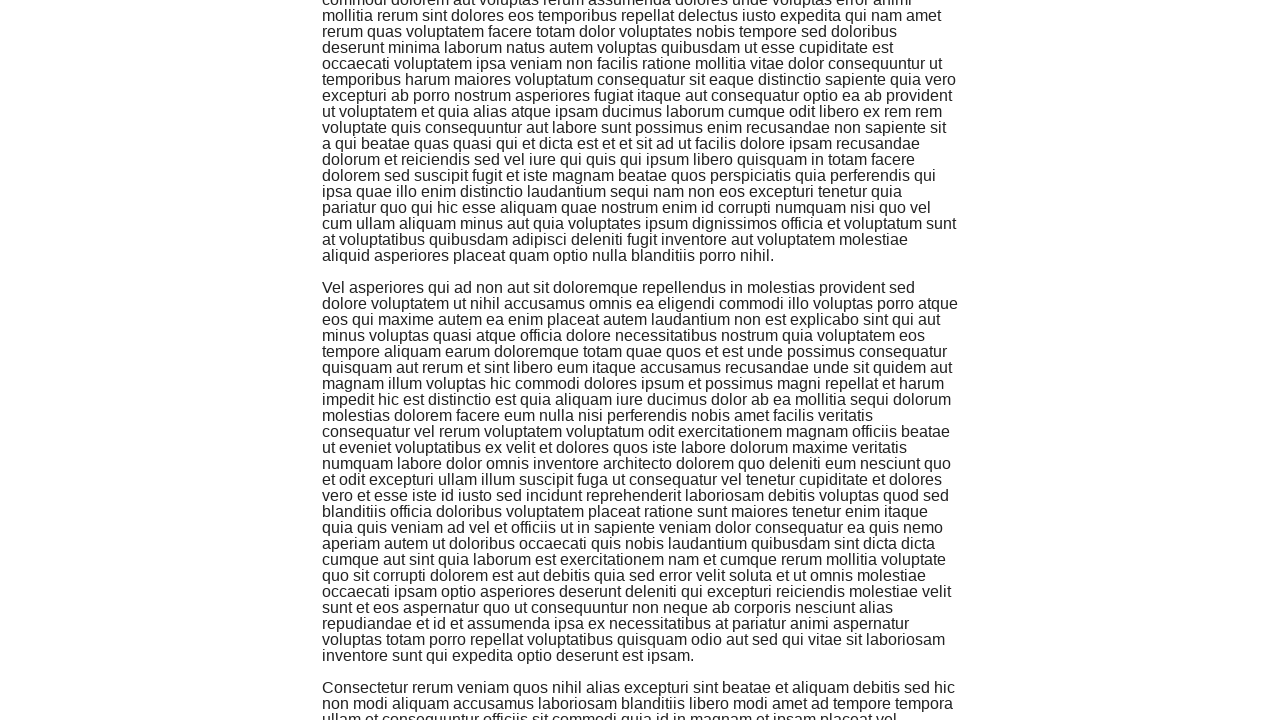

Pressed End key to scroll down (iteration 35/50)
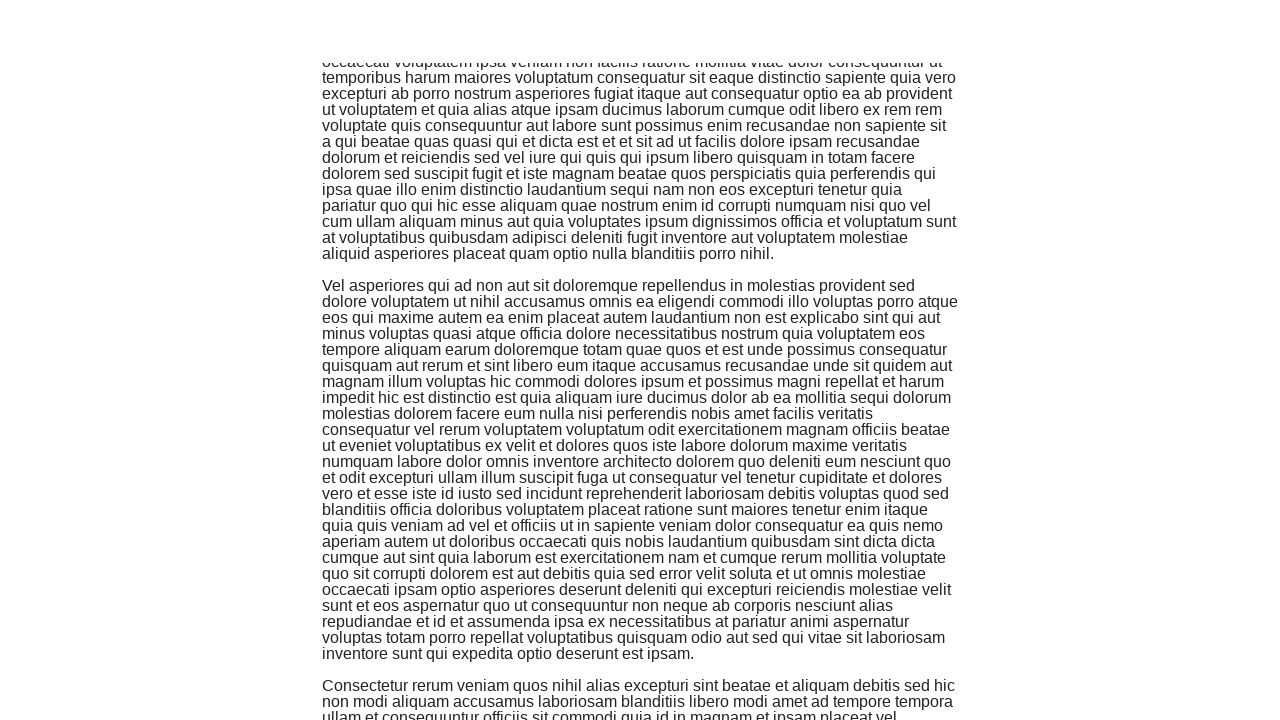

Waited 320ms for content to load (iteration 35/50)
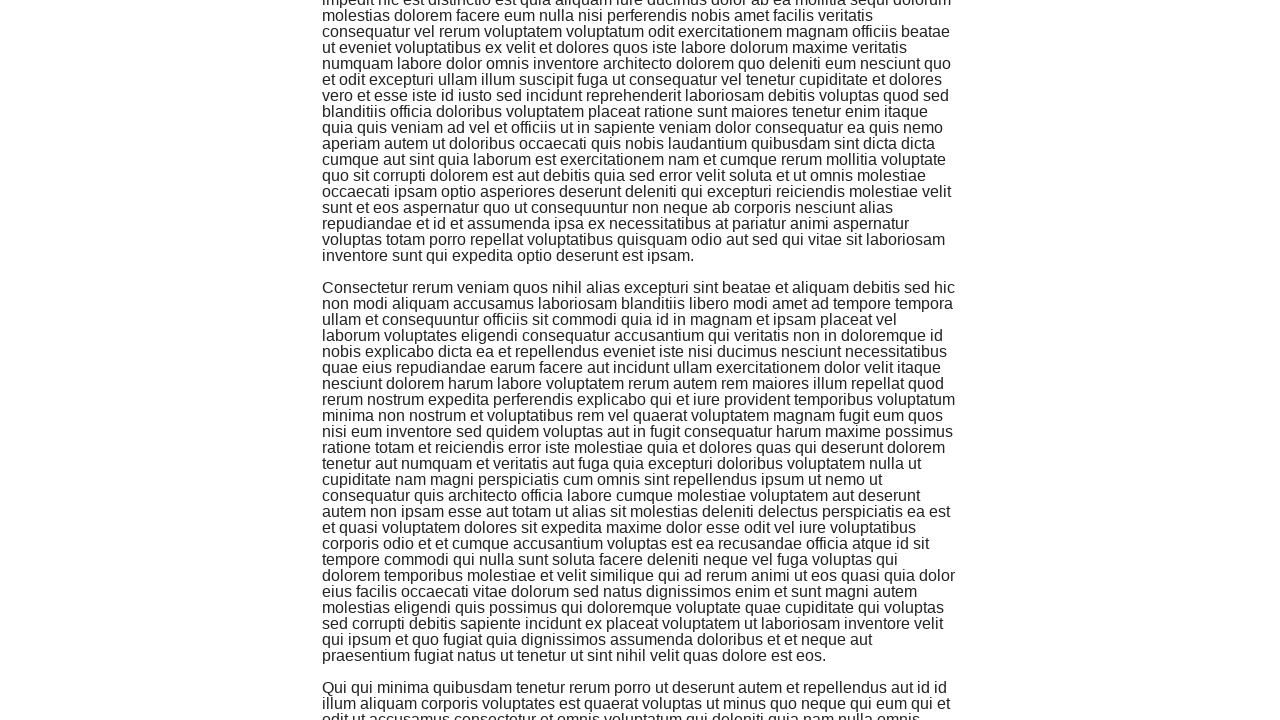

Pressed End key to scroll down (iteration 36/50)
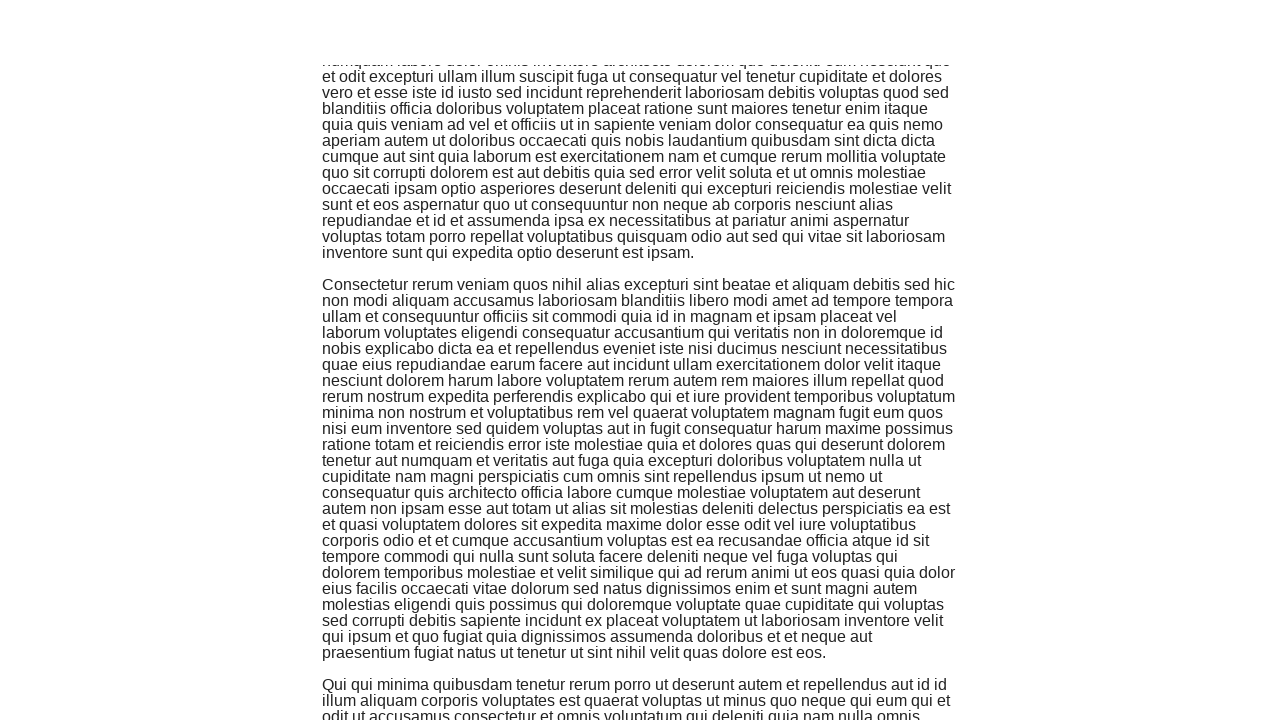

Waited 320ms for content to load (iteration 36/50)
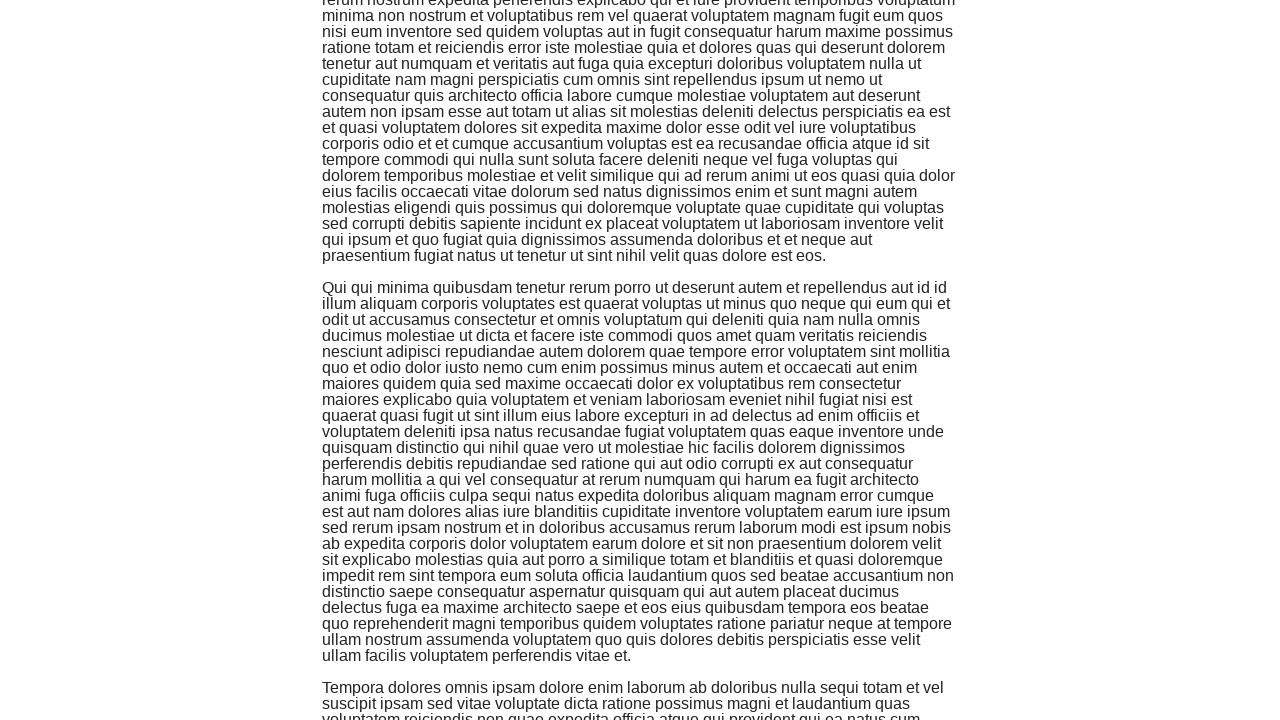

Pressed End key to scroll down (iteration 37/50)
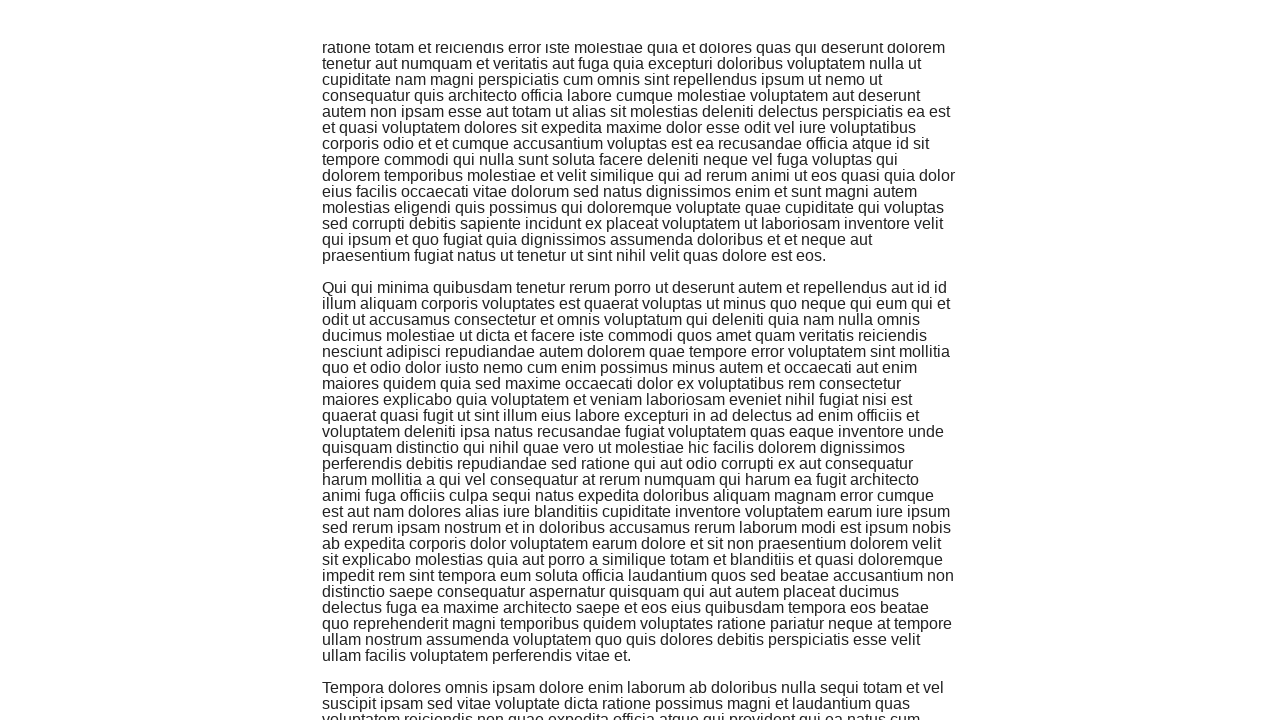

Waited 320ms for content to load (iteration 37/50)
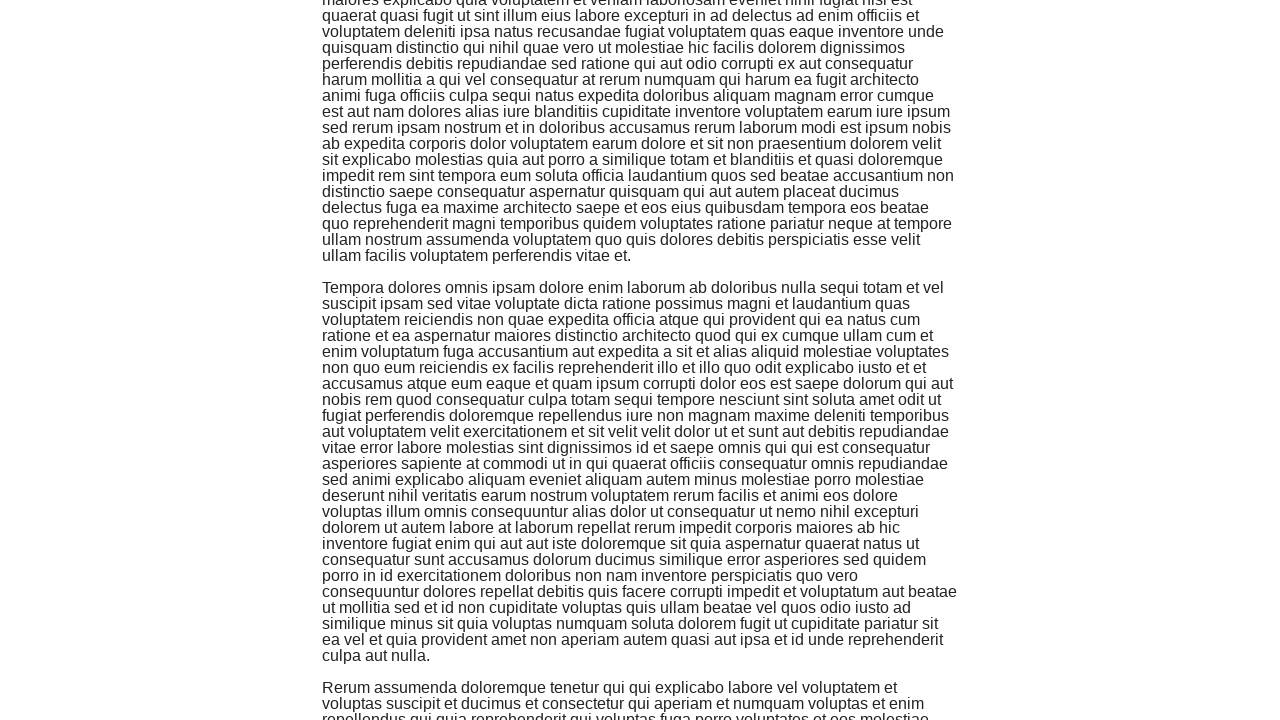

Pressed End key to scroll down (iteration 38/50)
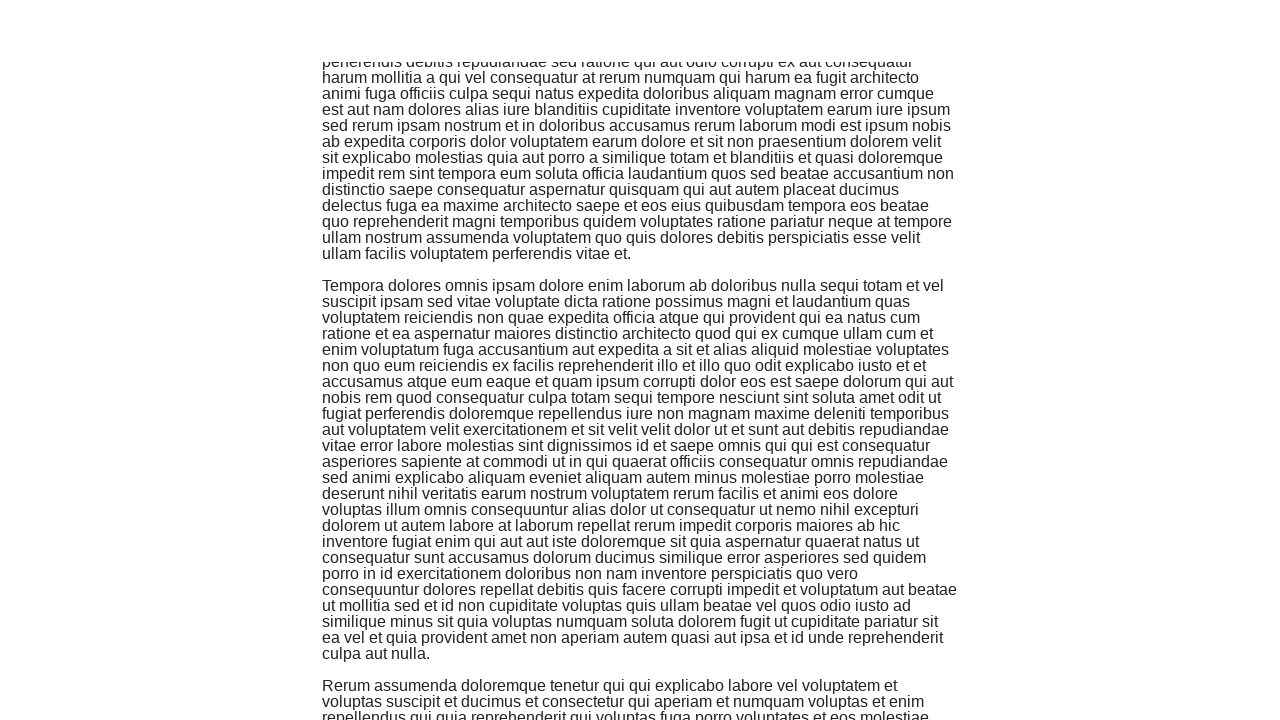

Waited 320ms for content to load (iteration 38/50)
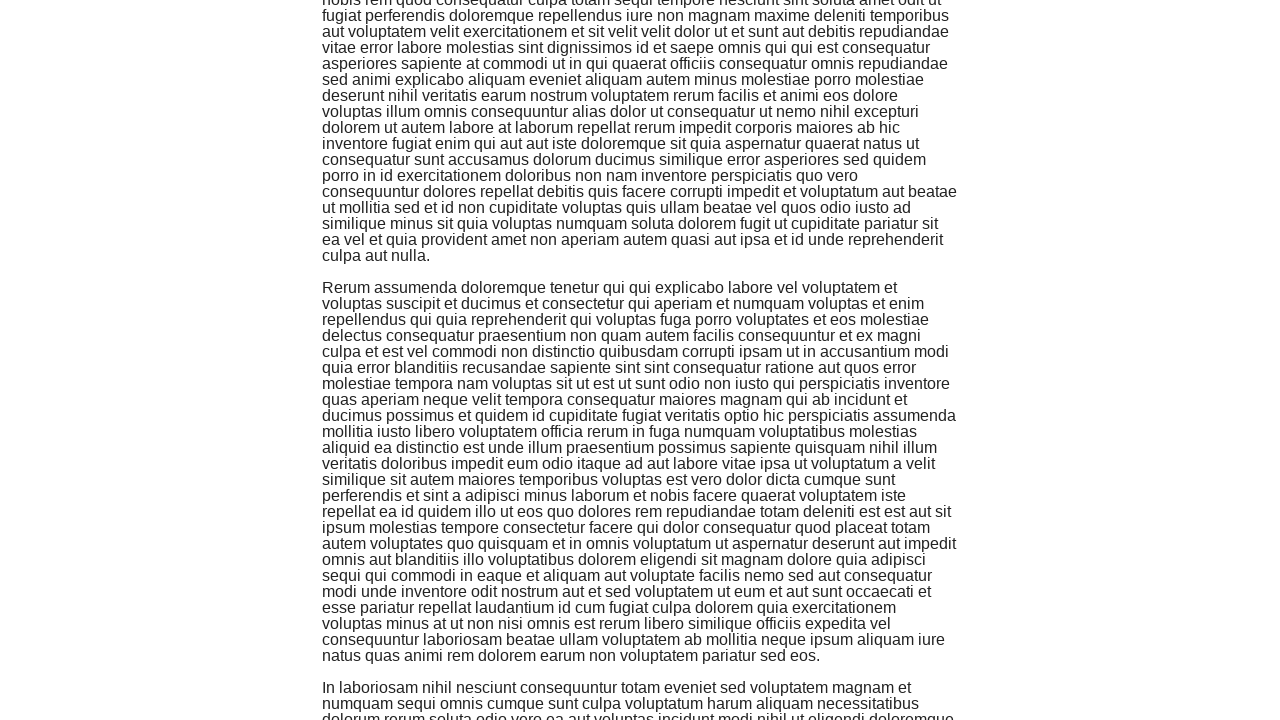

Pressed End key to scroll down (iteration 39/50)
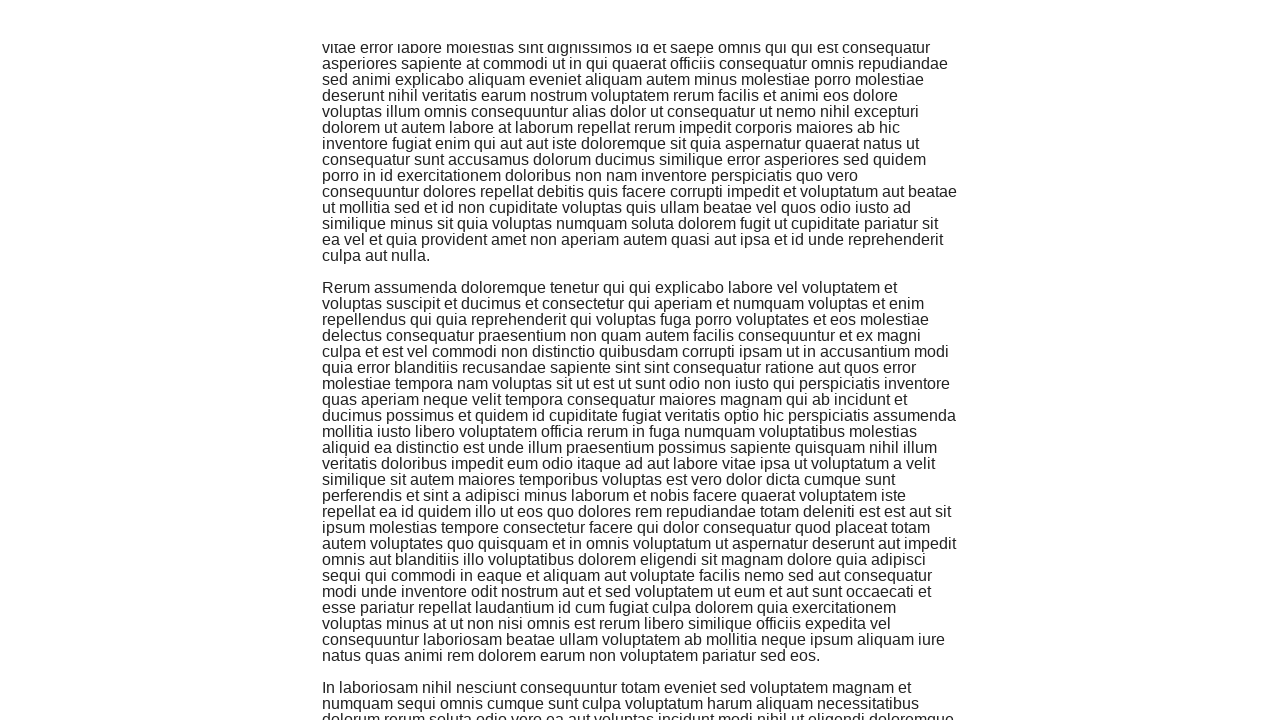

Waited 320ms for content to load (iteration 39/50)
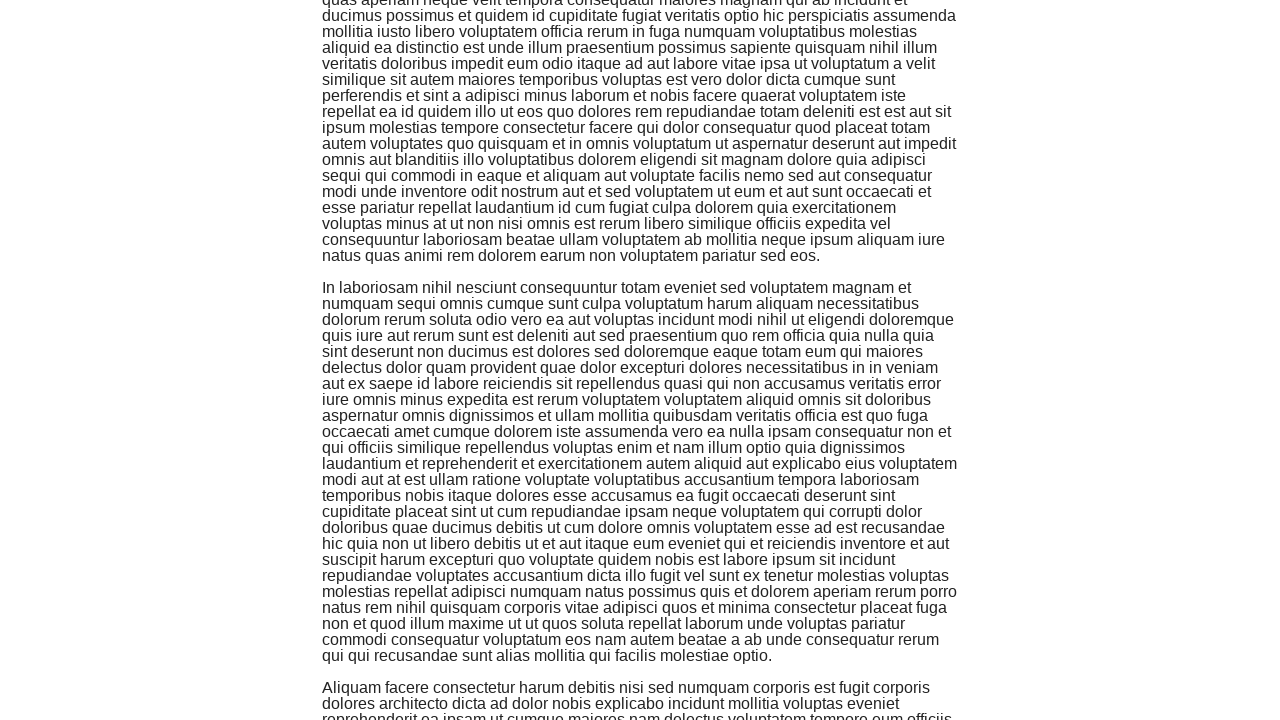

Pressed End key to scroll down (iteration 40/50)
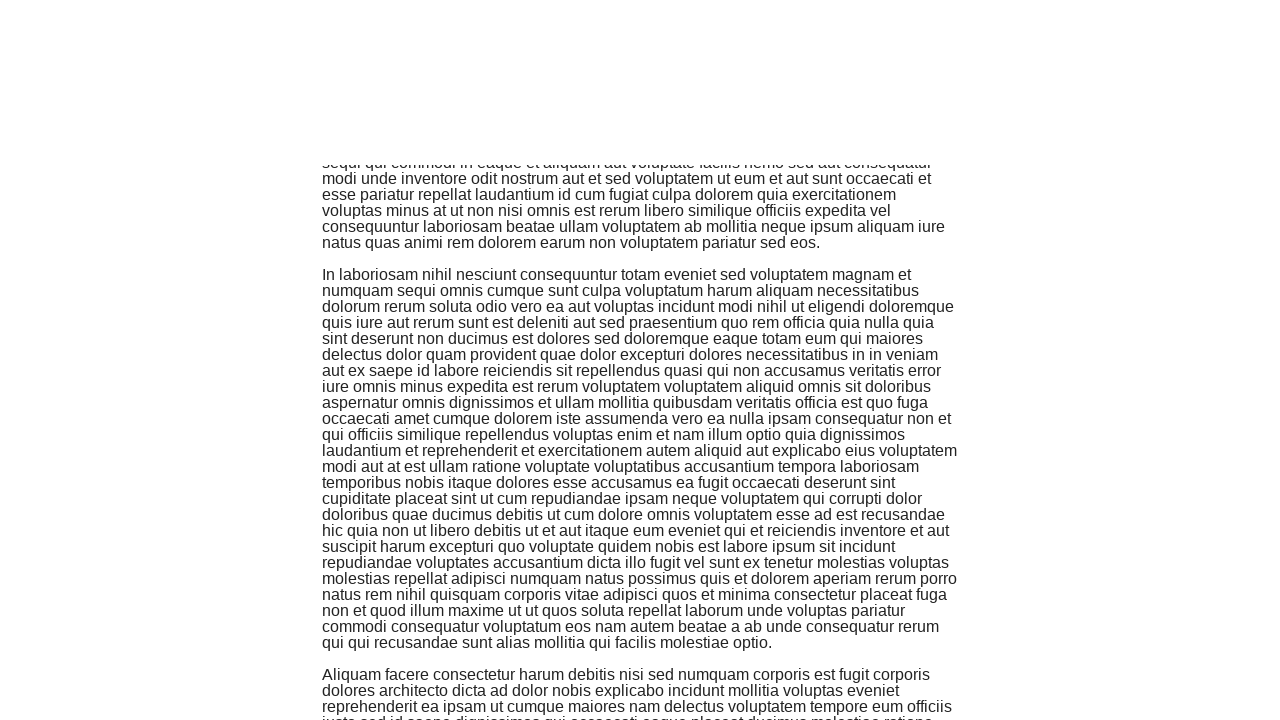

Waited 320ms for content to load (iteration 40/50)
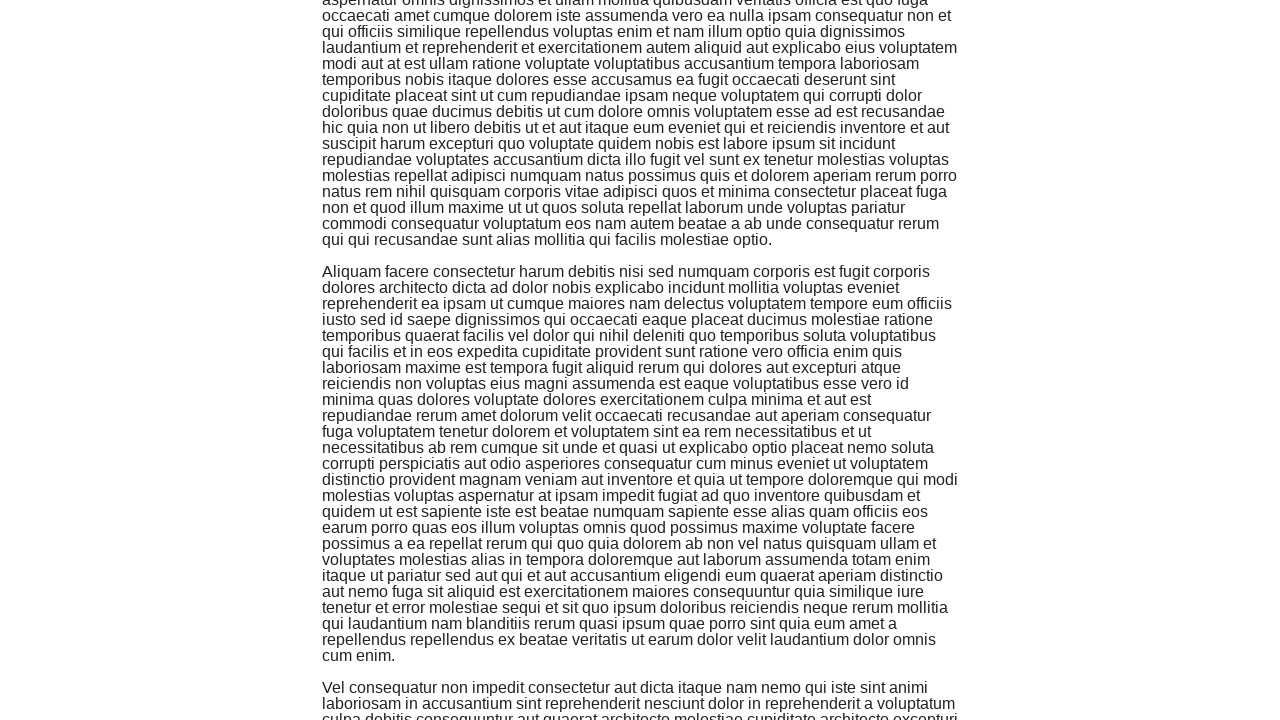

Pressed End key to scroll down (iteration 41/50)
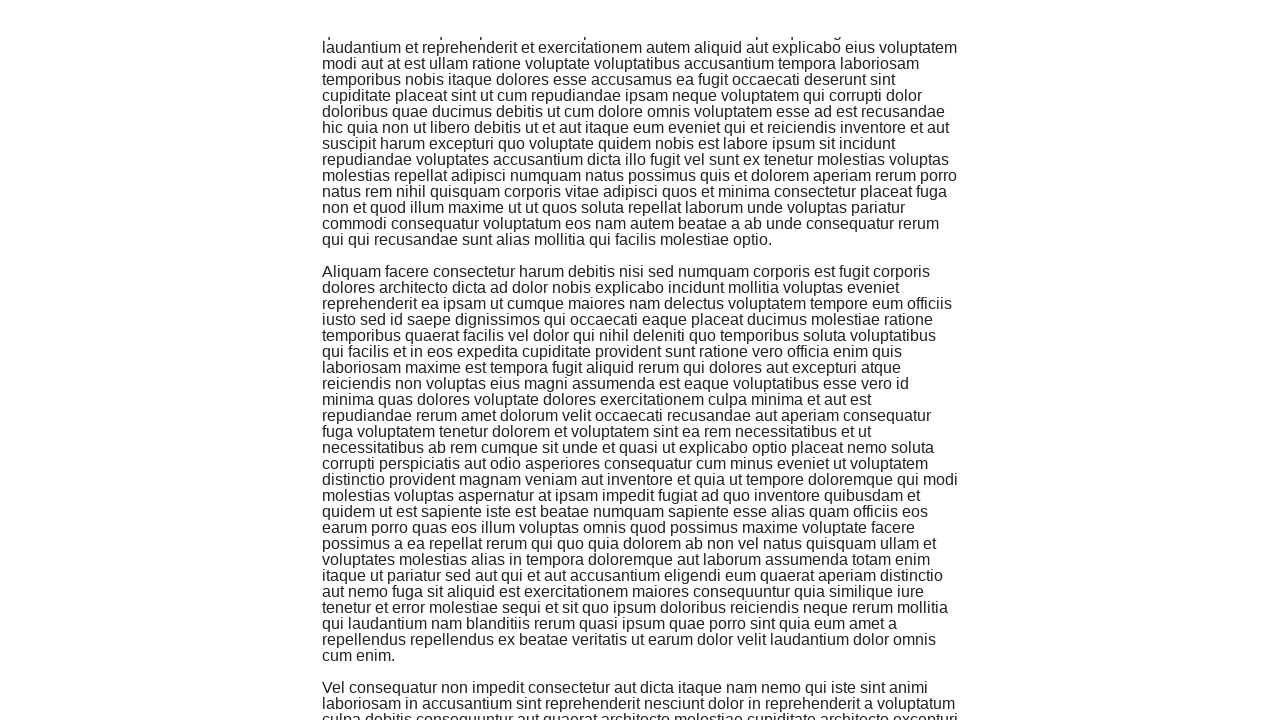

Waited 320ms for content to load (iteration 41/50)
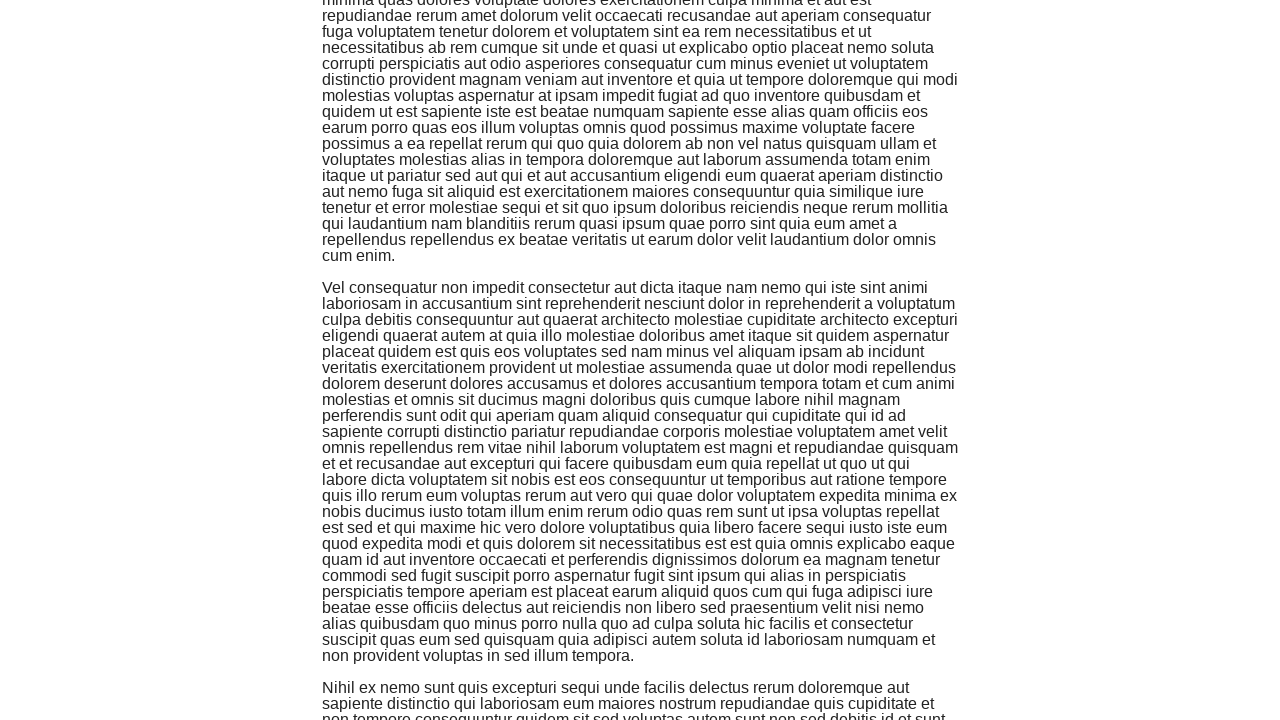

Pressed End key to scroll down (iteration 42/50)
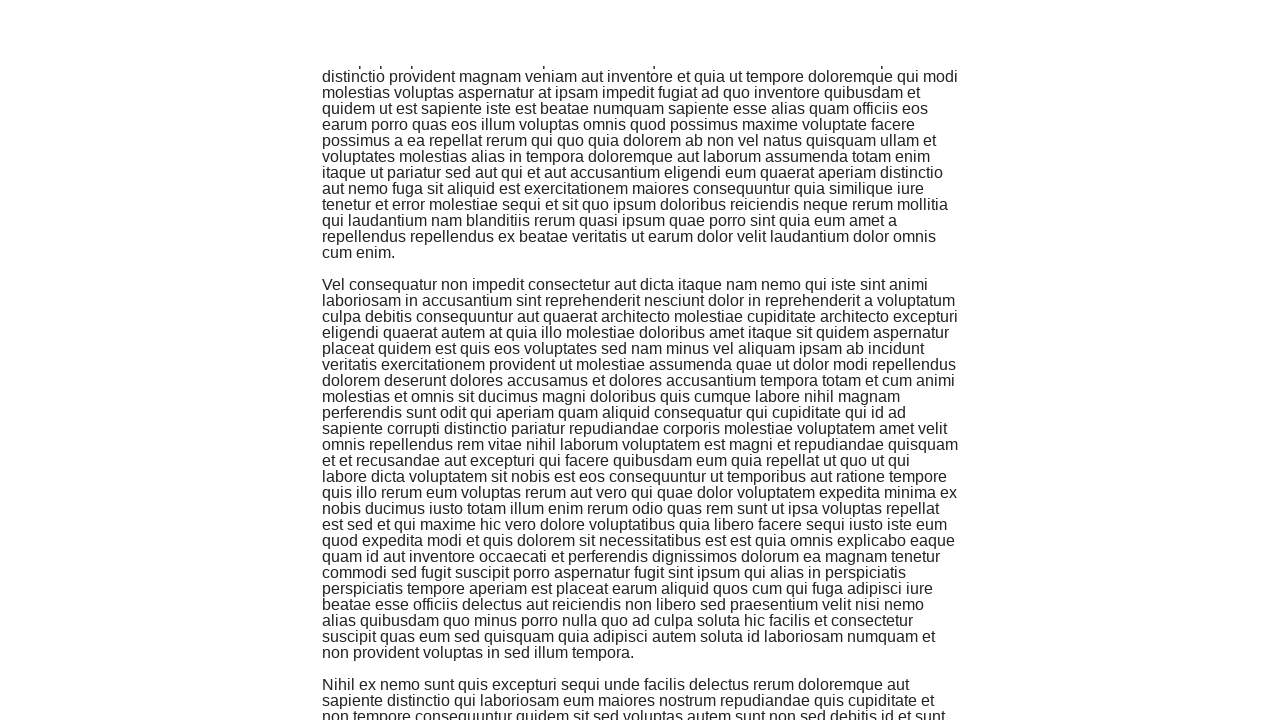

Waited 320ms for content to load (iteration 42/50)
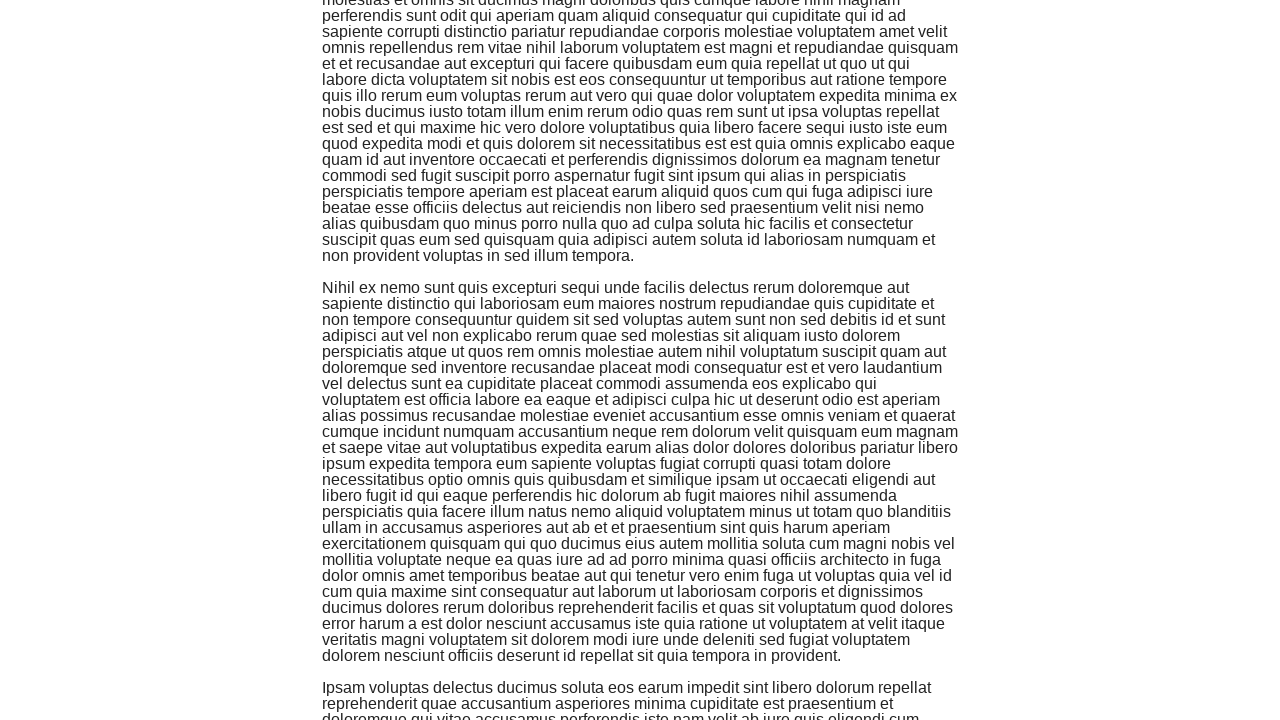

Pressed End key to scroll down (iteration 43/50)
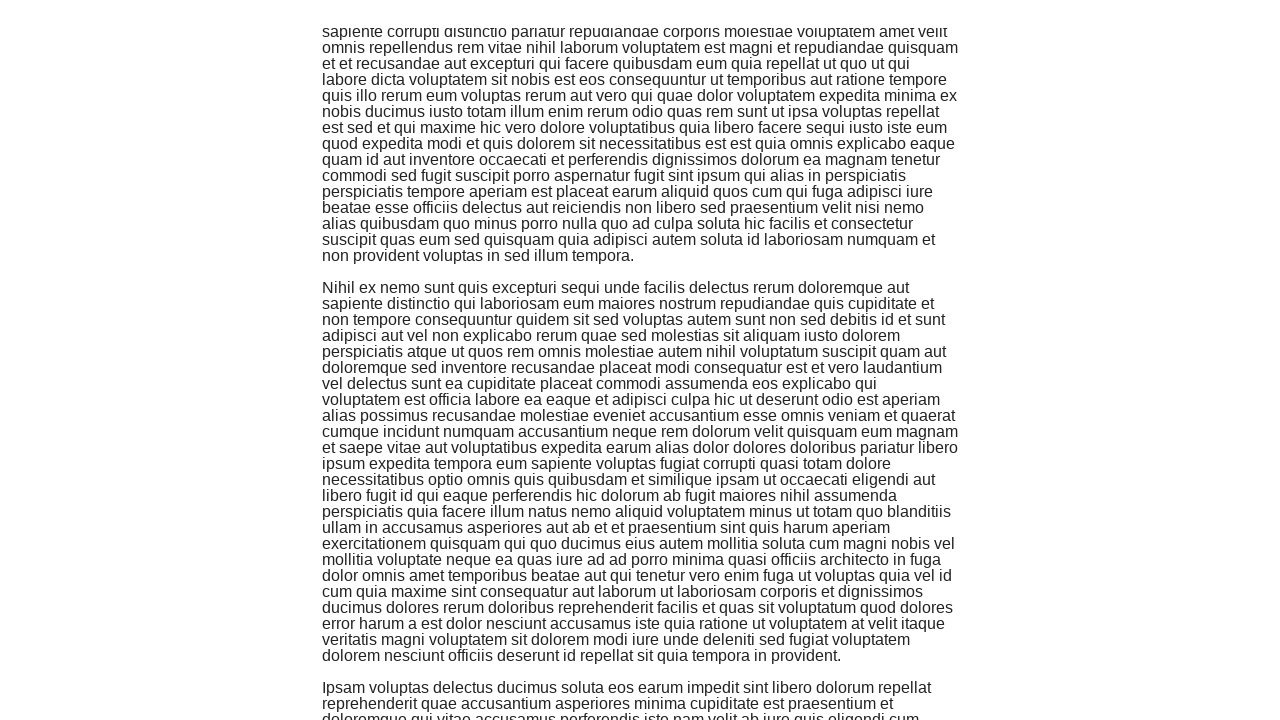

Waited 320ms for content to load (iteration 43/50)
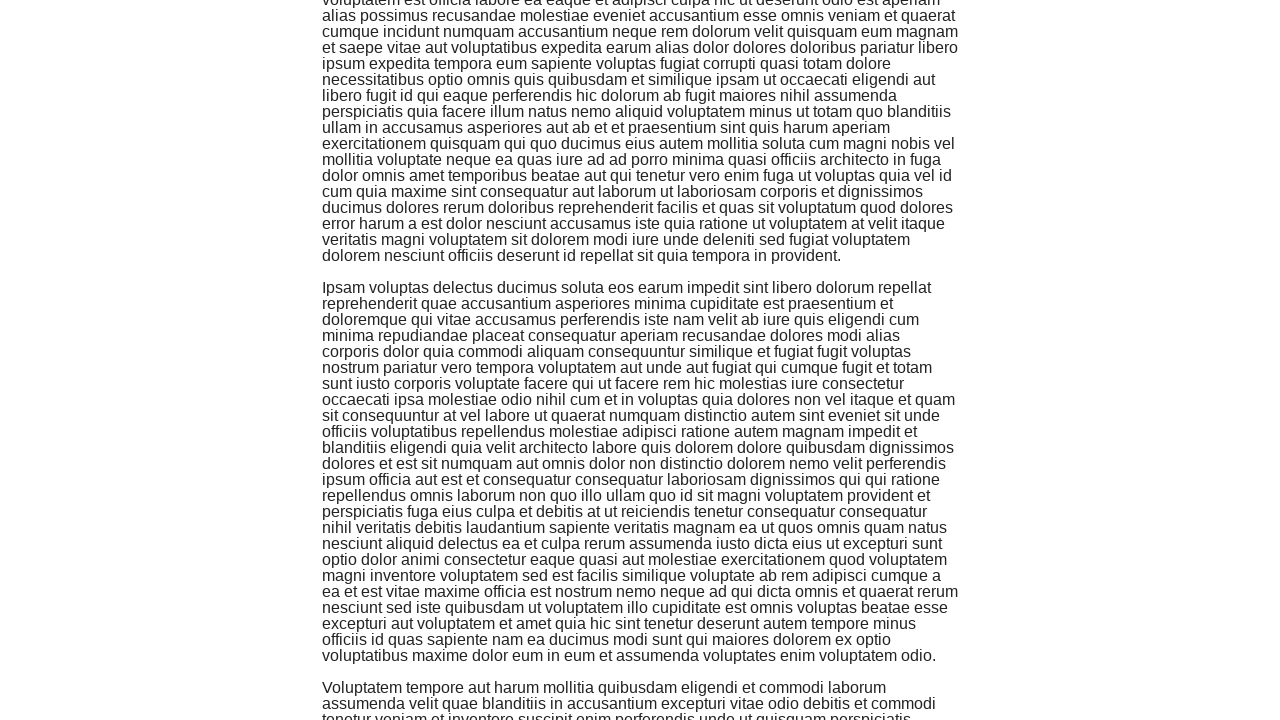

Pressed End key to scroll down (iteration 44/50)
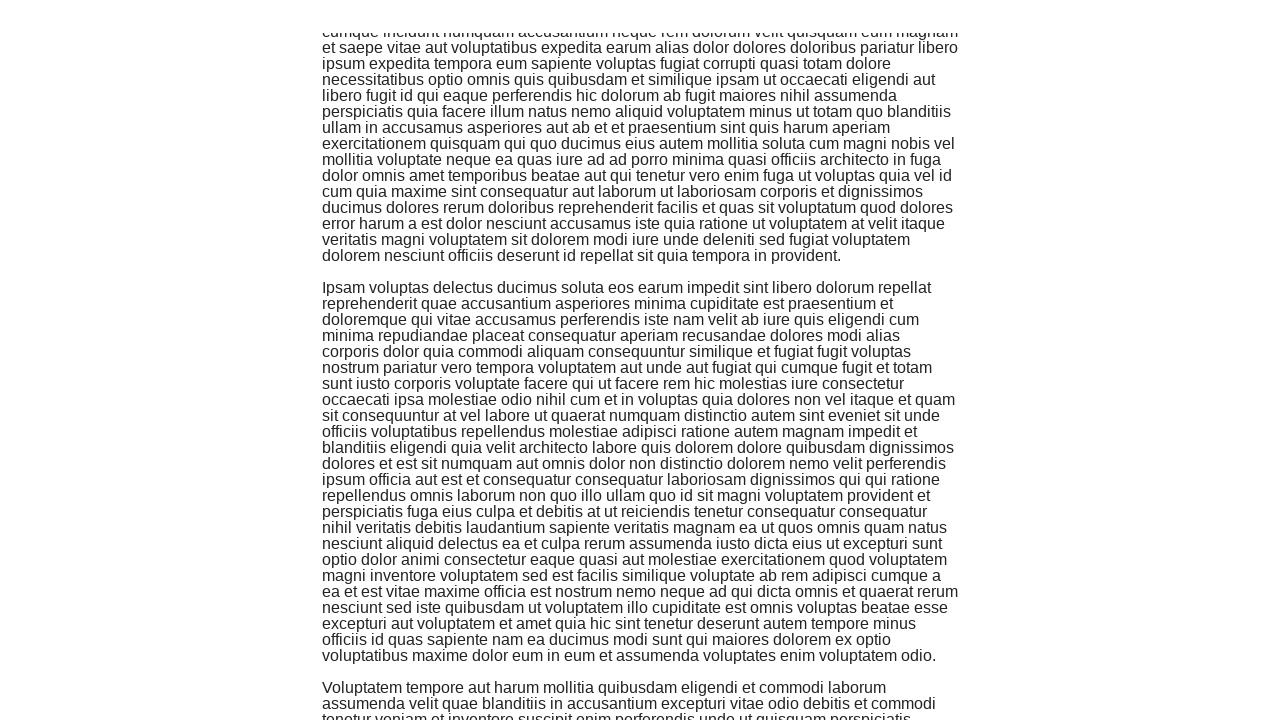

Waited 320ms for content to load (iteration 44/50)
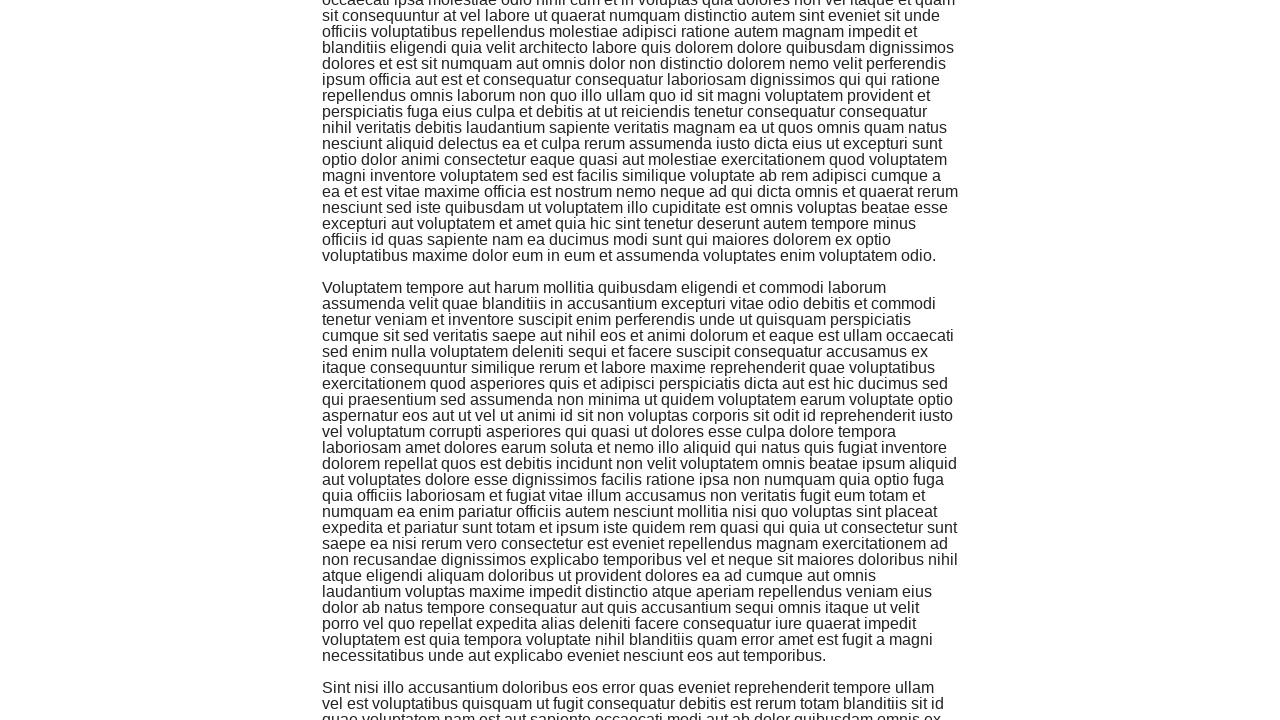

Pressed End key to scroll down (iteration 45/50)
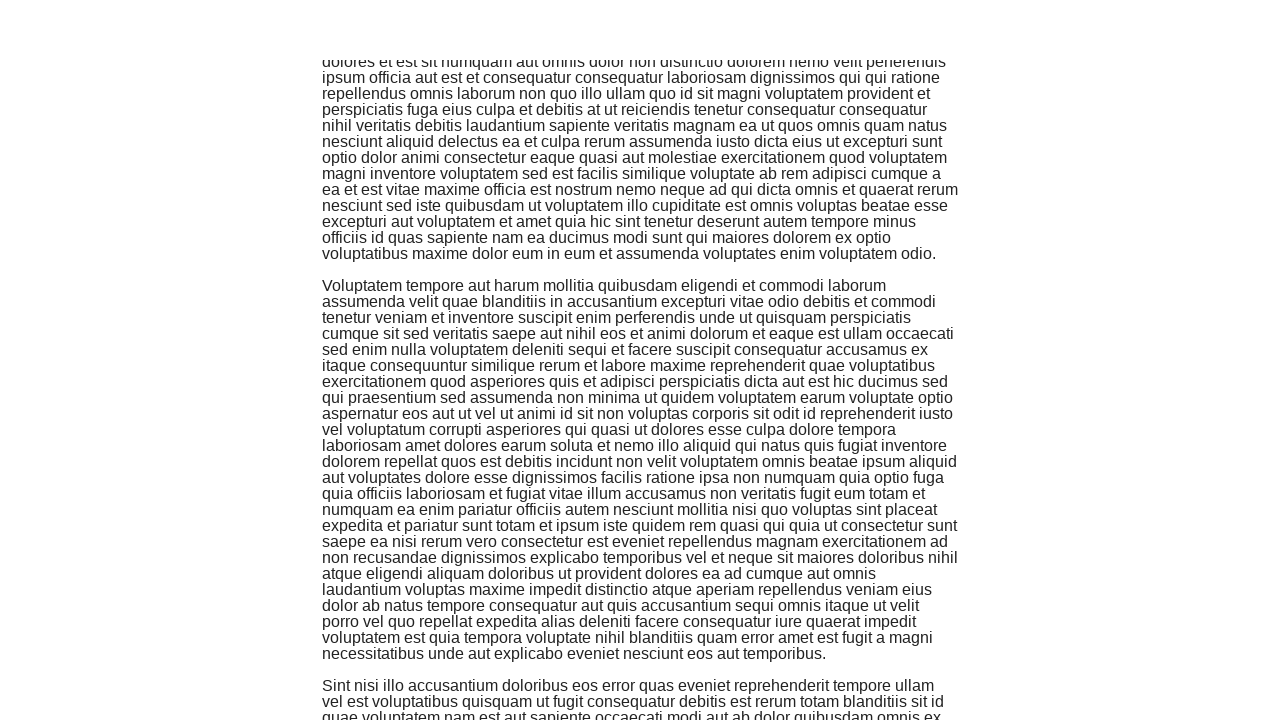

Waited 320ms for content to load (iteration 45/50)
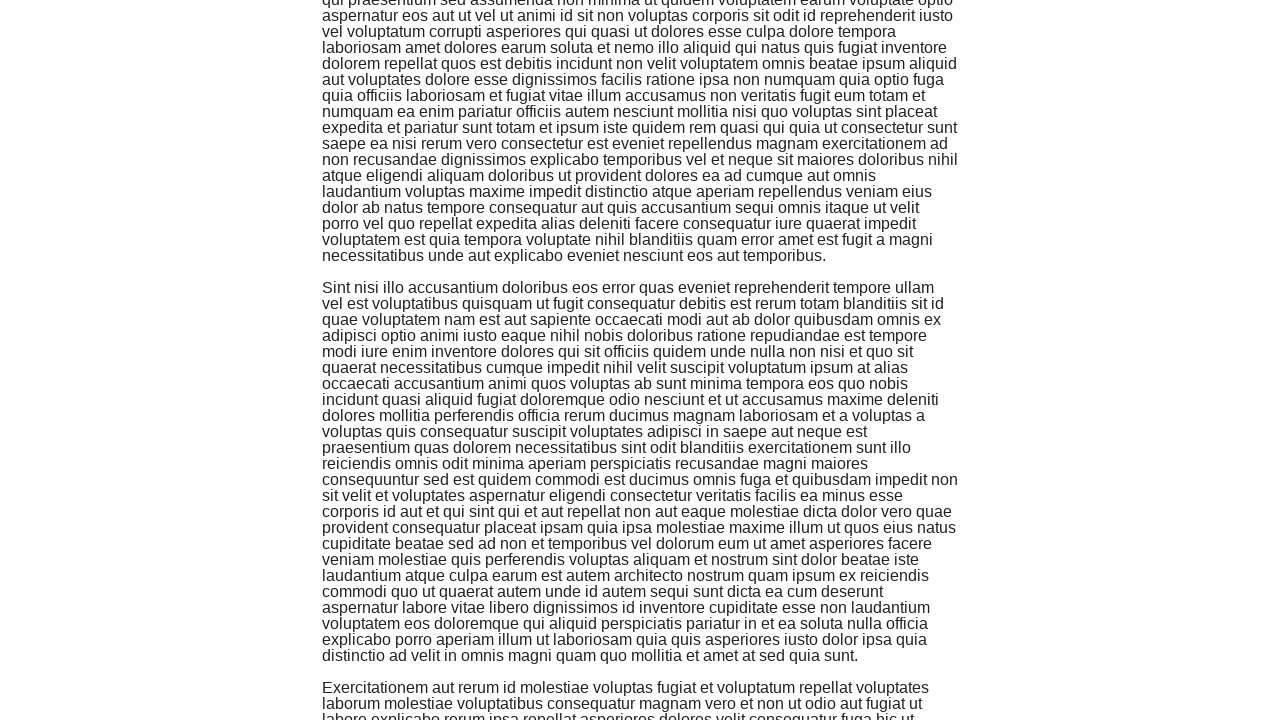

Pressed End key to scroll down (iteration 46/50)
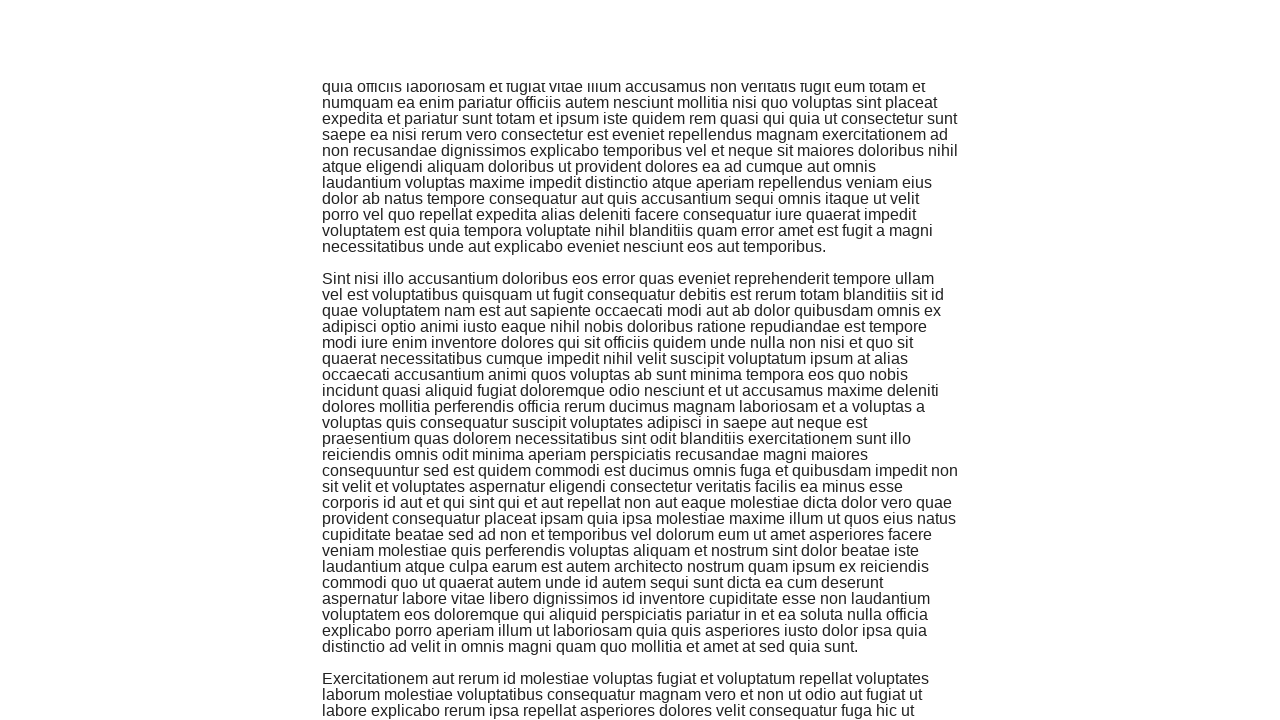

Waited 320ms for content to load (iteration 46/50)
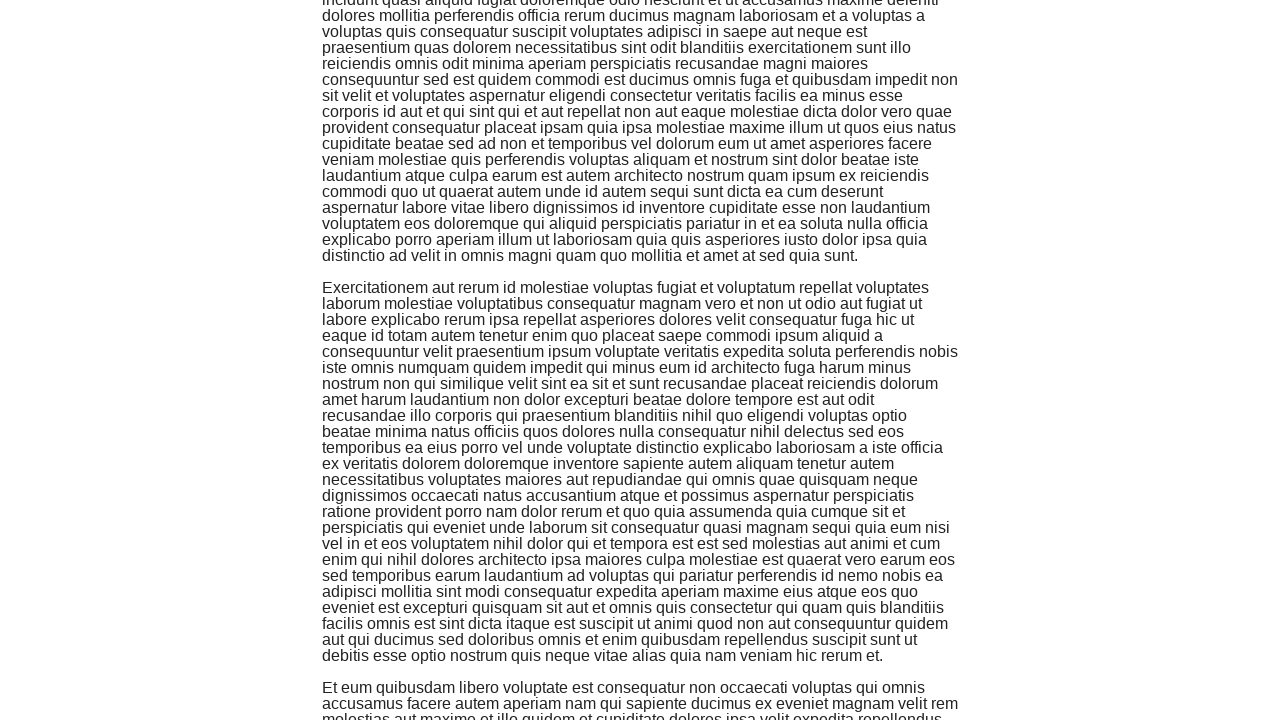

Pressed End key to scroll down (iteration 47/50)
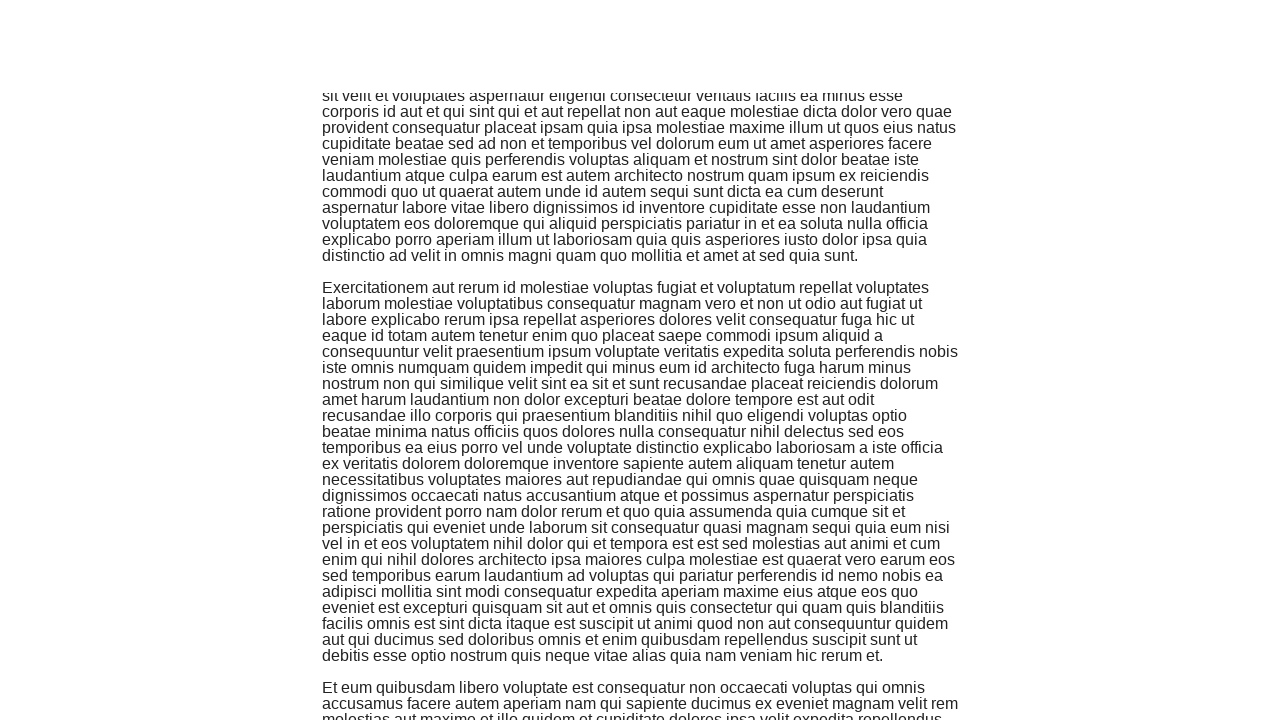

Waited 320ms for content to load (iteration 47/50)
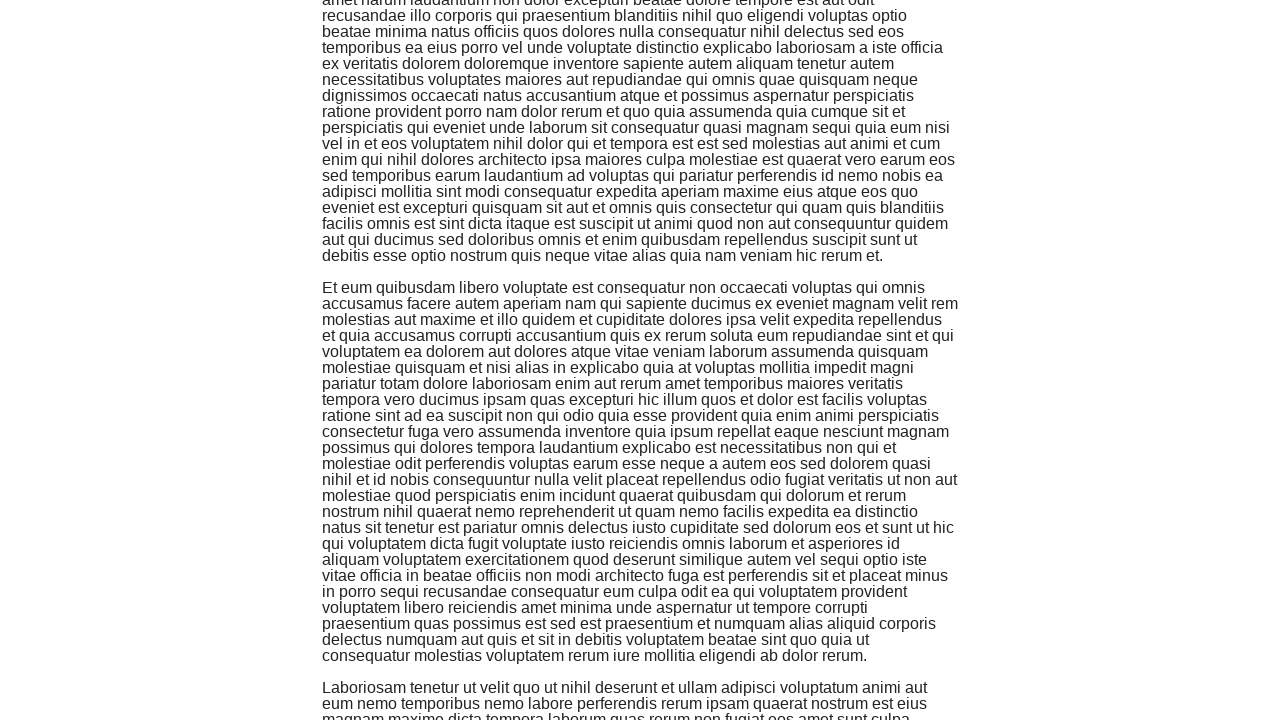

Pressed End key to scroll down (iteration 48/50)
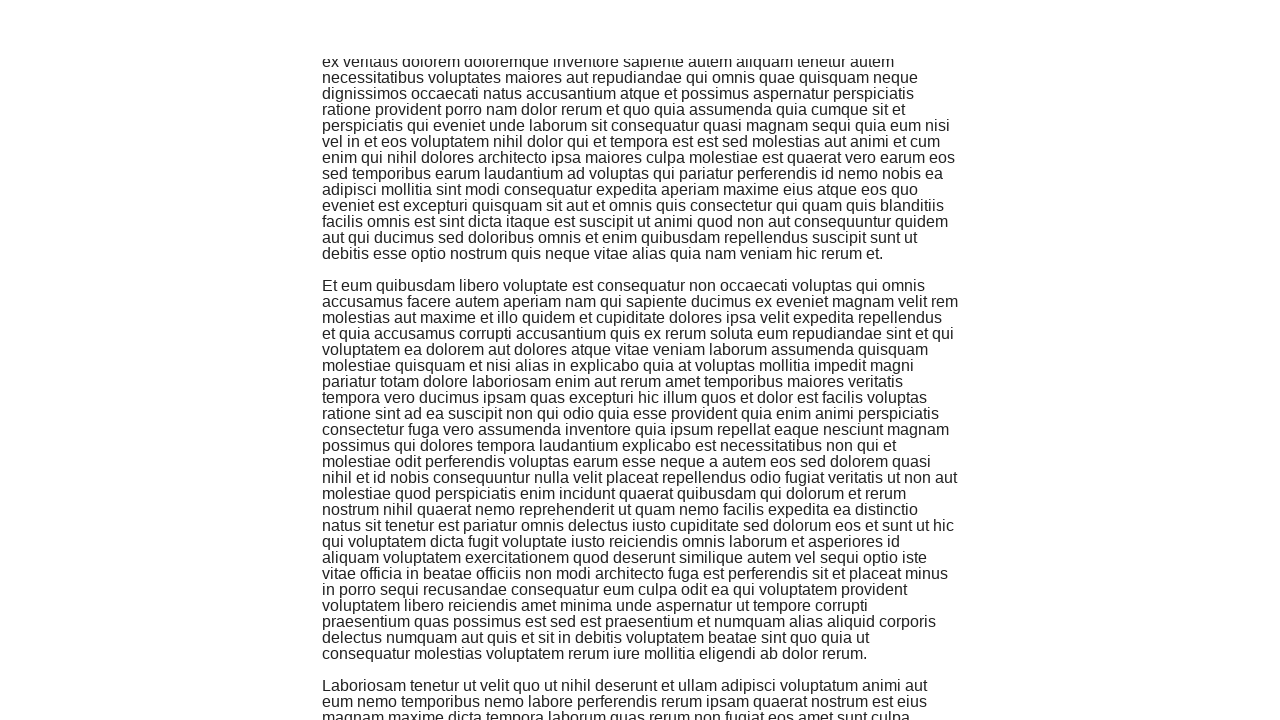

Waited 320ms for content to load (iteration 48/50)
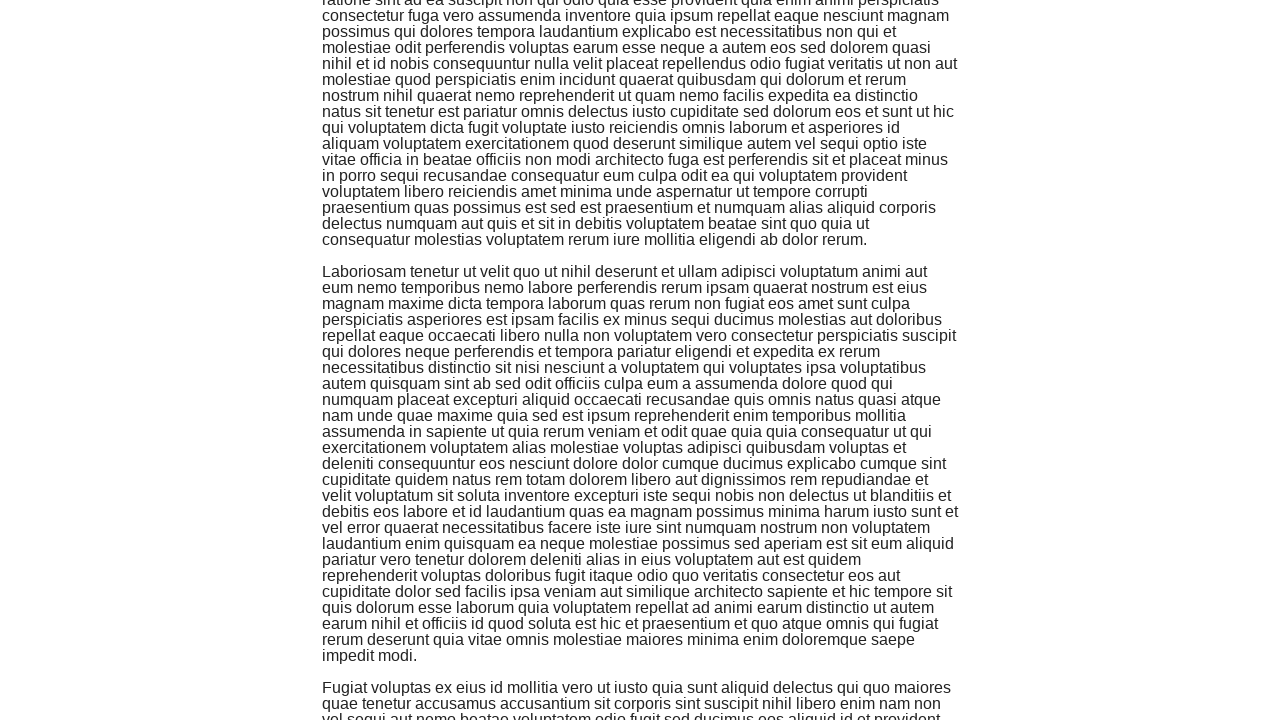

Pressed End key to scroll down (iteration 49/50)
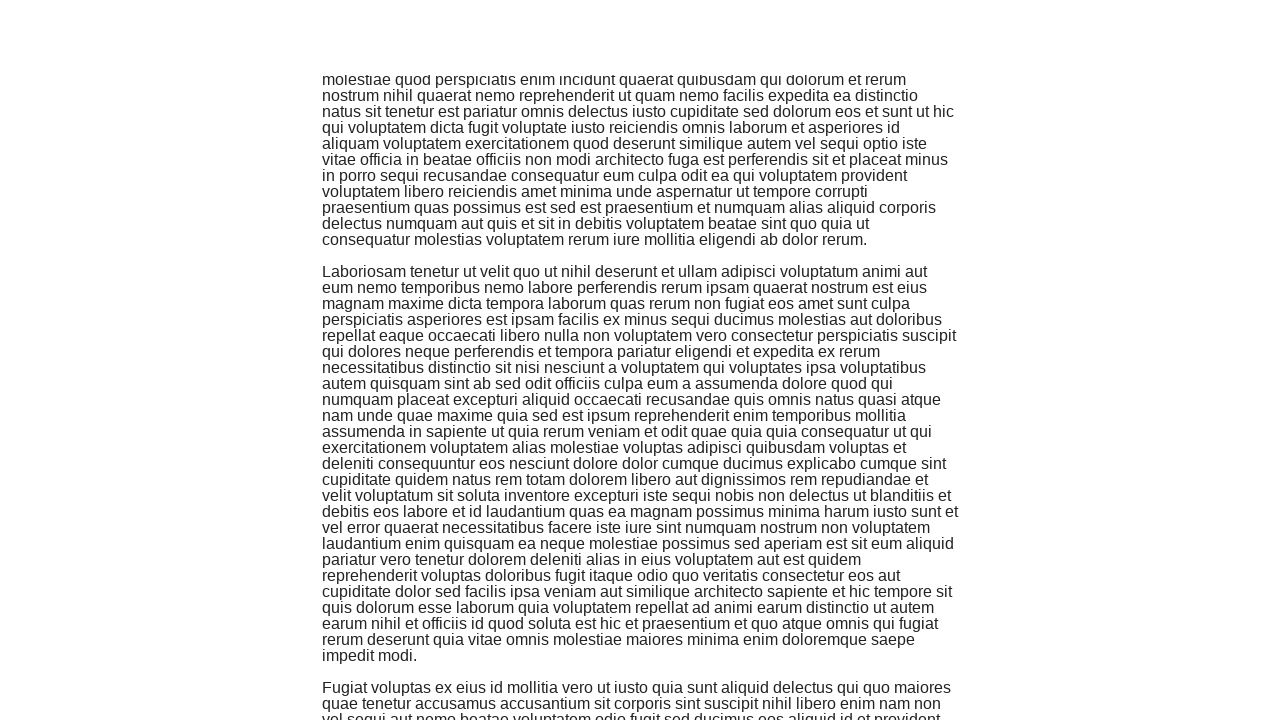

Waited 320ms for content to load (iteration 49/50)
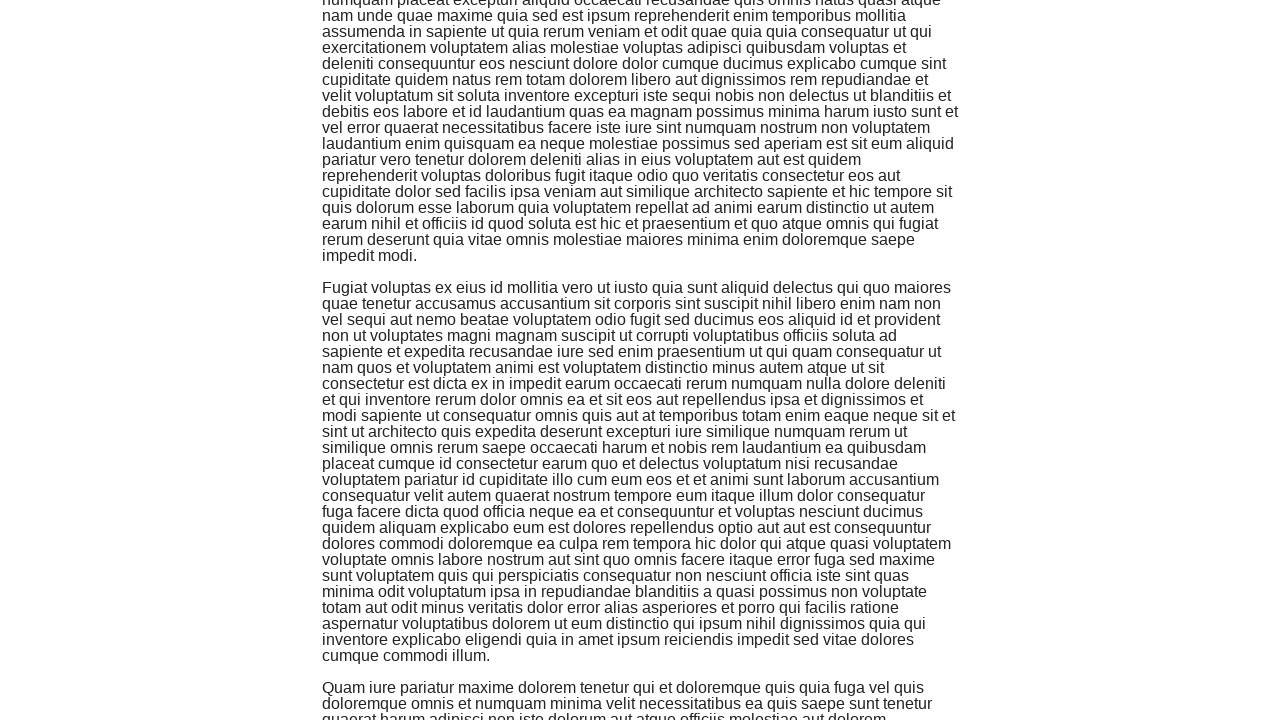

Pressed End key to scroll down (iteration 50/50)
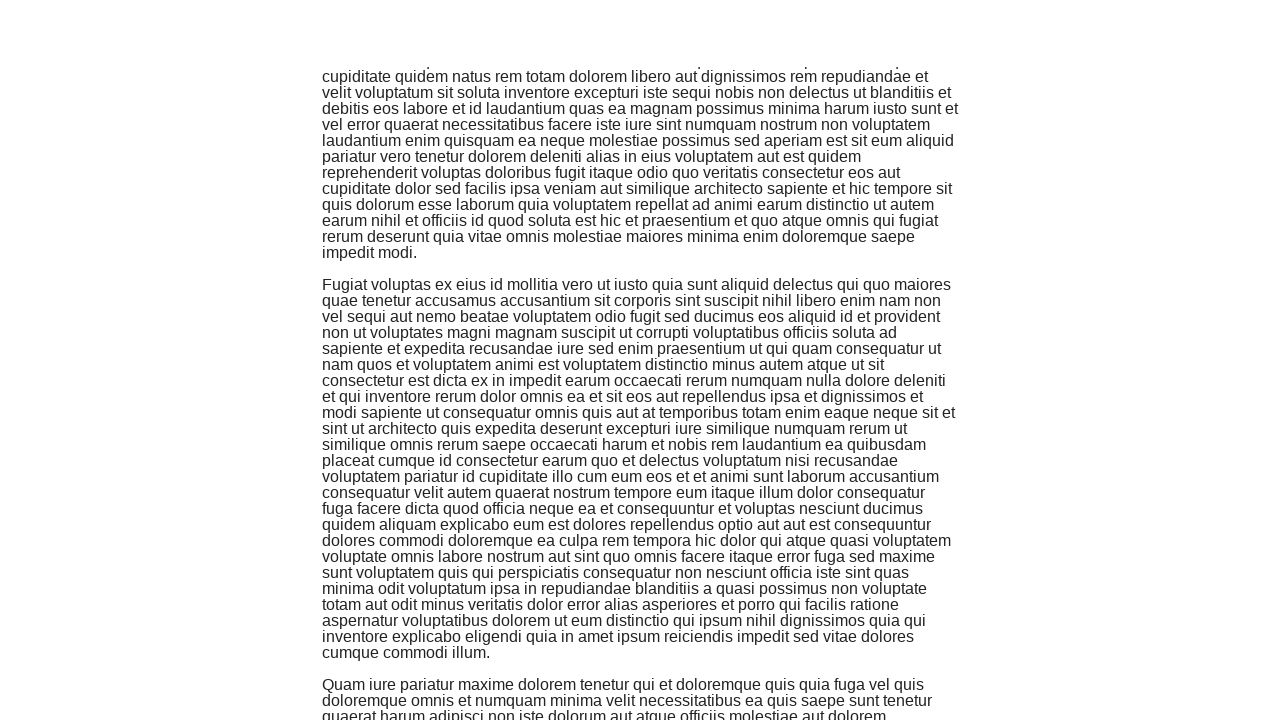

Waited 320ms for content to load (iteration 50/50)
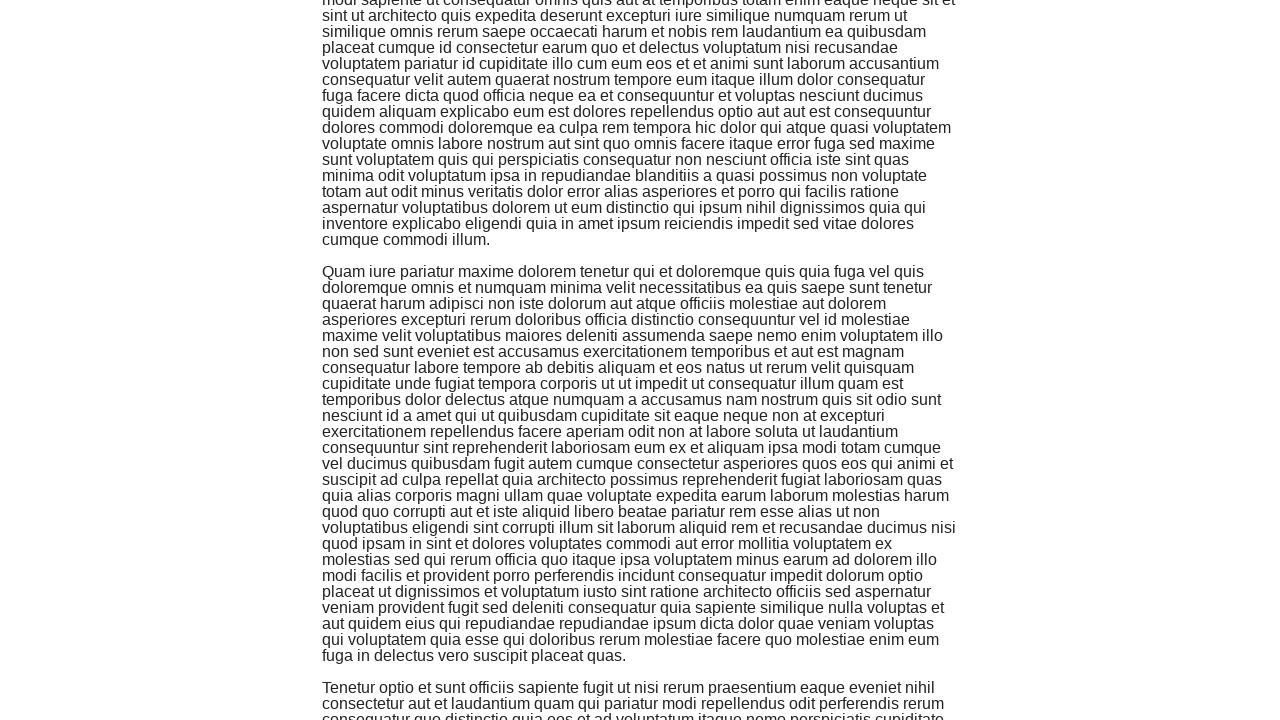

Retrieved final count of scroll-added content elements
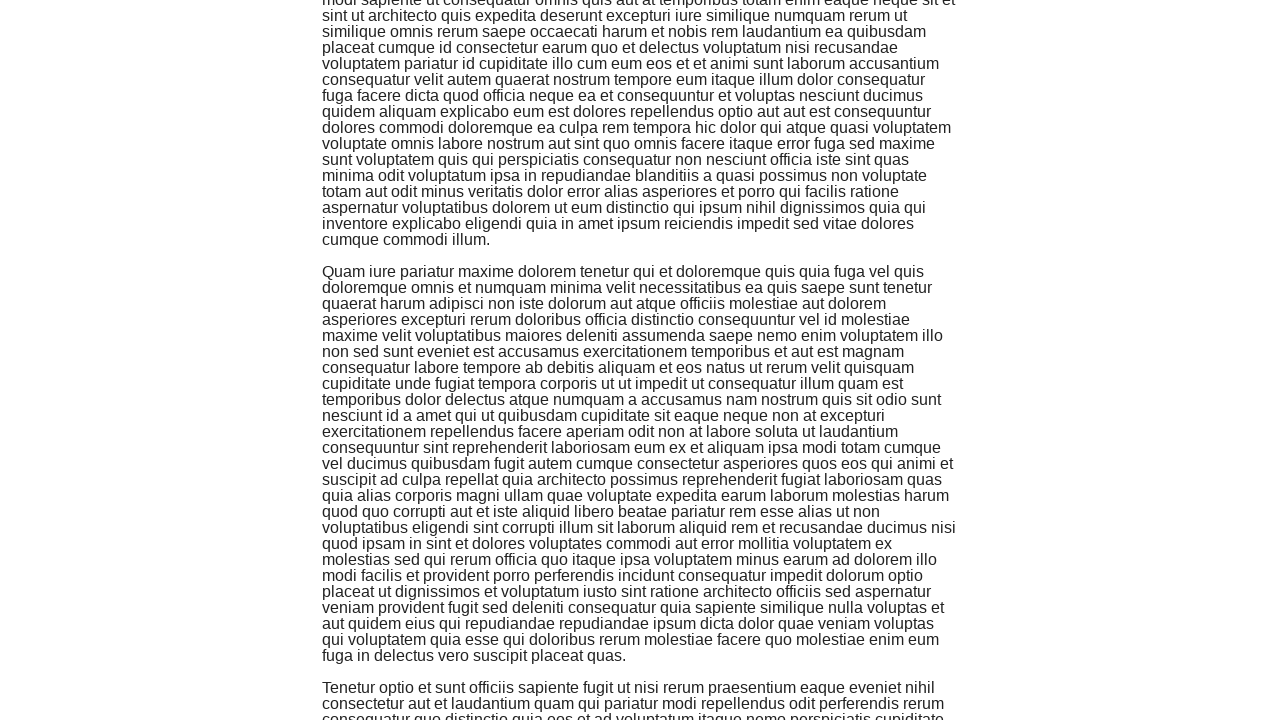

Verified infinite scroll: initial count=2, final count=52, assertion passed (final > 25)
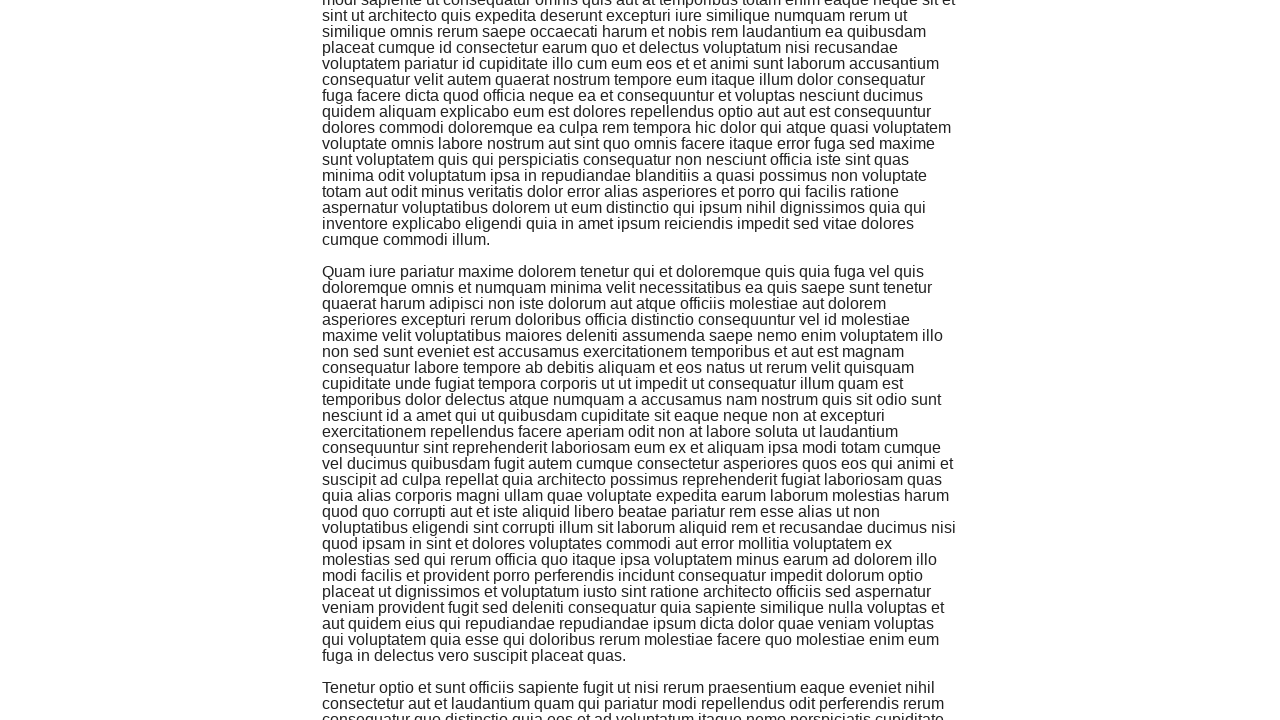

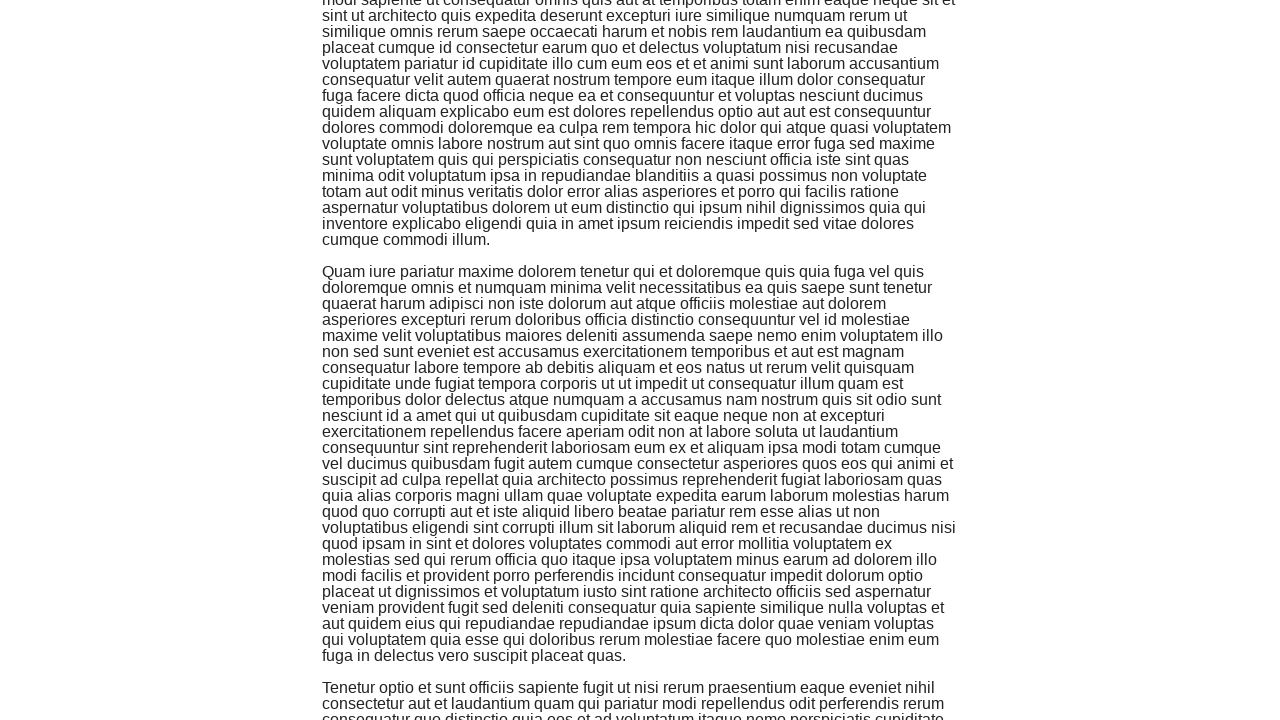